Tests filling a large form by entering text into all text input fields and submitting the form via button click

Starting URL: http://suninjuly.github.io/huge_form.html

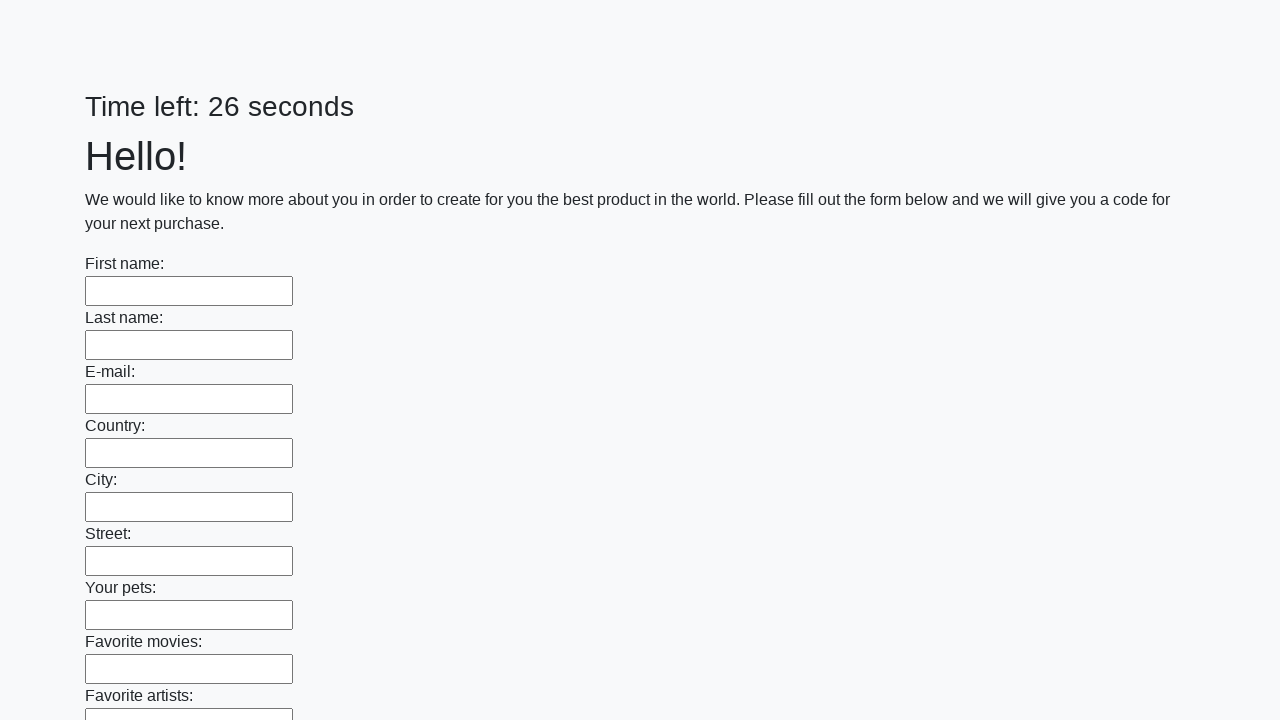

Navigated to huge form test page
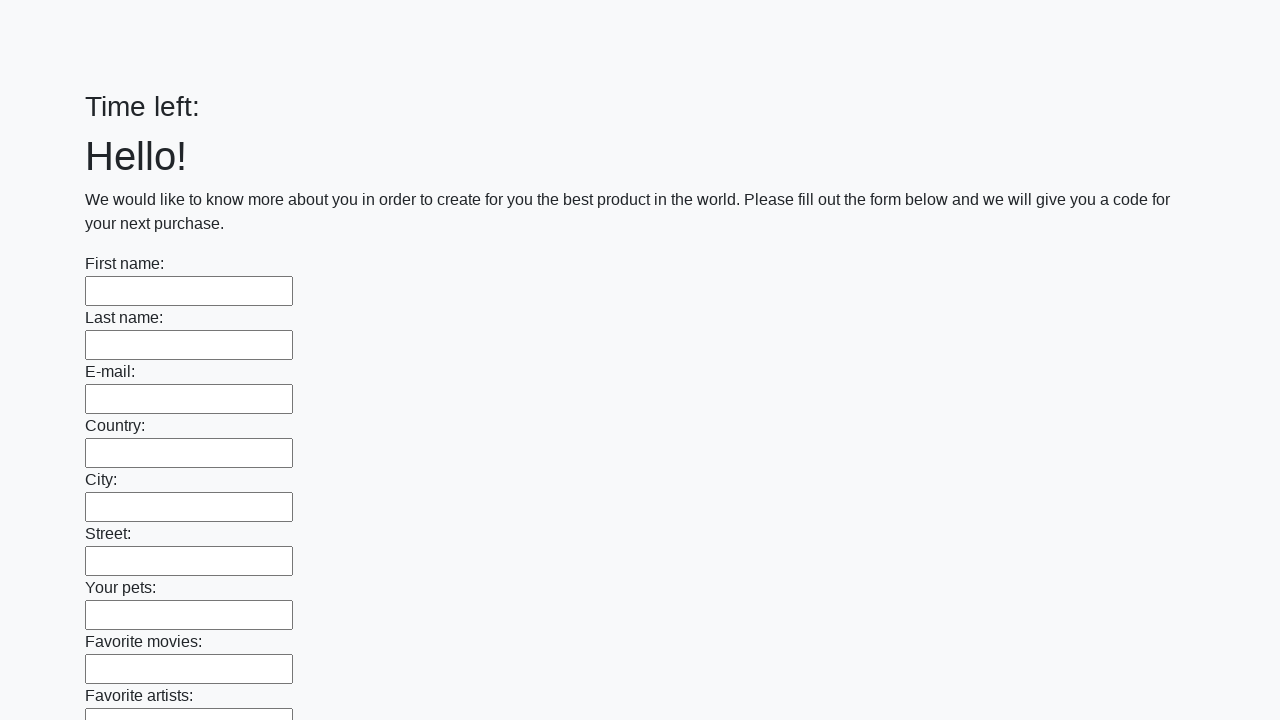

Located all text input fields on the form
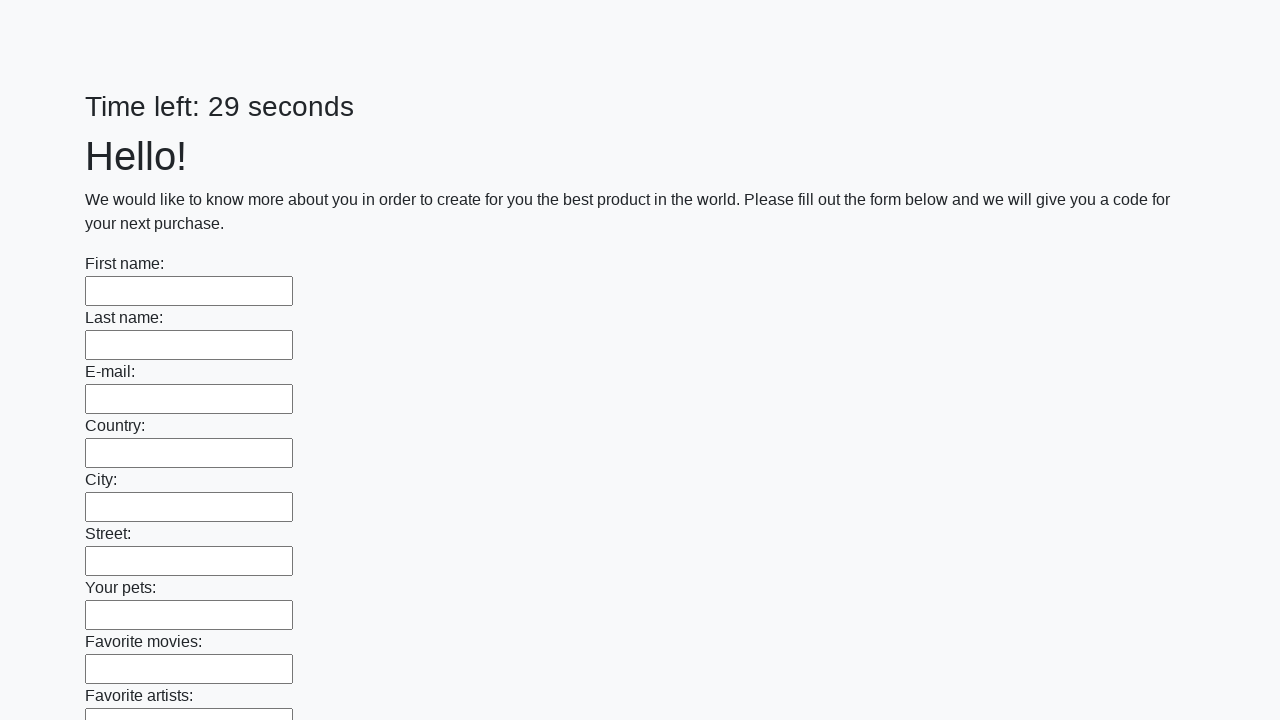

Filled a text input field with sample text on [type='text'] >> nth=0
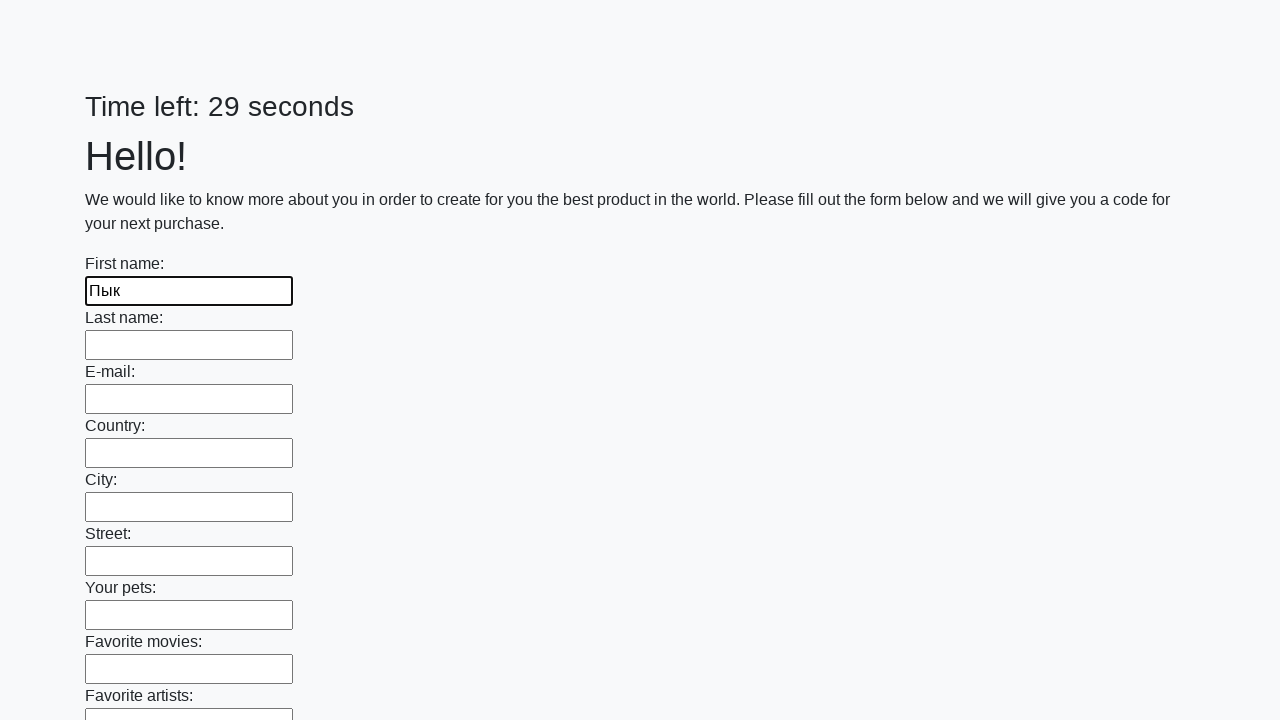

Filled a text input field with sample text on [type='text'] >> nth=1
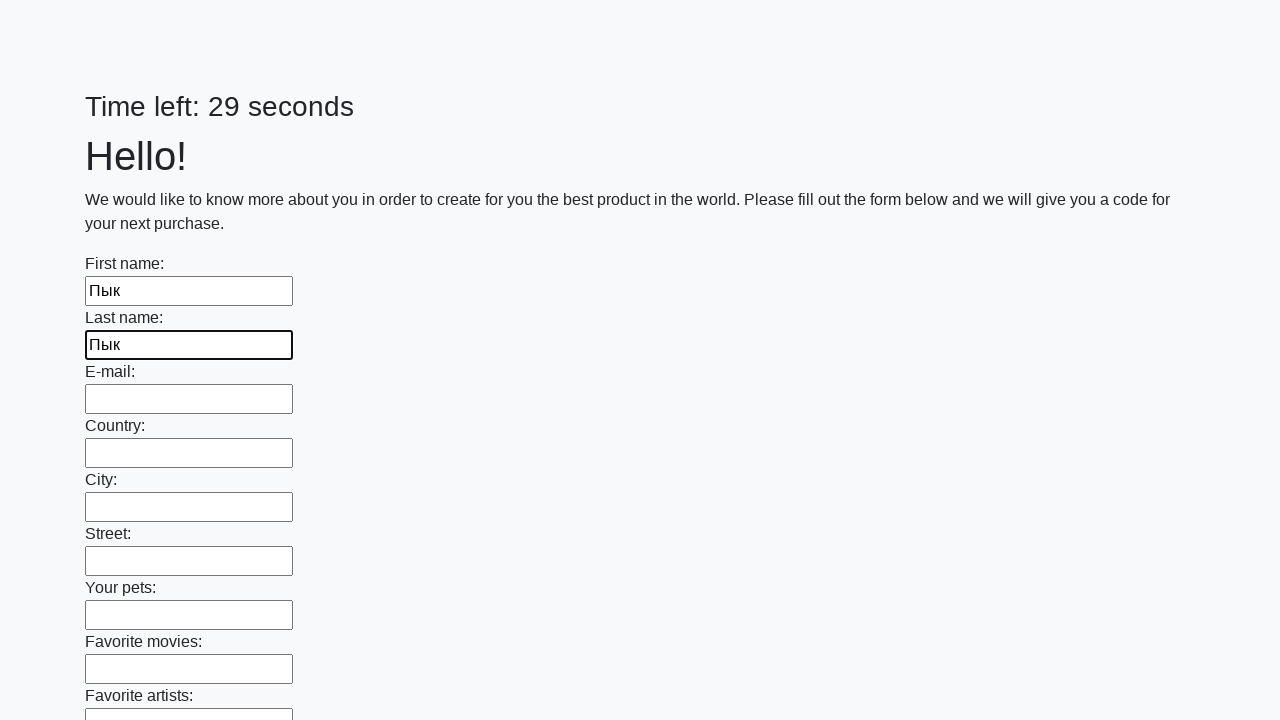

Filled a text input field with sample text on [type='text'] >> nth=2
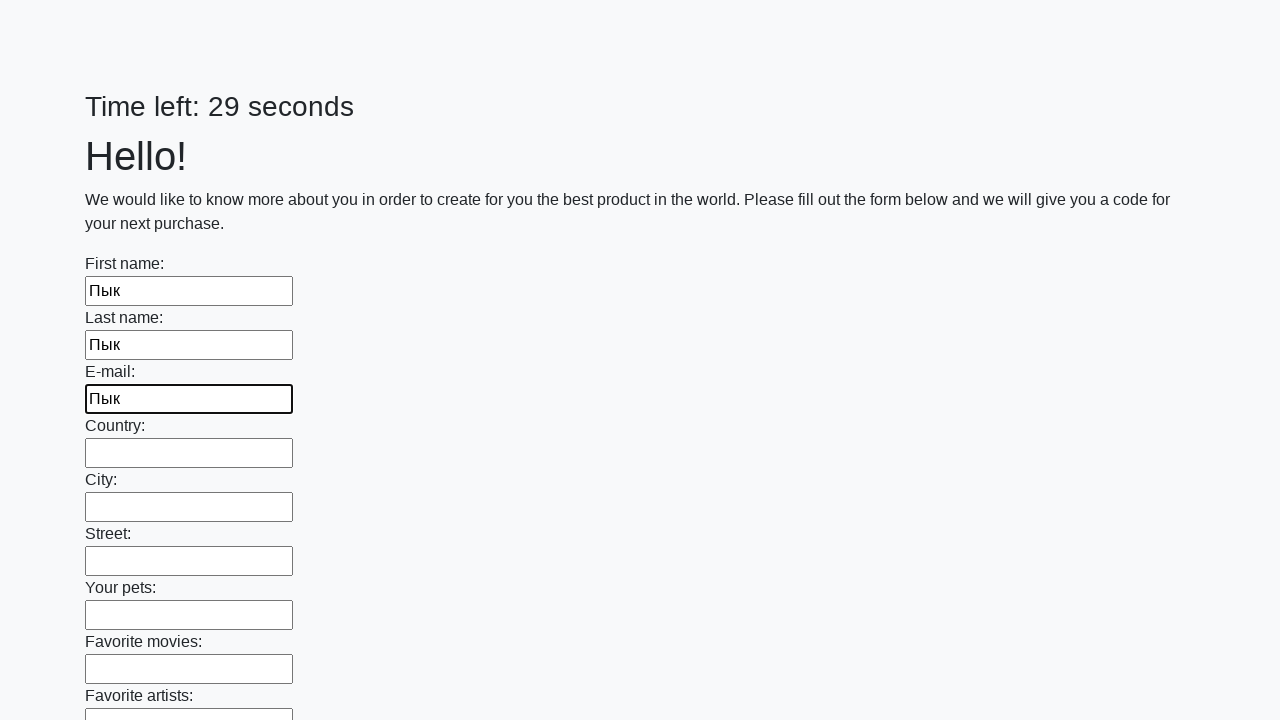

Filled a text input field with sample text on [type='text'] >> nth=3
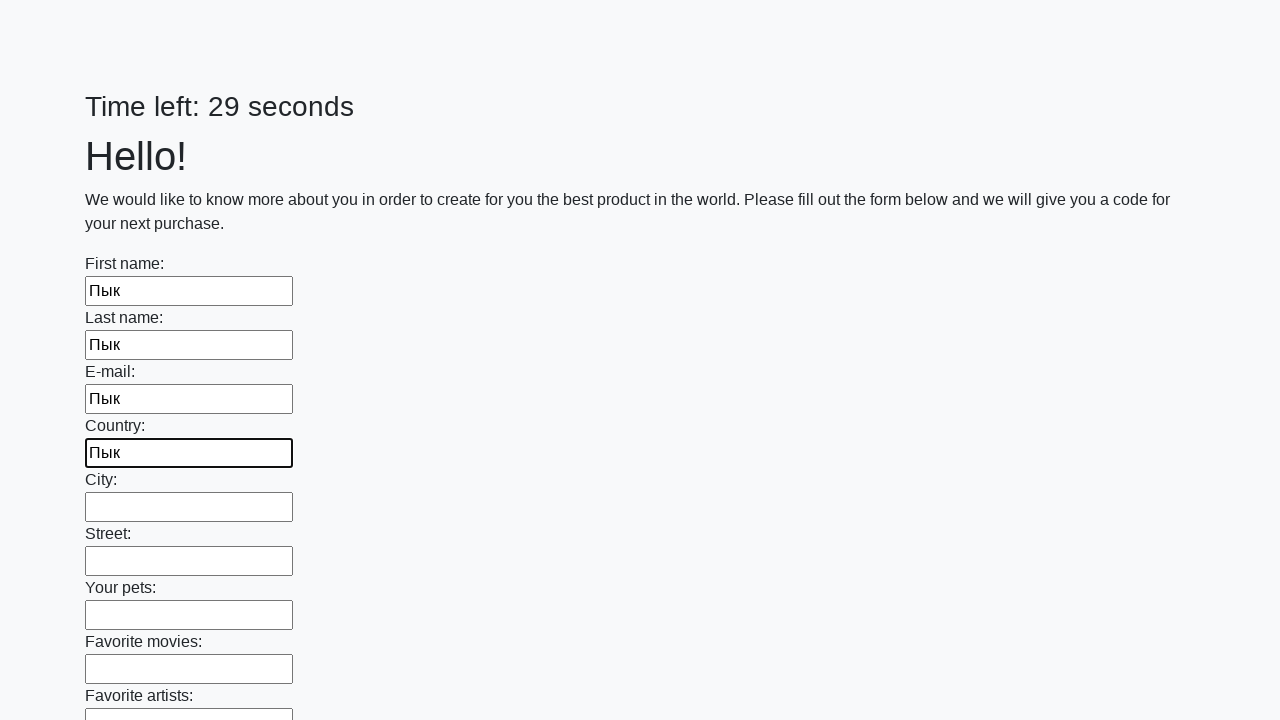

Filled a text input field with sample text on [type='text'] >> nth=4
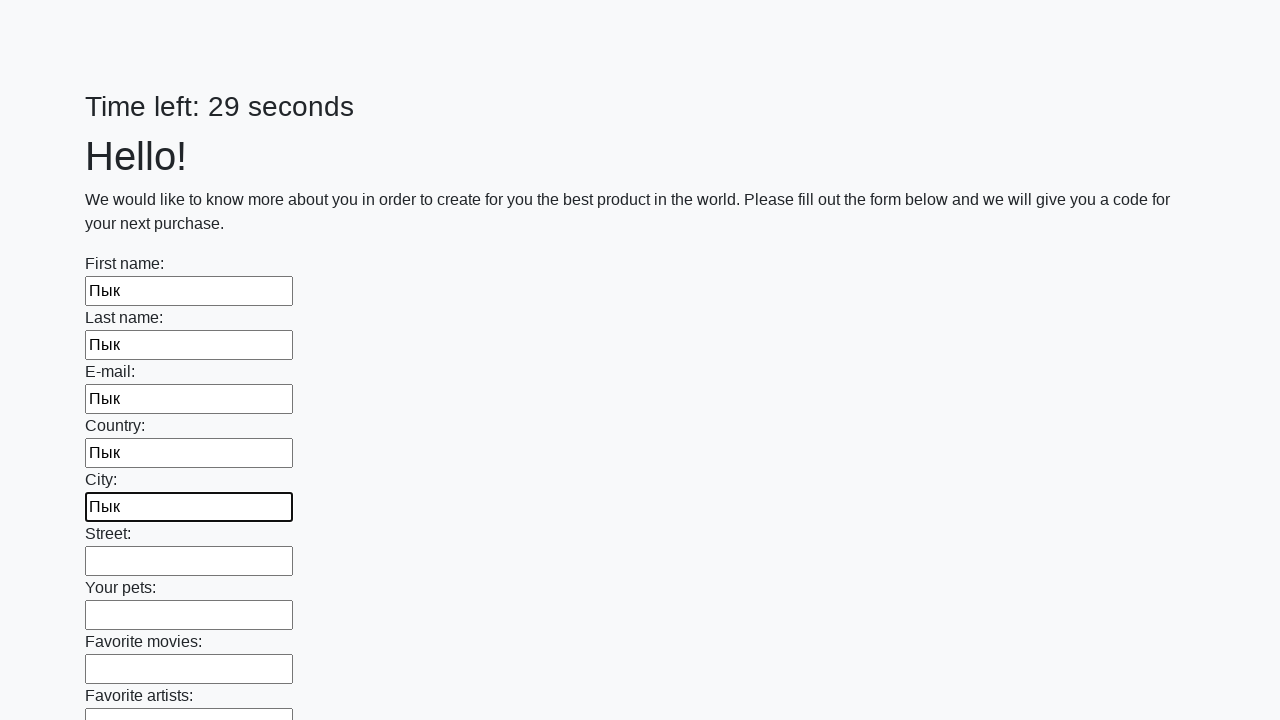

Filled a text input field with sample text on [type='text'] >> nth=5
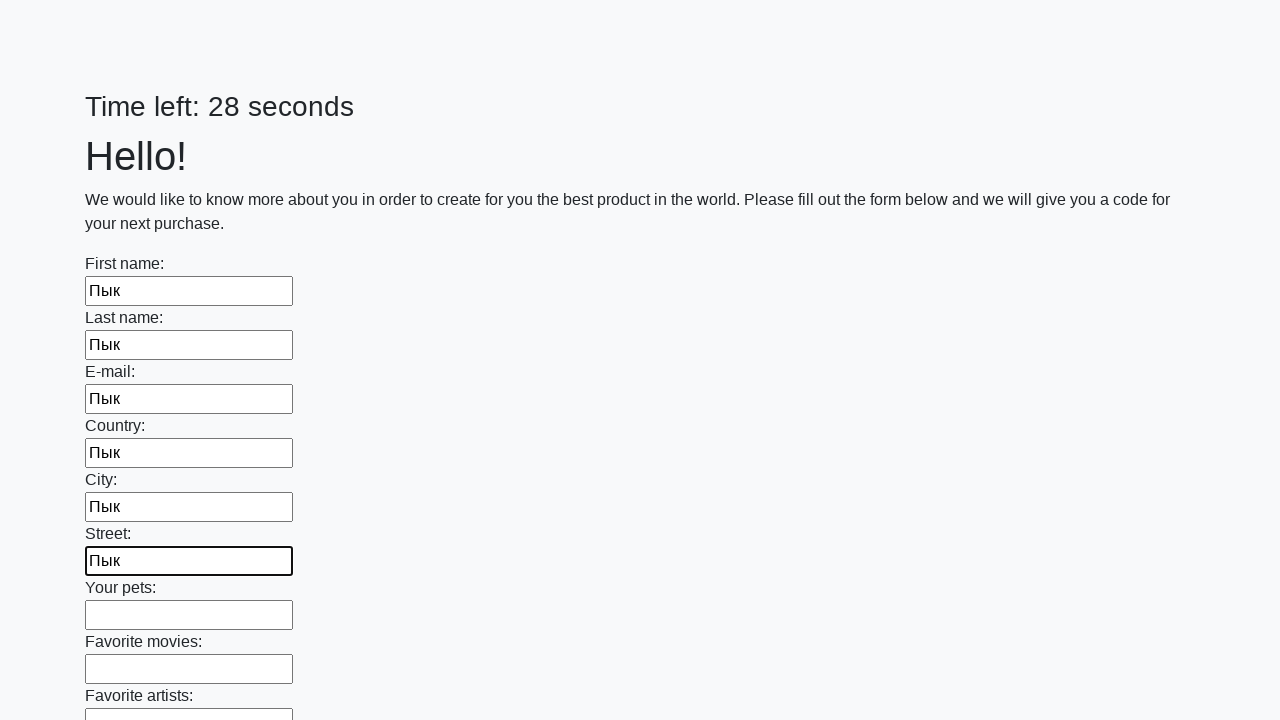

Filled a text input field with sample text on [type='text'] >> nth=6
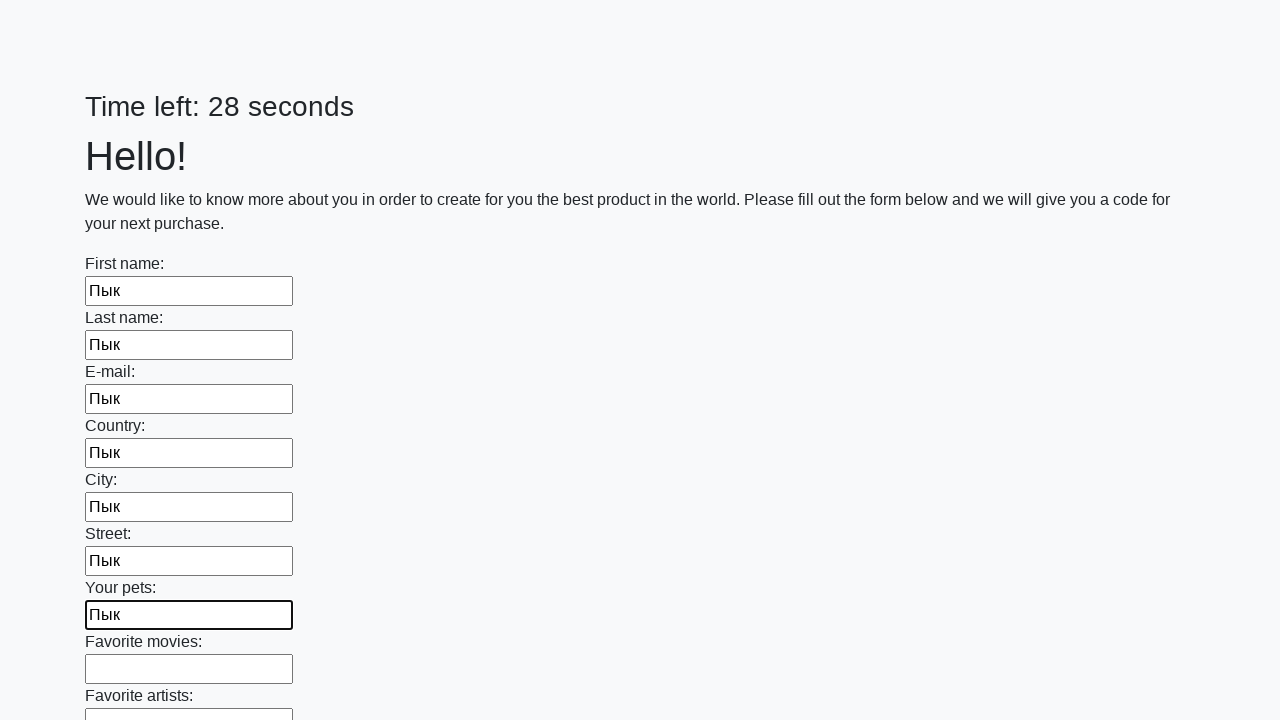

Filled a text input field with sample text on [type='text'] >> nth=7
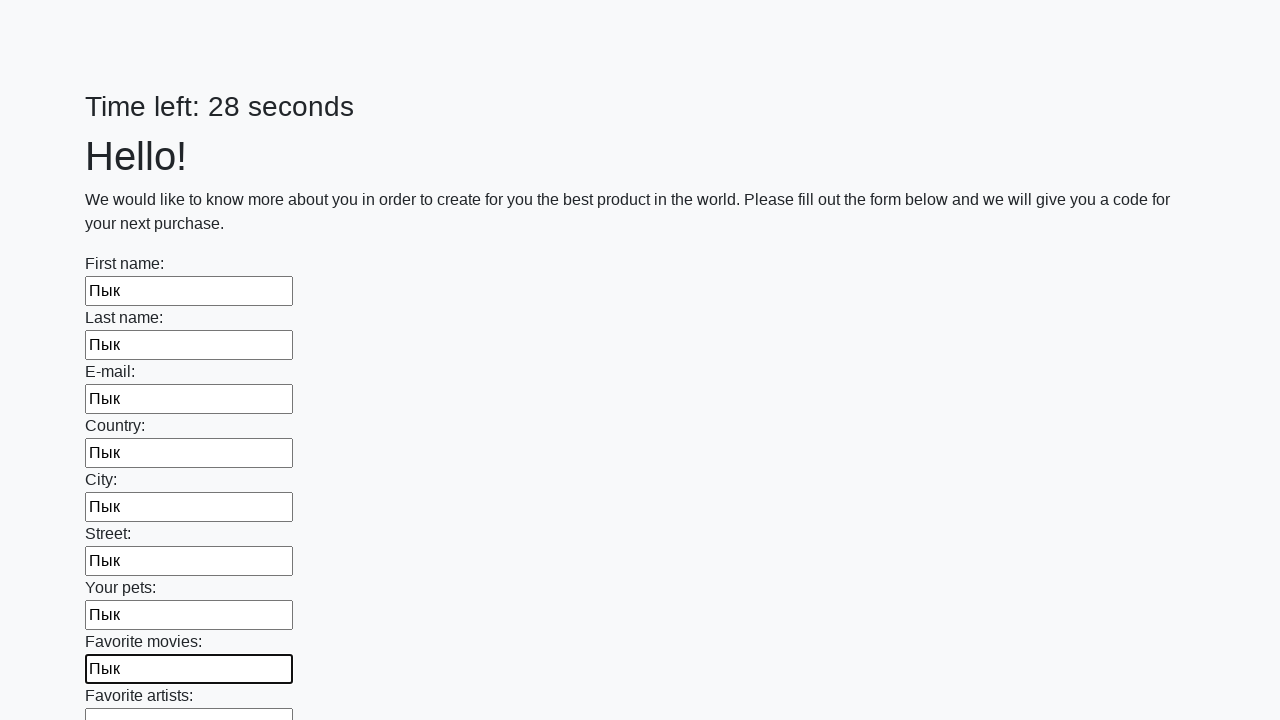

Filled a text input field with sample text on [type='text'] >> nth=8
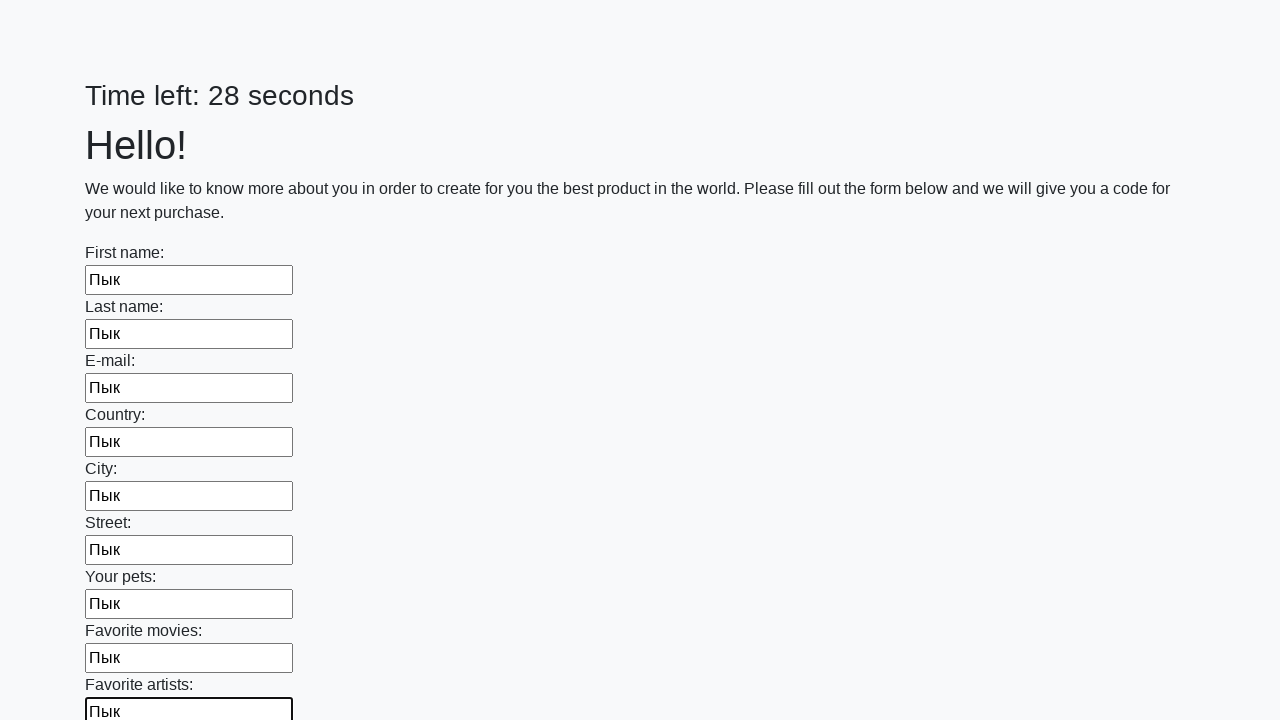

Filled a text input field with sample text on [type='text'] >> nth=9
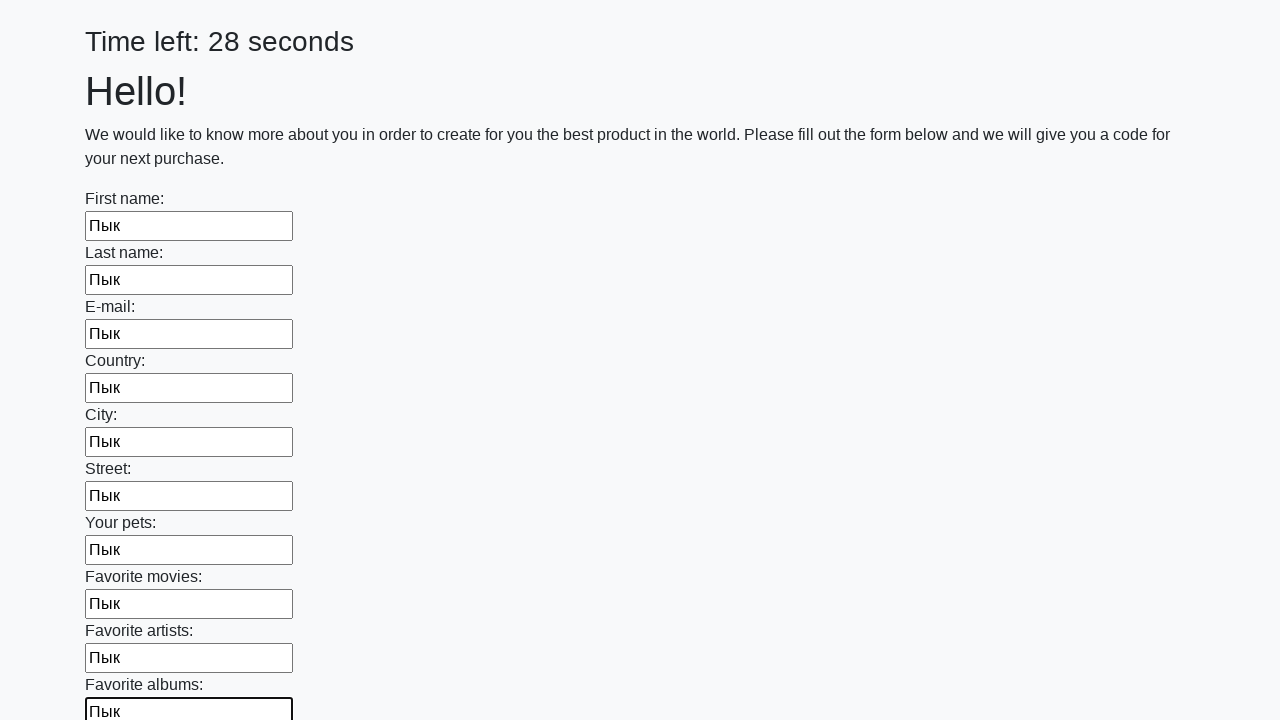

Filled a text input field with sample text on [type='text'] >> nth=10
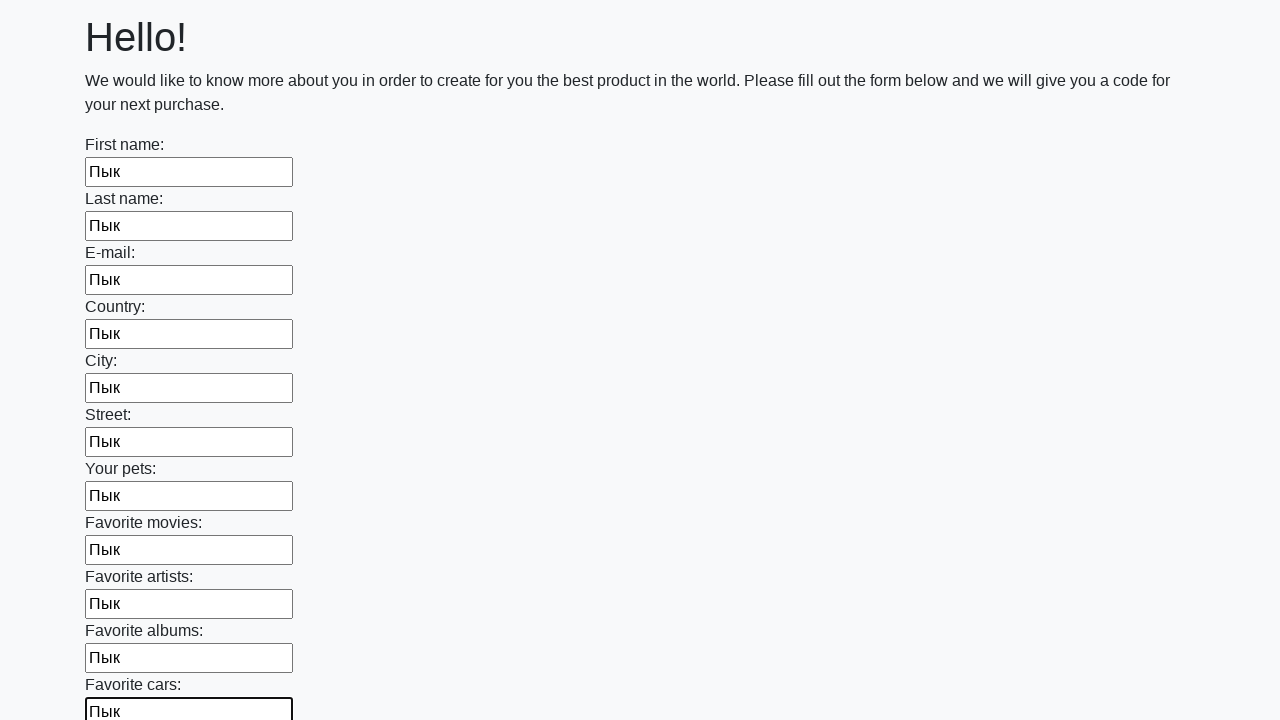

Filled a text input field with sample text on [type='text'] >> nth=11
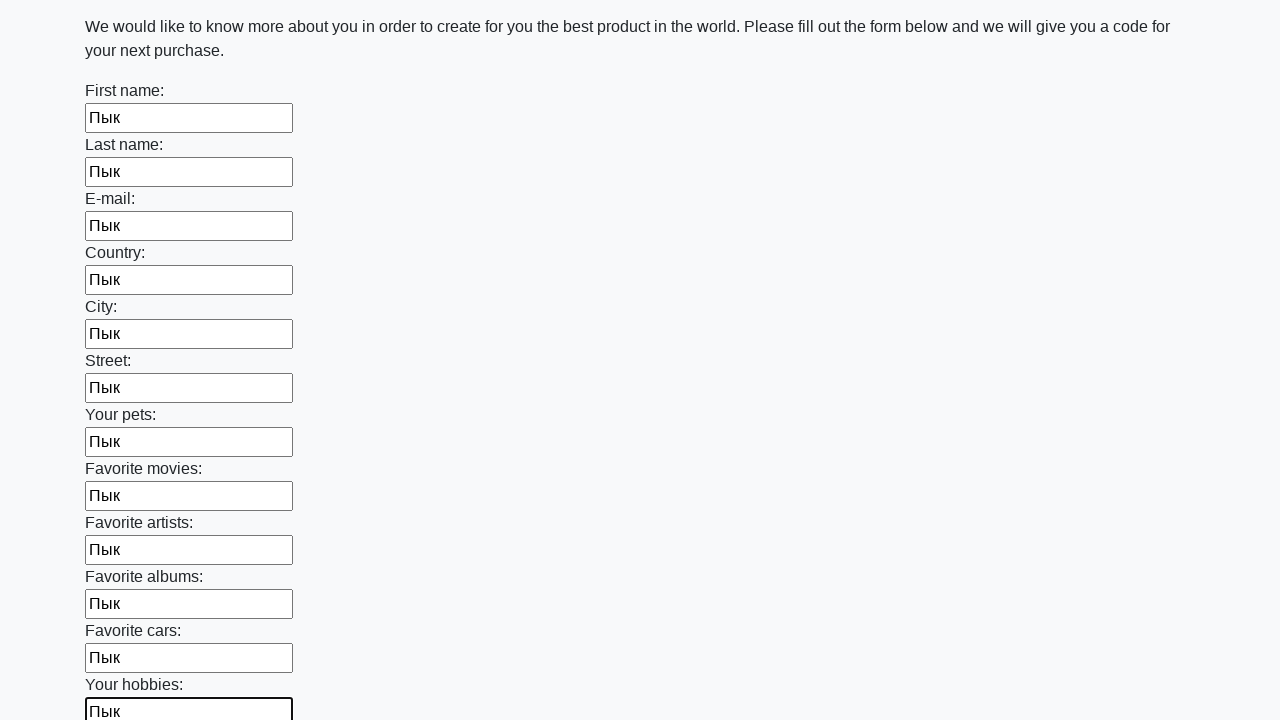

Filled a text input field with sample text on [type='text'] >> nth=12
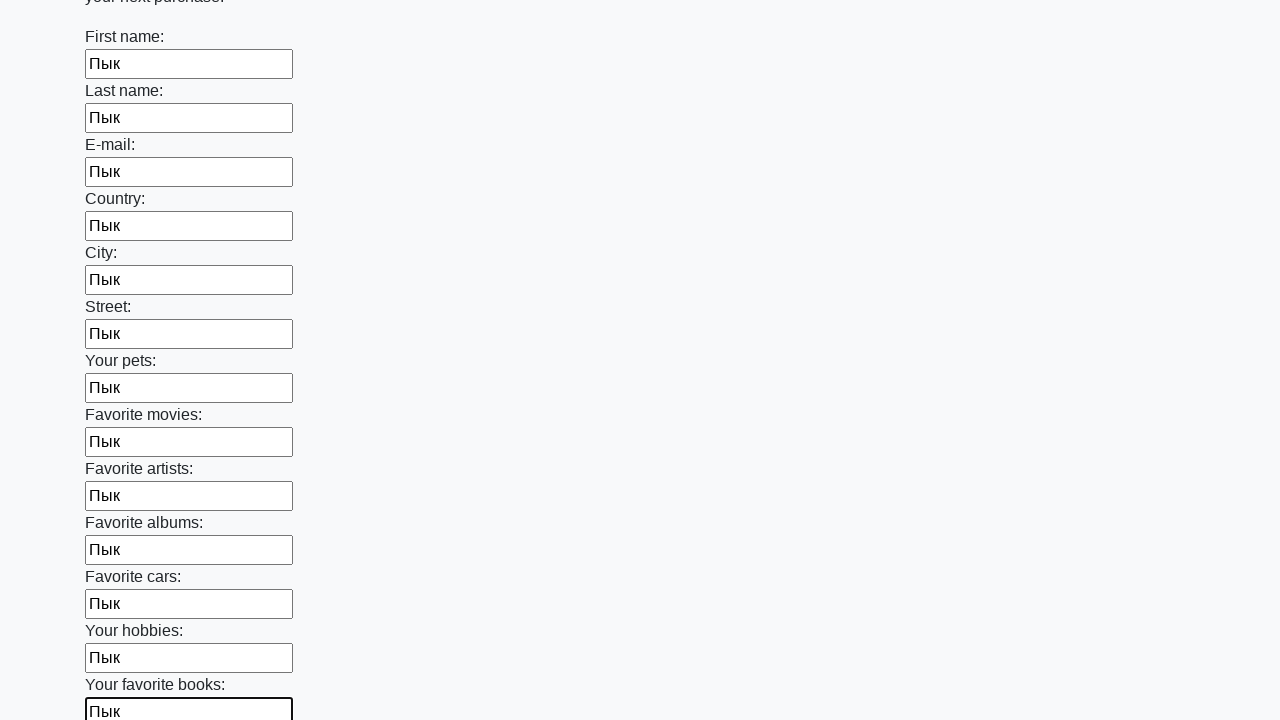

Filled a text input field with sample text on [type='text'] >> nth=13
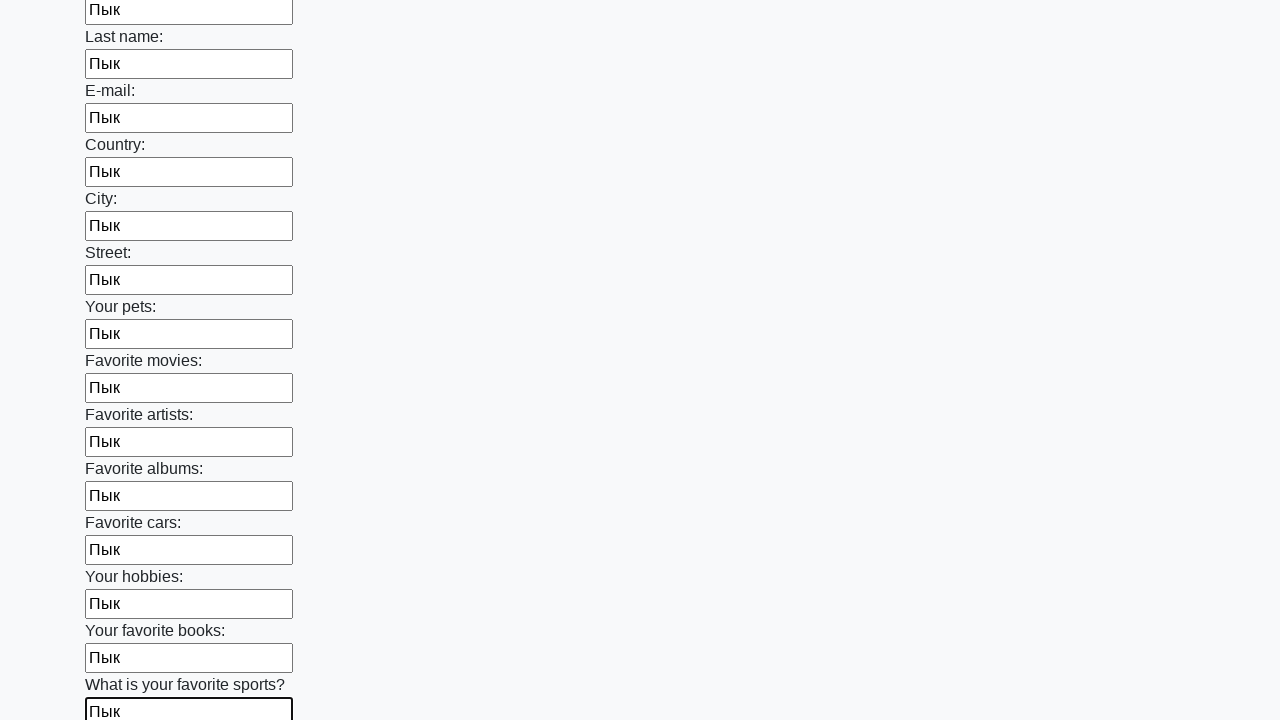

Filled a text input field with sample text on [type='text'] >> nth=14
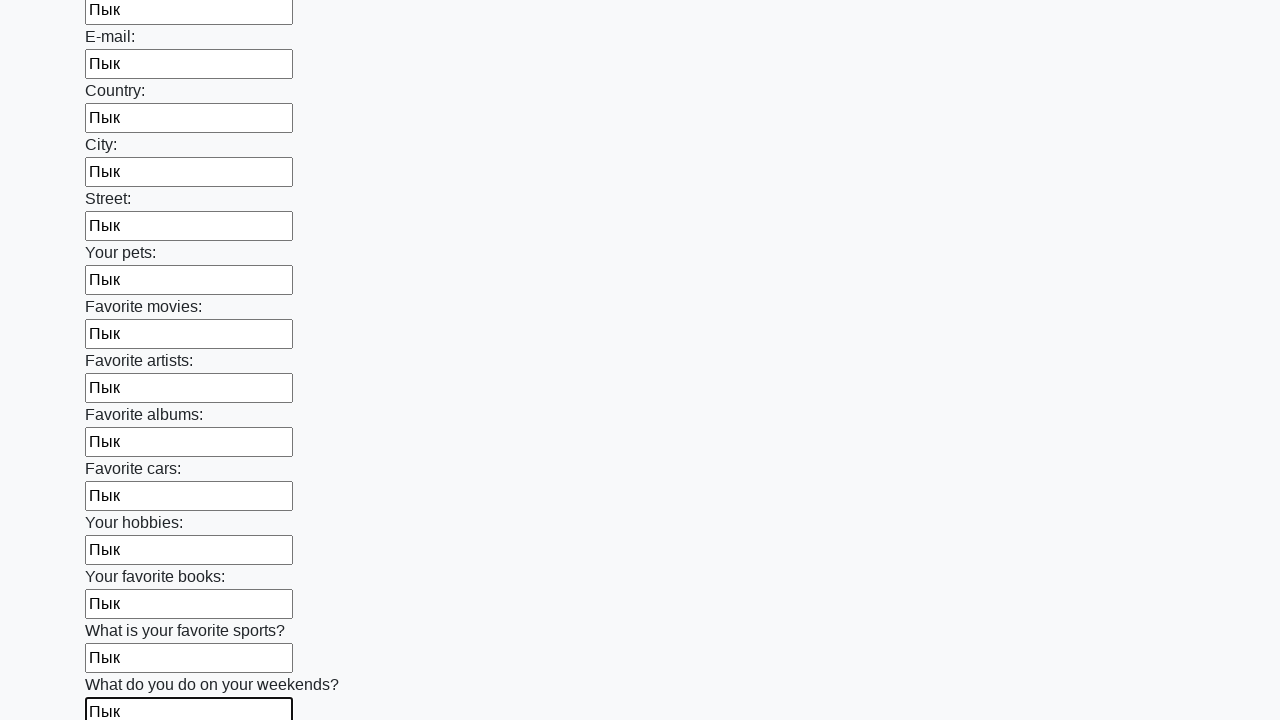

Filled a text input field with sample text on [type='text'] >> nth=15
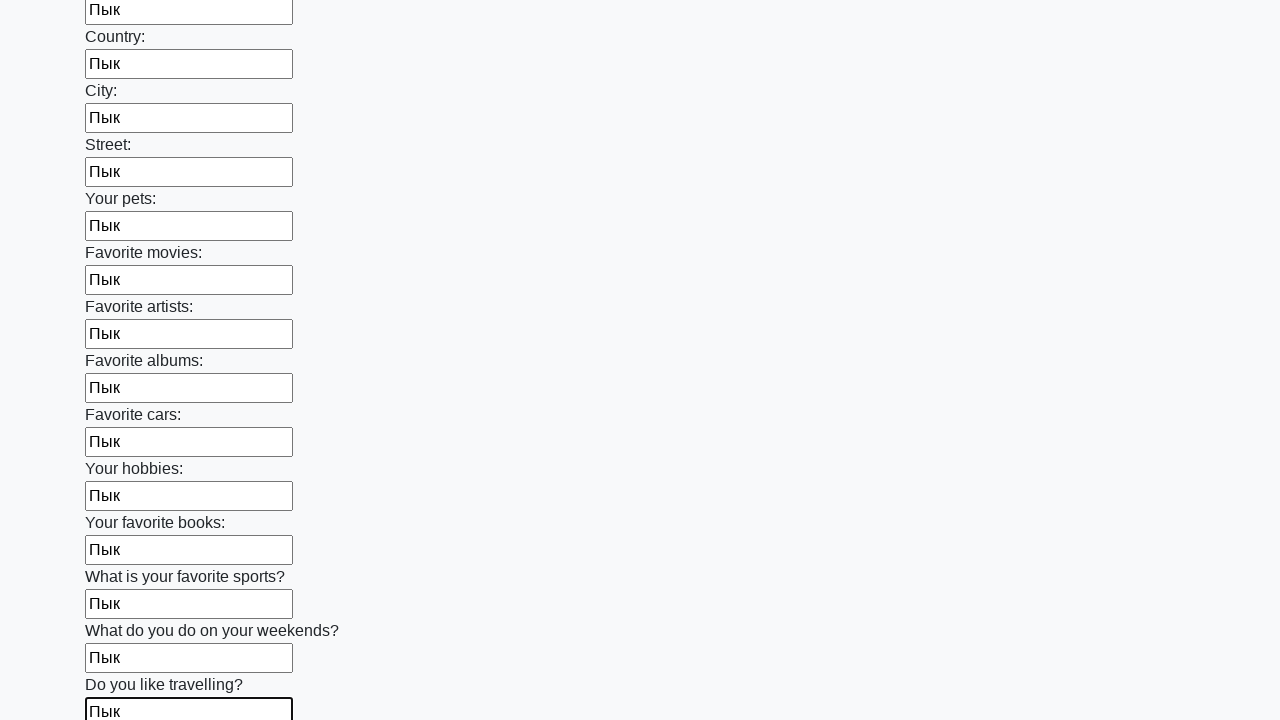

Filled a text input field with sample text on [type='text'] >> nth=16
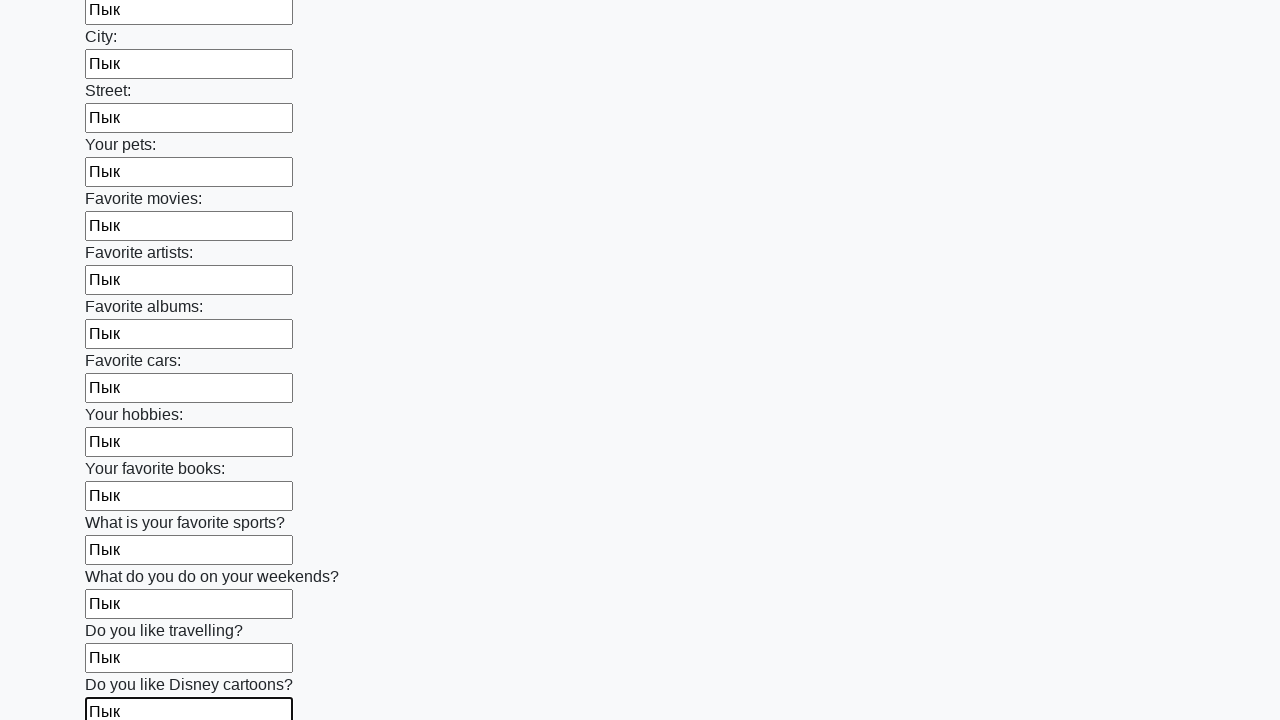

Filled a text input field with sample text on [type='text'] >> nth=17
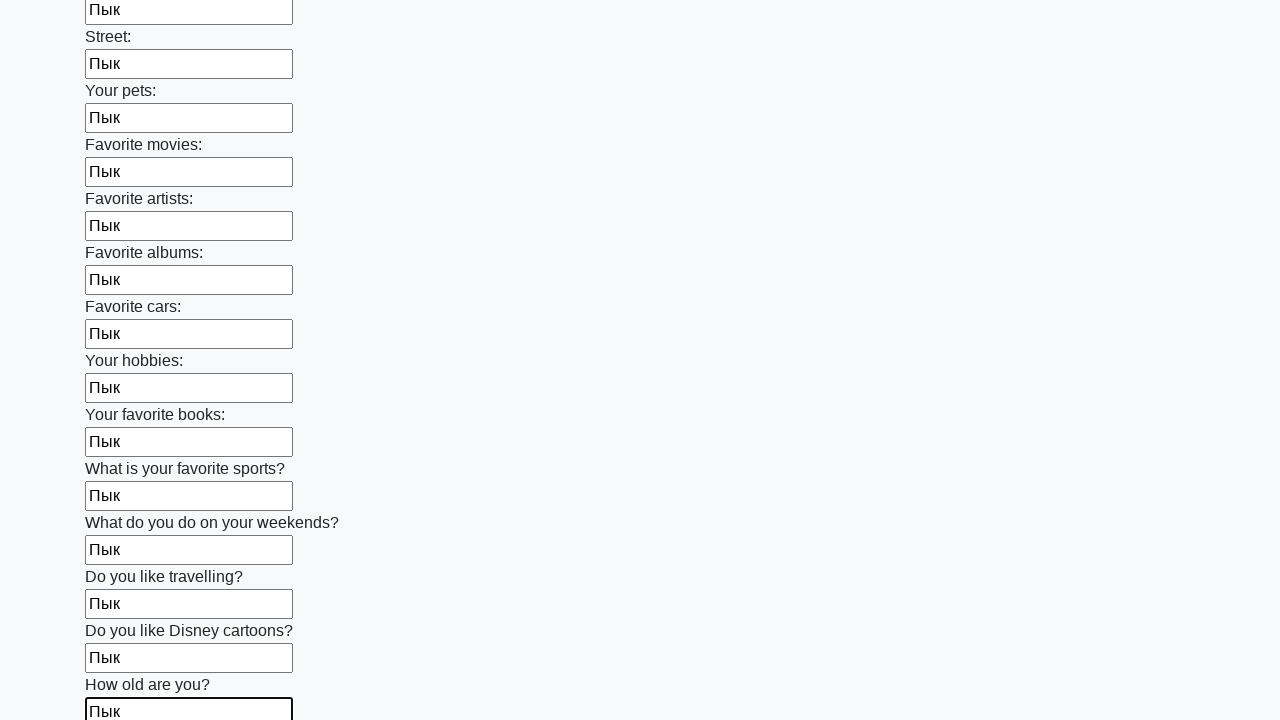

Filled a text input field with sample text on [type='text'] >> nth=18
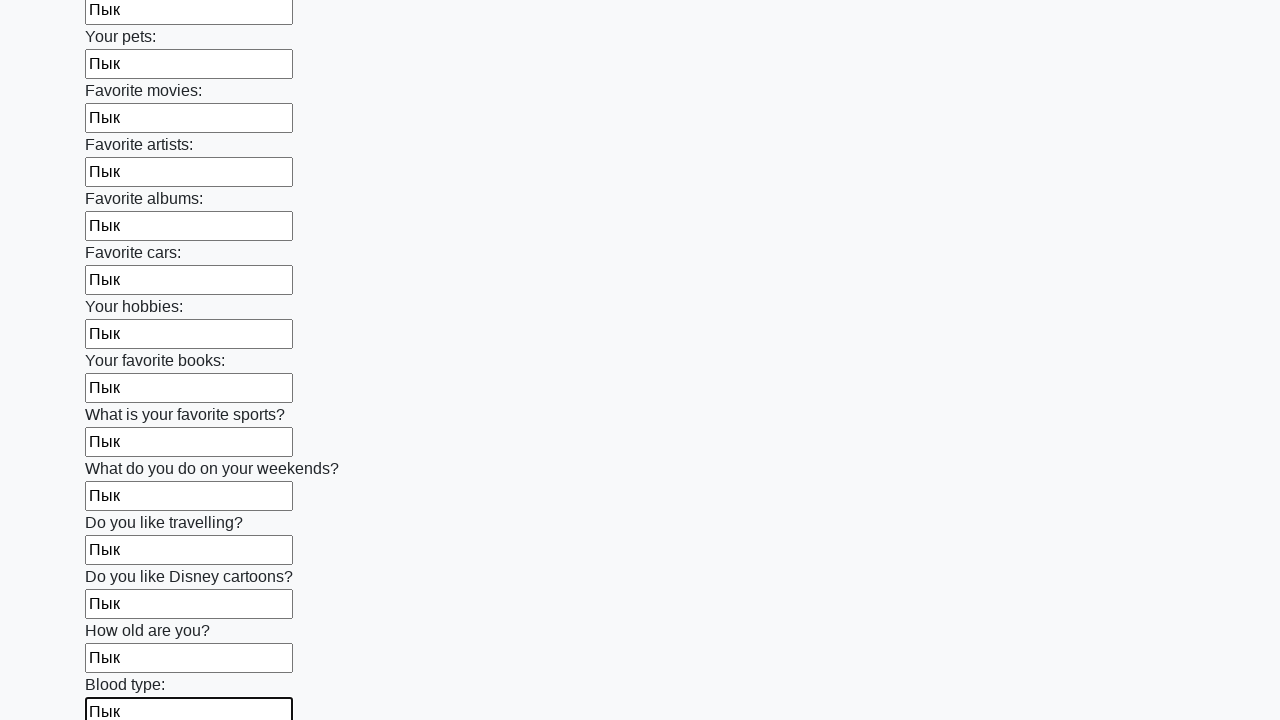

Filled a text input field with sample text on [type='text'] >> nth=19
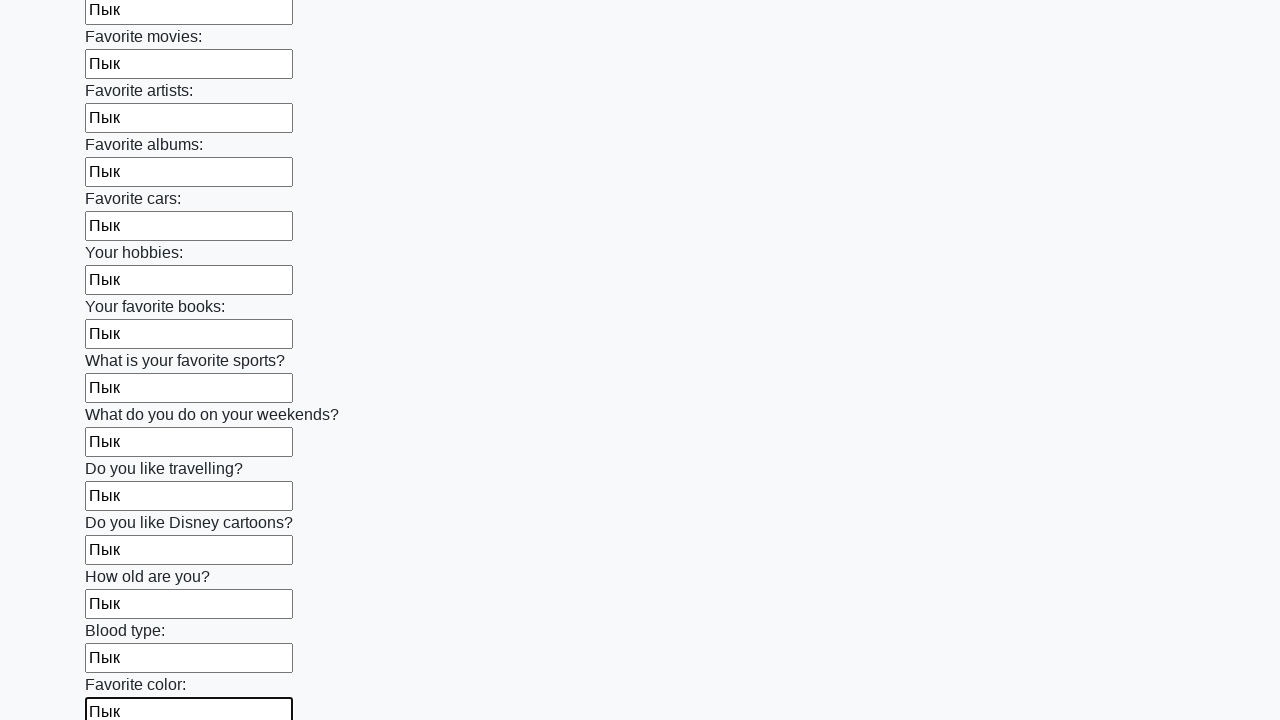

Filled a text input field with sample text on [type='text'] >> nth=20
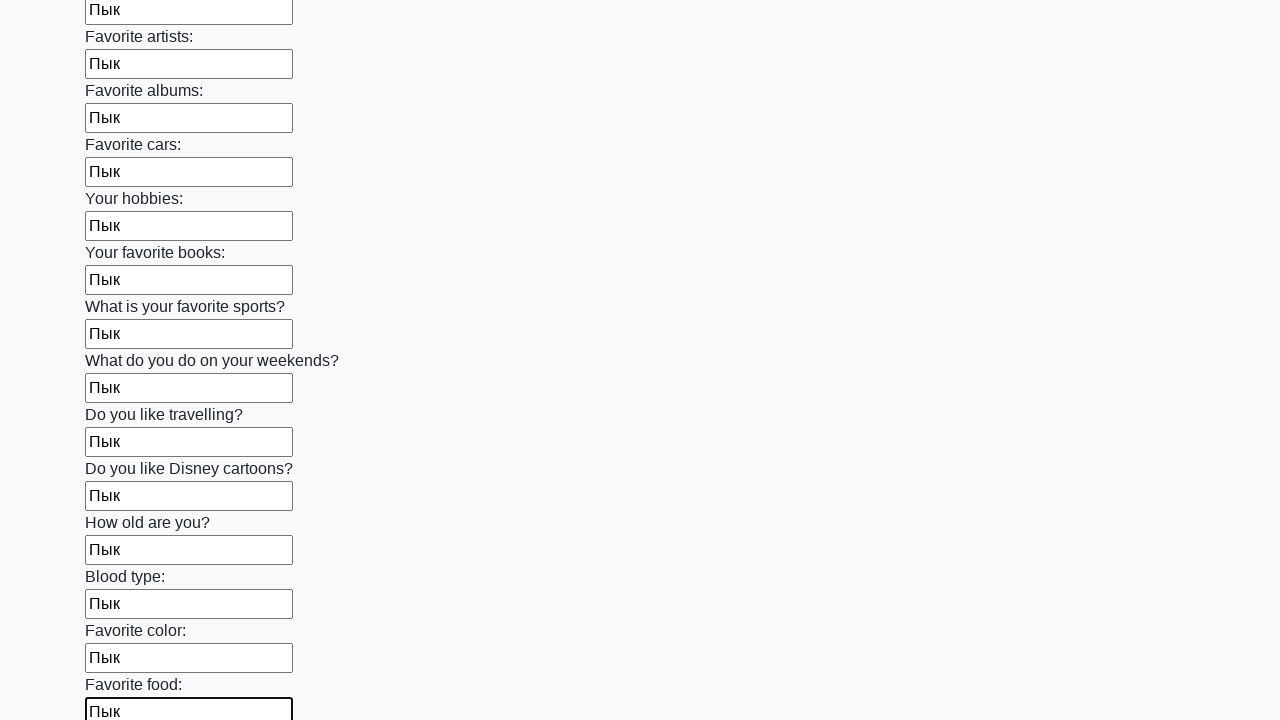

Filled a text input field with sample text on [type='text'] >> nth=21
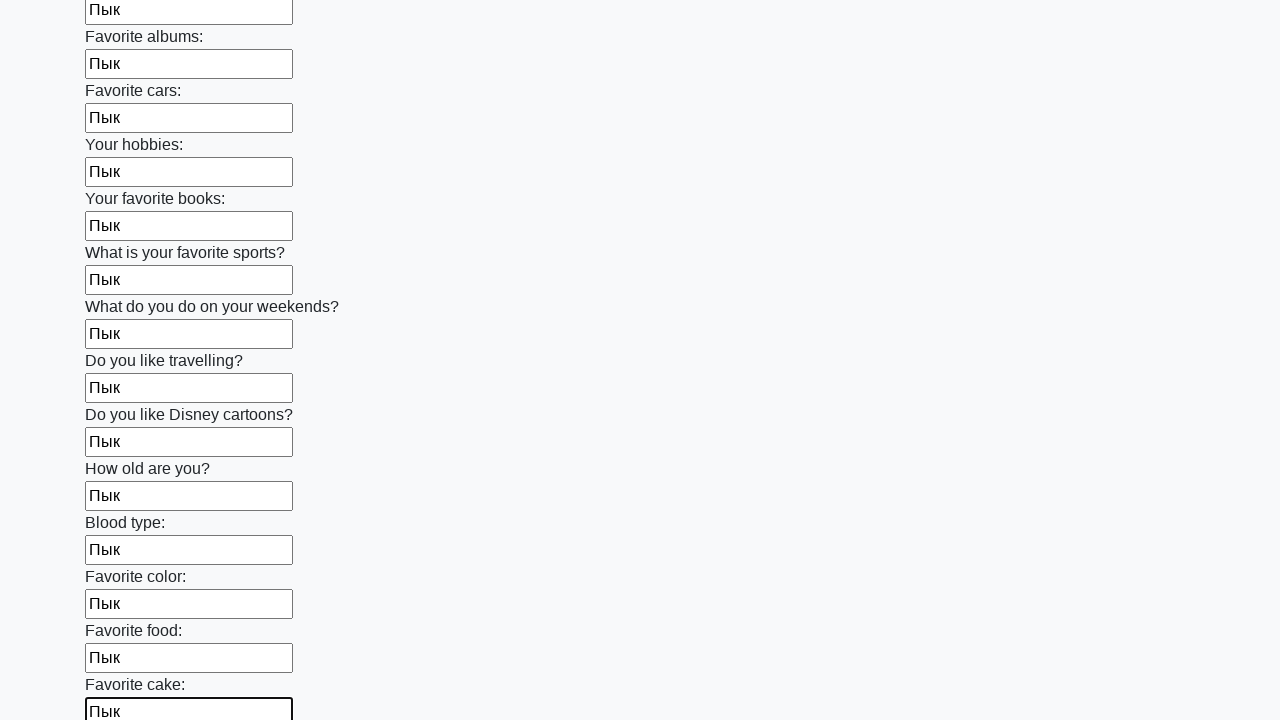

Filled a text input field with sample text on [type='text'] >> nth=22
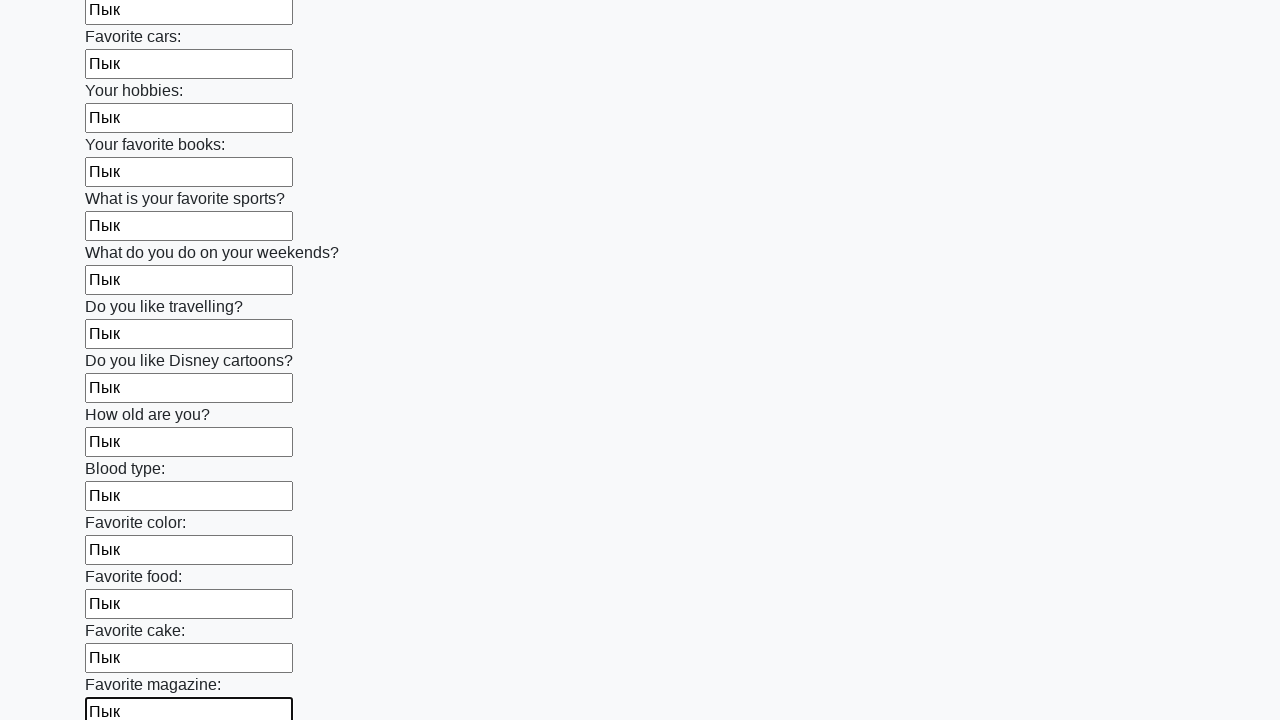

Filled a text input field with sample text on [type='text'] >> nth=23
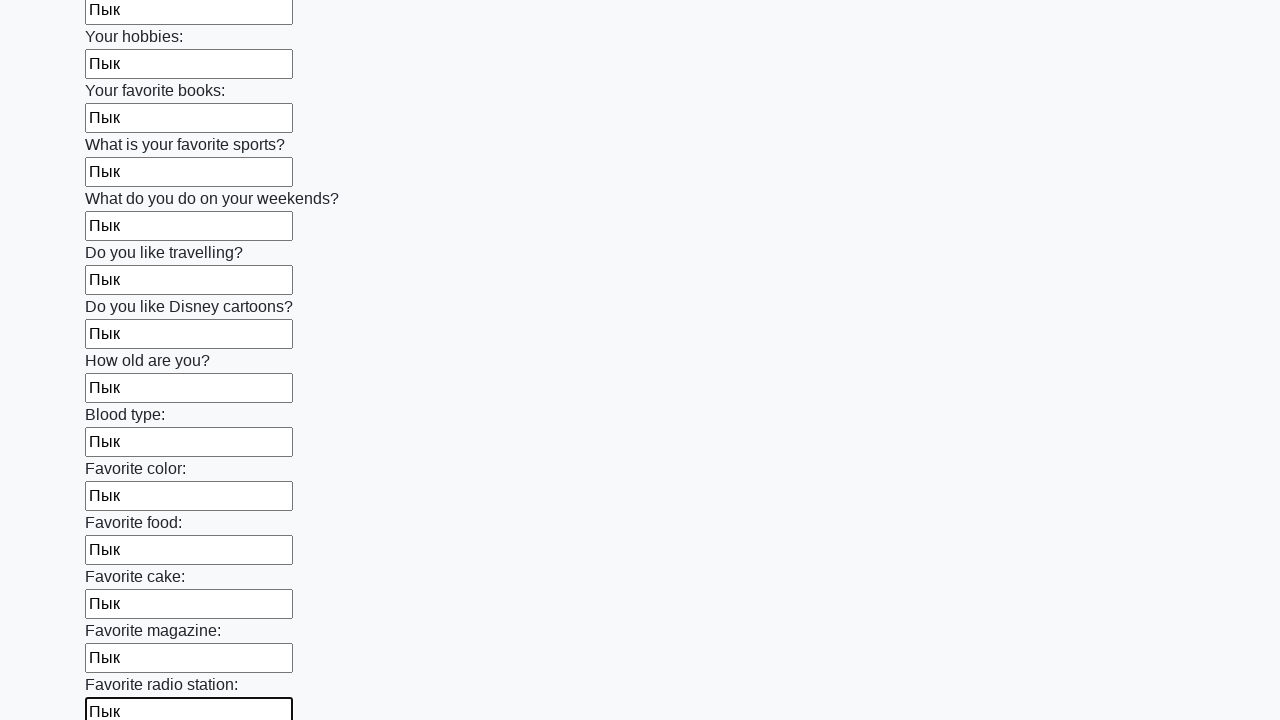

Filled a text input field with sample text on [type='text'] >> nth=24
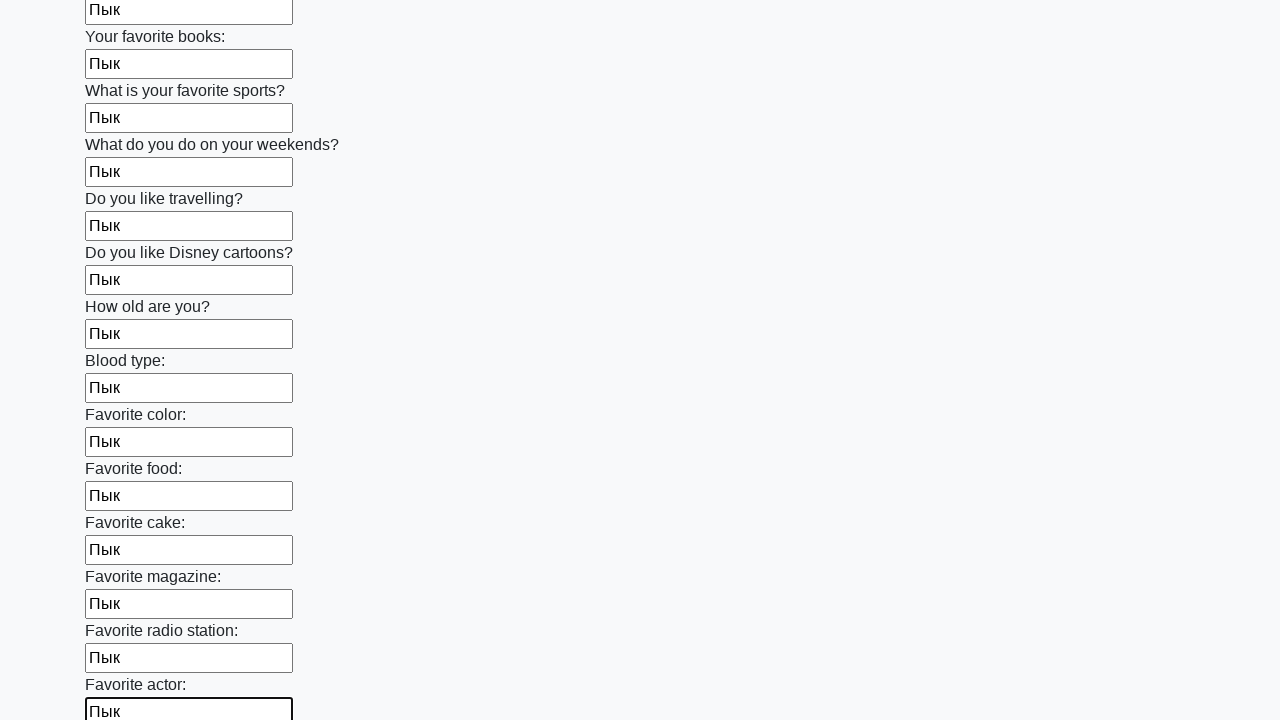

Filled a text input field with sample text on [type='text'] >> nth=25
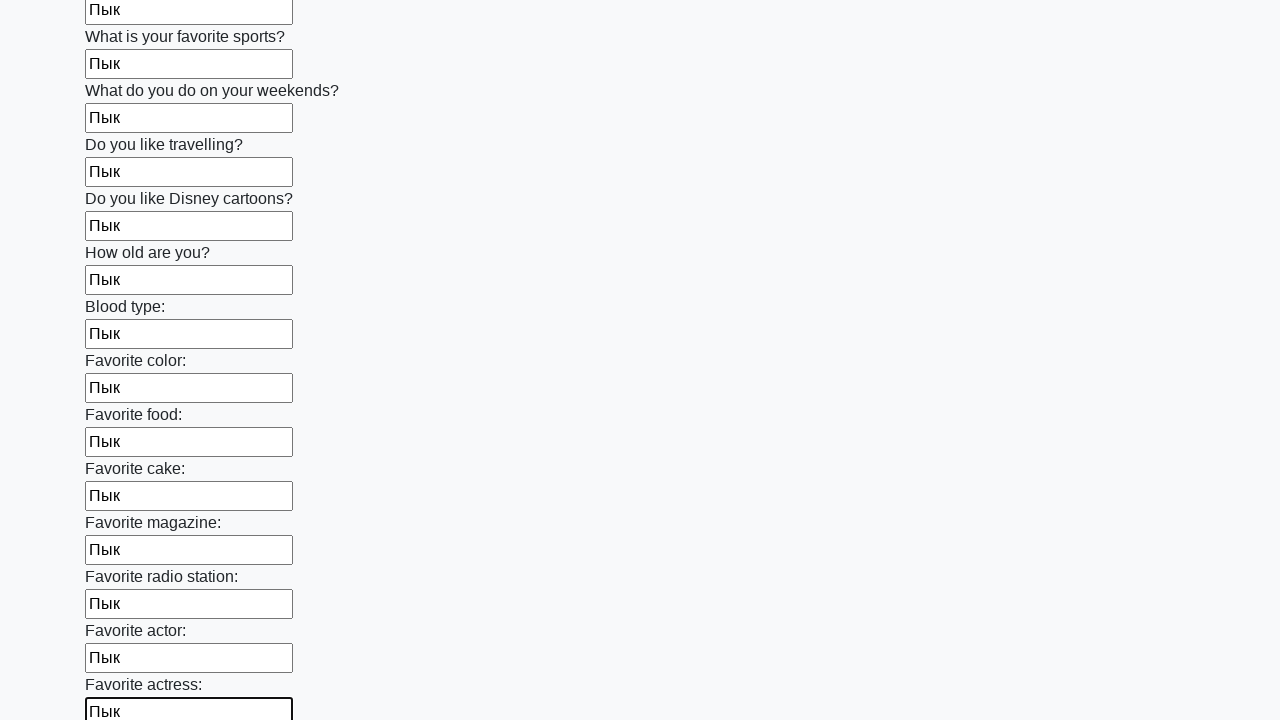

Filled a text input field with sample text on [type='text'] >> nth=26
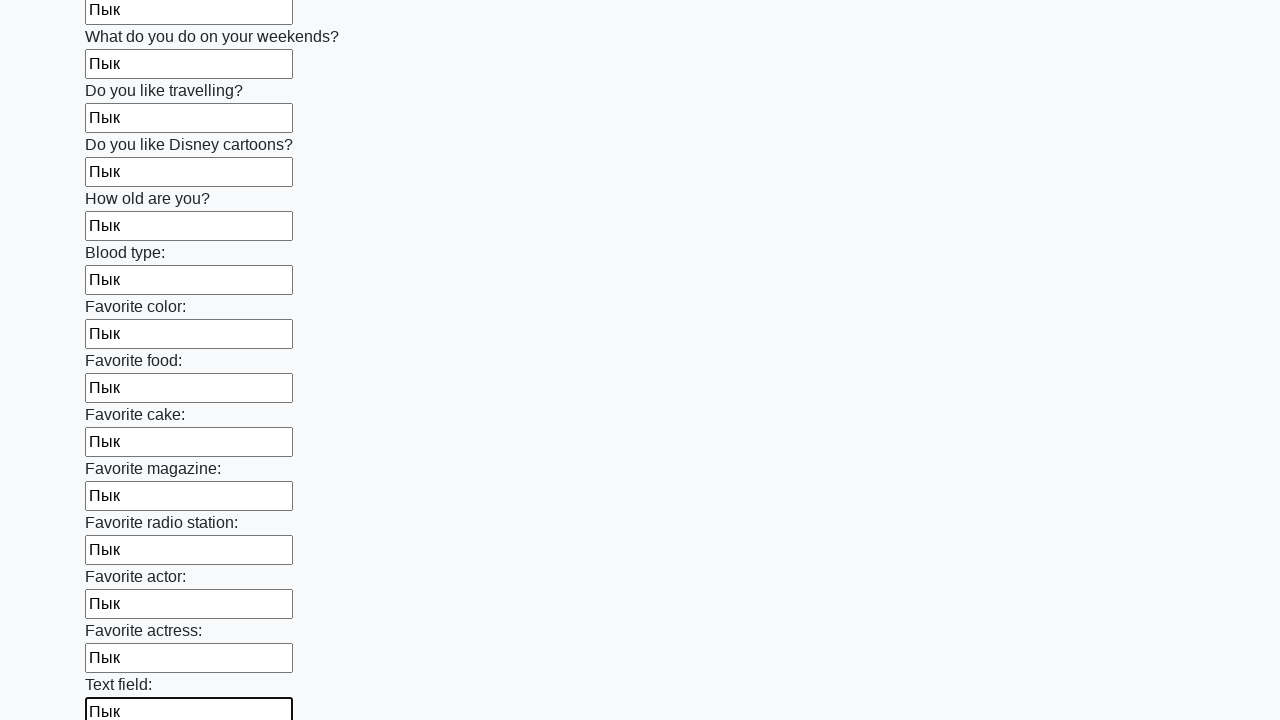

Filled a text input field with sample text on [type='text'] >> nth=27
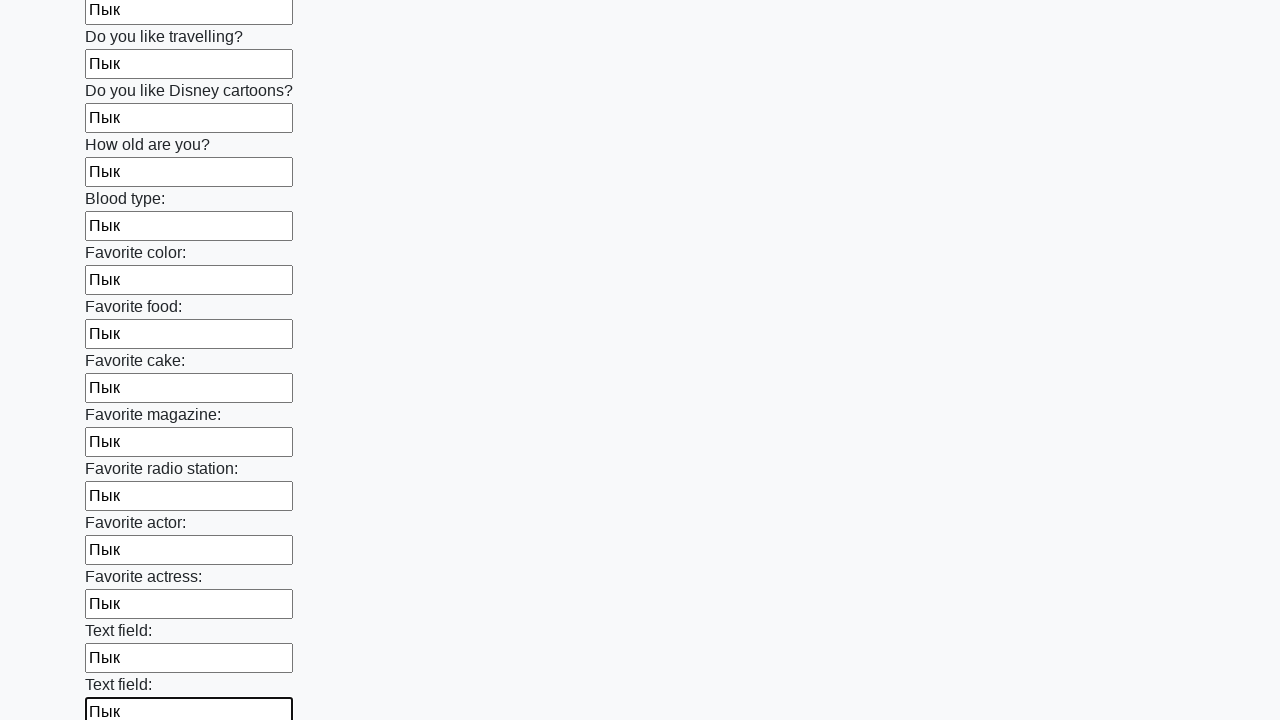

Filled a text input field with sample text on [type='text'] >> nth=28
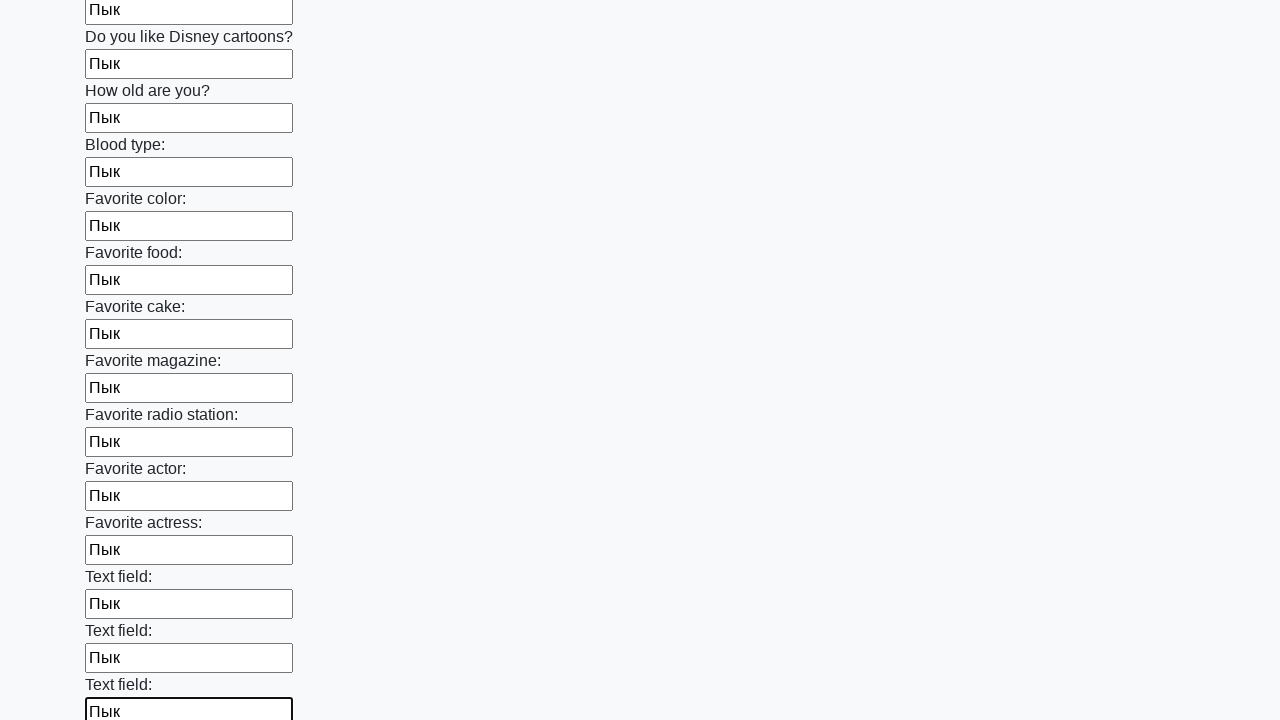

Filled a text input field with sample text on [type='text'] >> nth=29
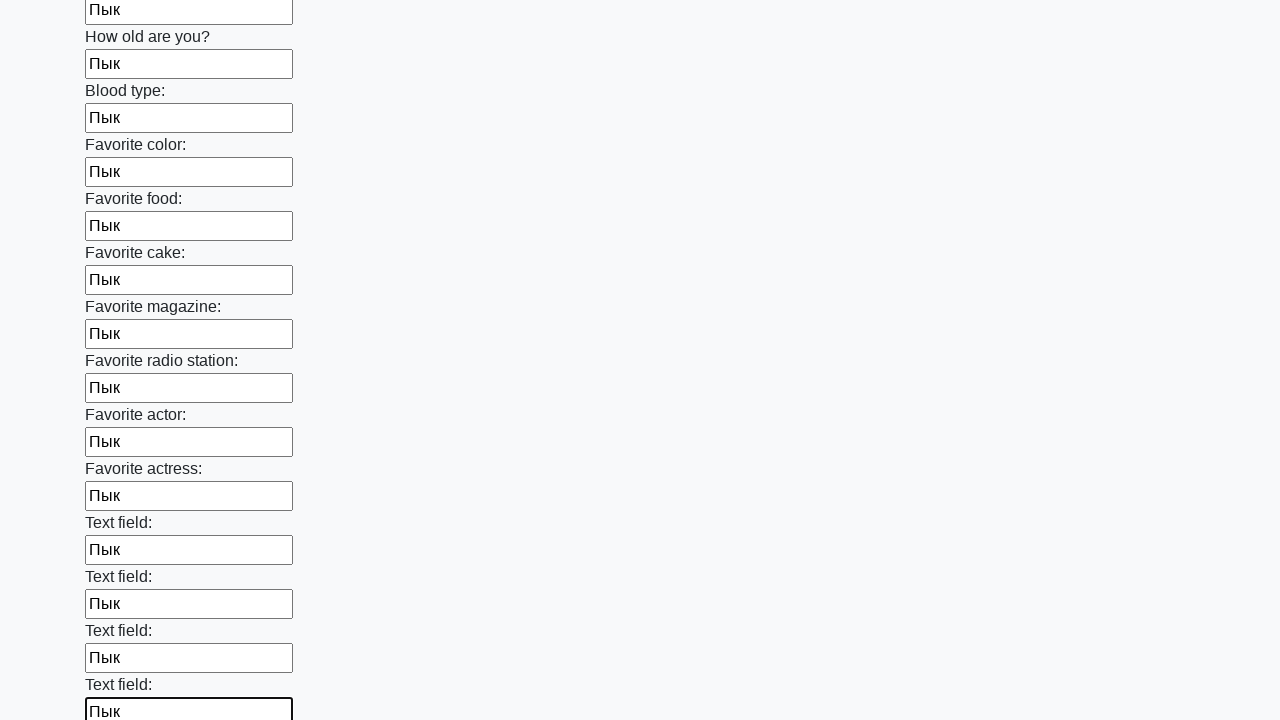

Filled a text input field with sample text on [type='text'] >> nth=30
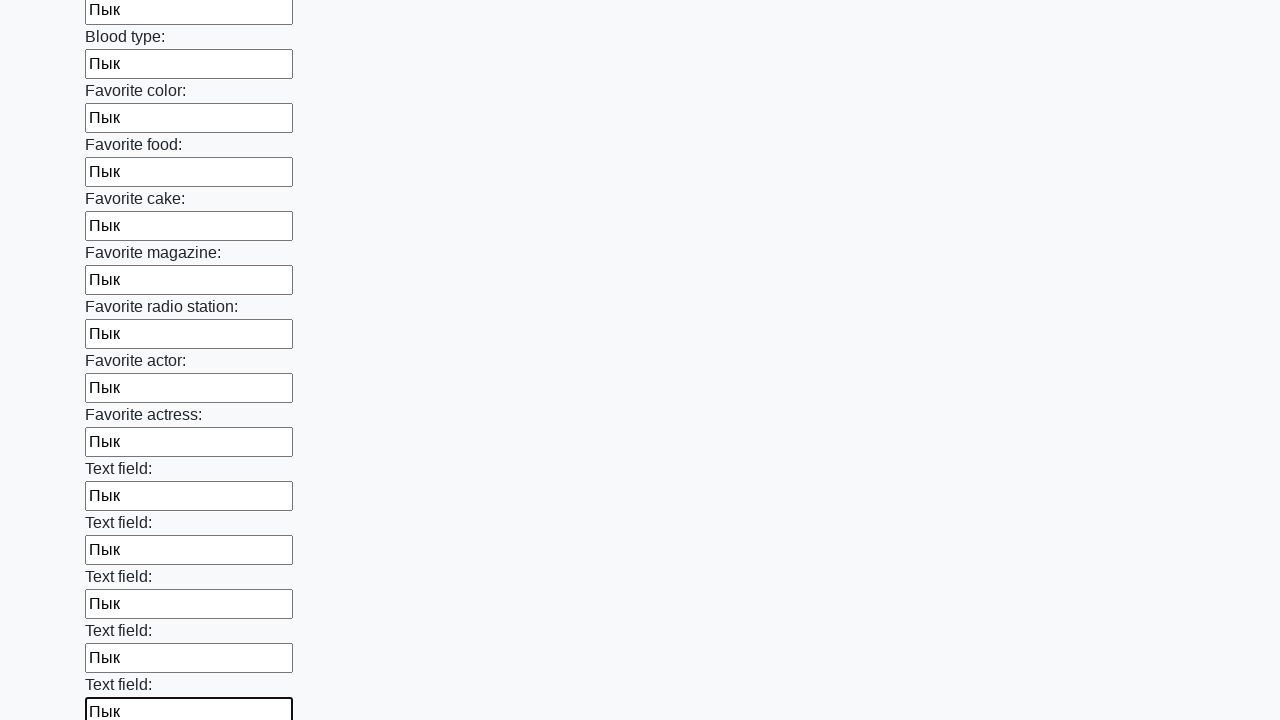

Filled a text input field with sample text on [type='text'] >> nth=31
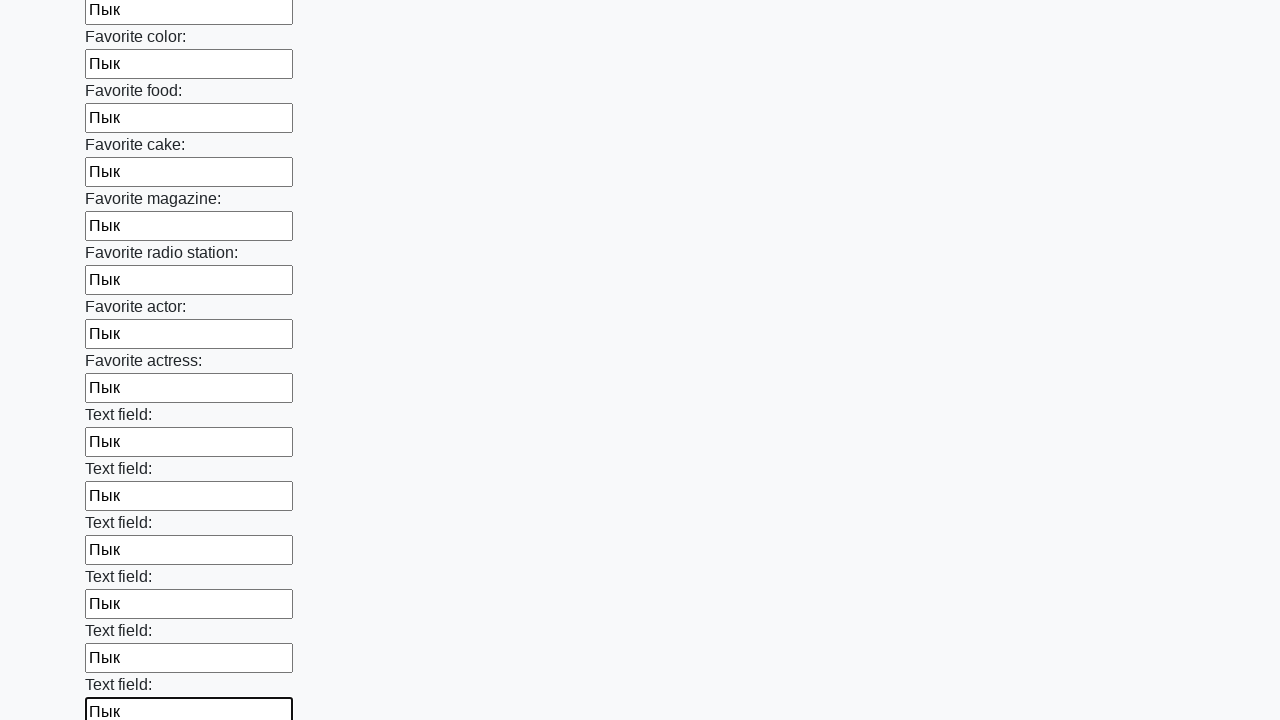

Filled a text input field with sample text on [type='text'] >> nth=32
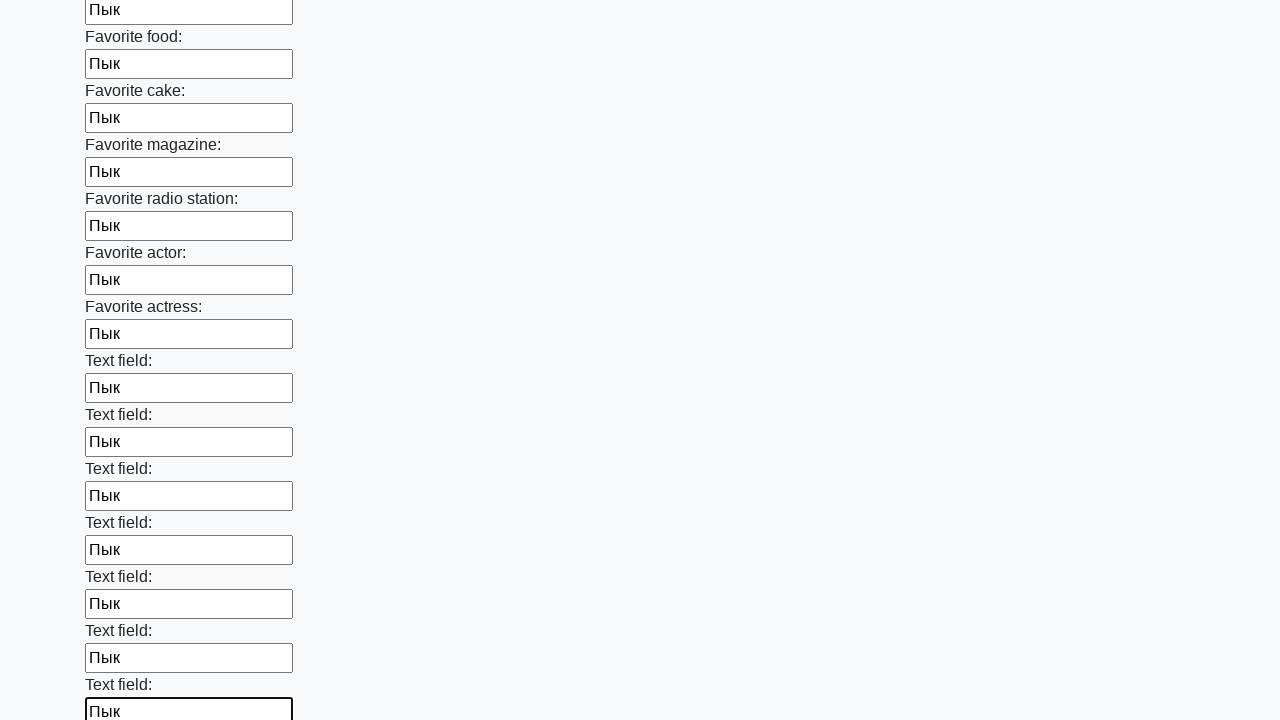

Filled a text input field with sample text on [type='text'] >> nth=33
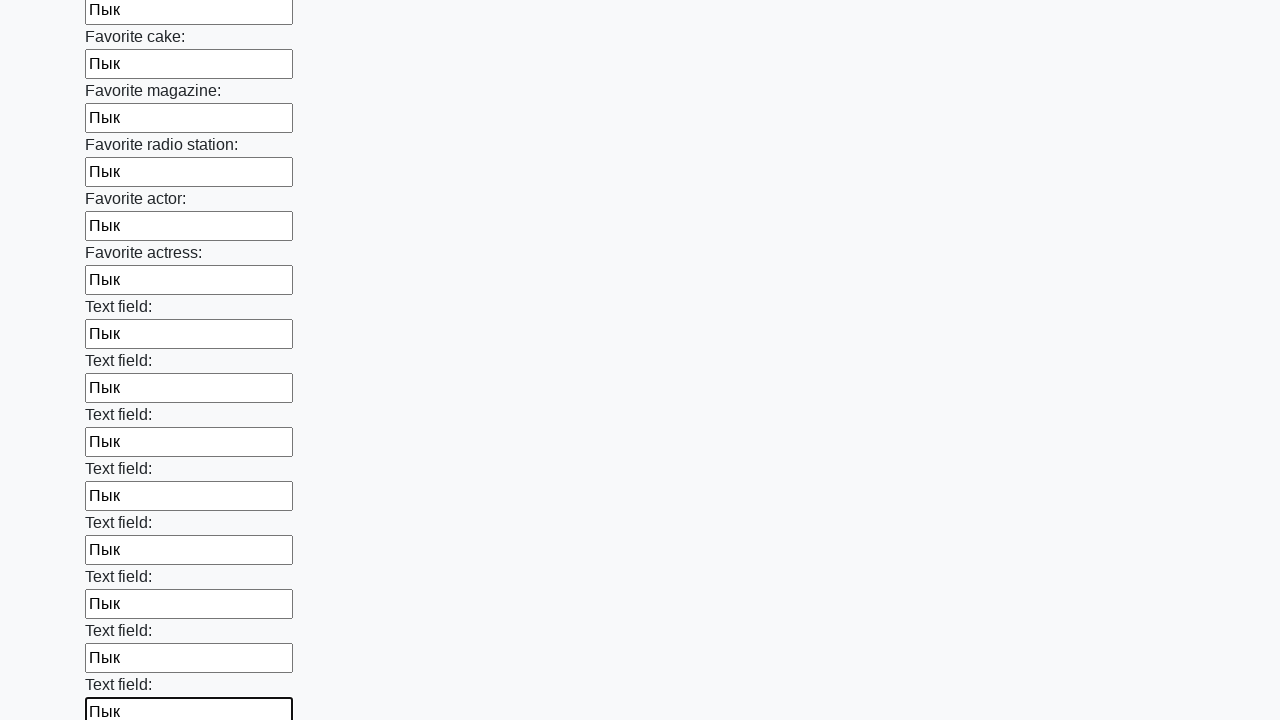

Filled a text input field with sample text on [type='text'] >> nth=34
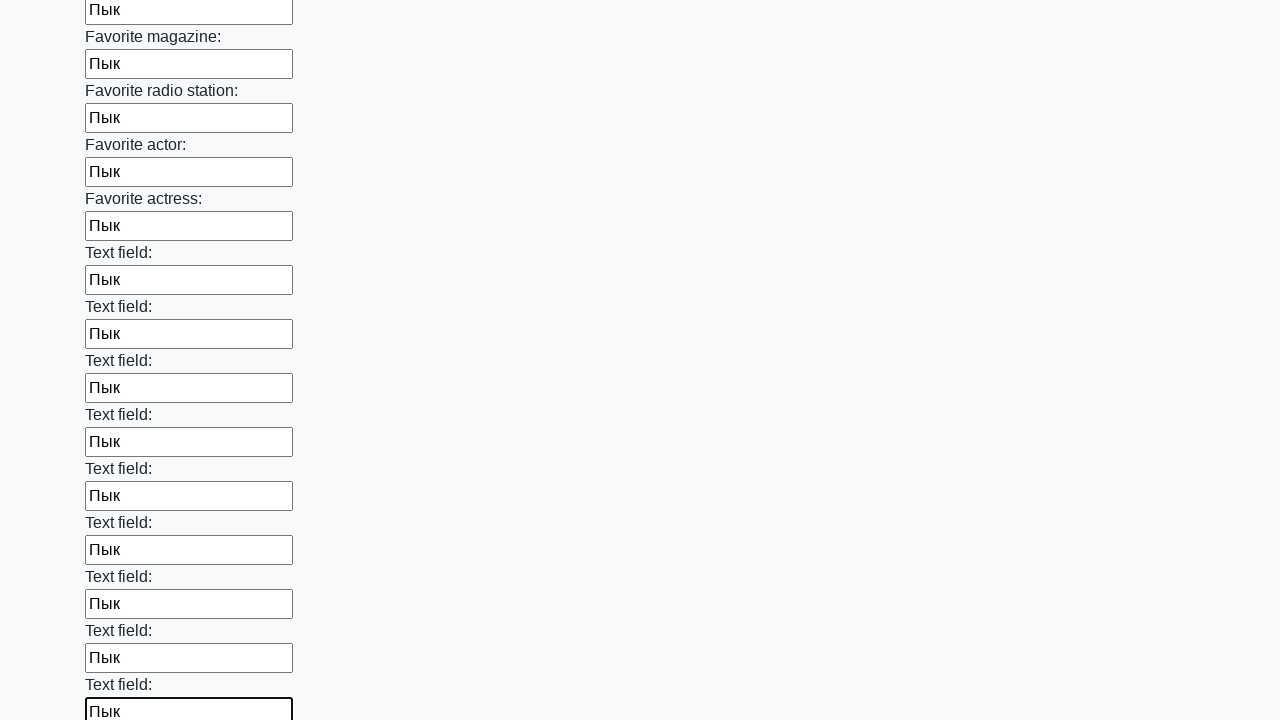

Filled a text input field with sample text on [type='text'] >> nth=35
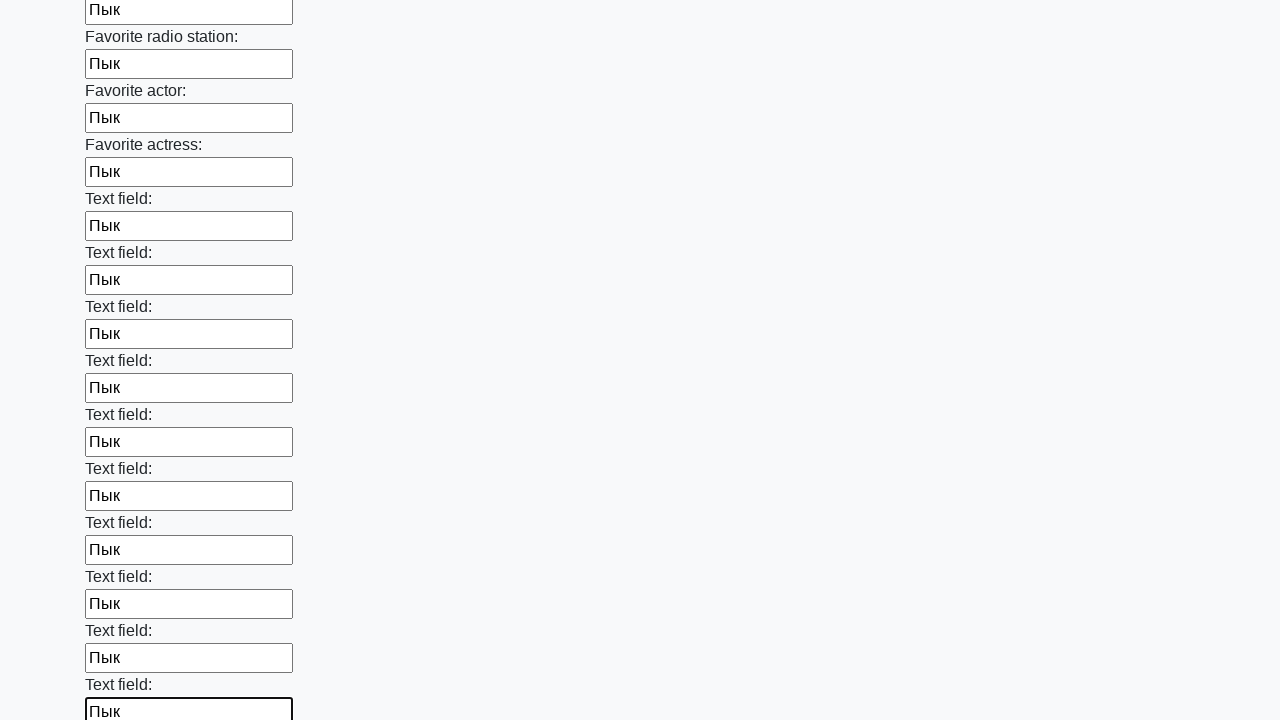

Filled a text input field with sample text on [type='text'] >> nth=36
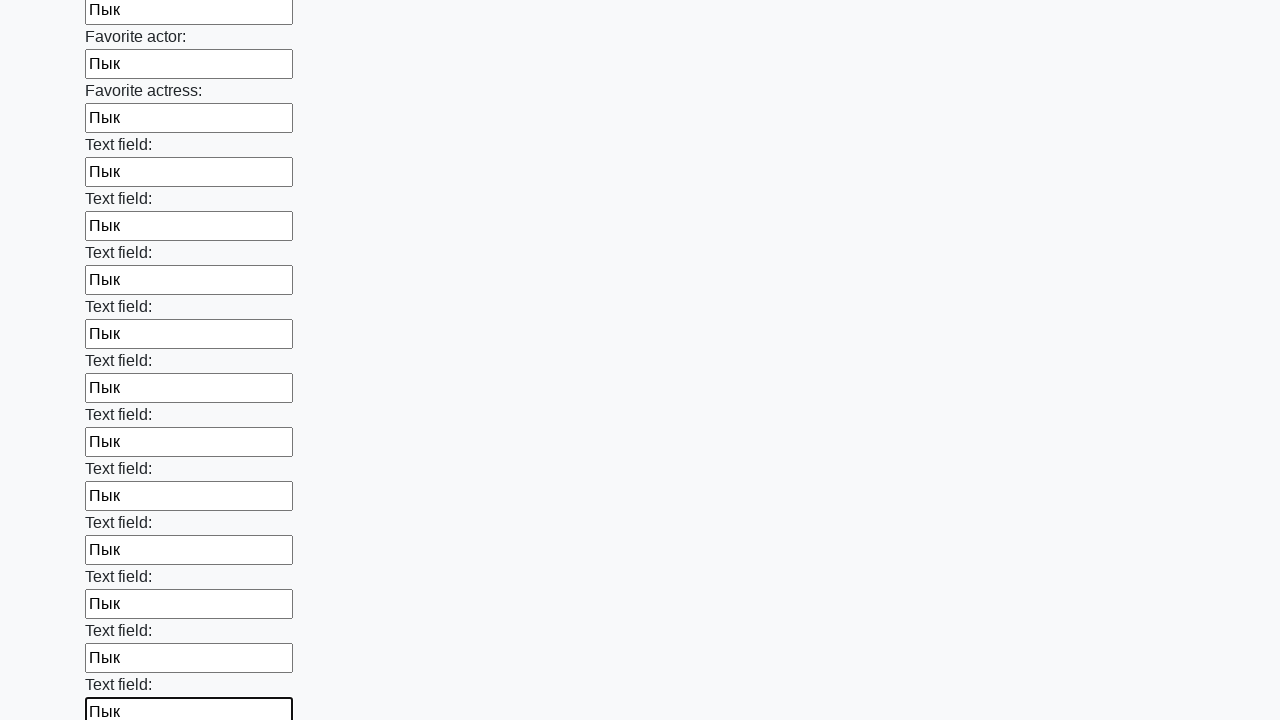

Filled a text input field with sample text on [type='text'] >> nth=37
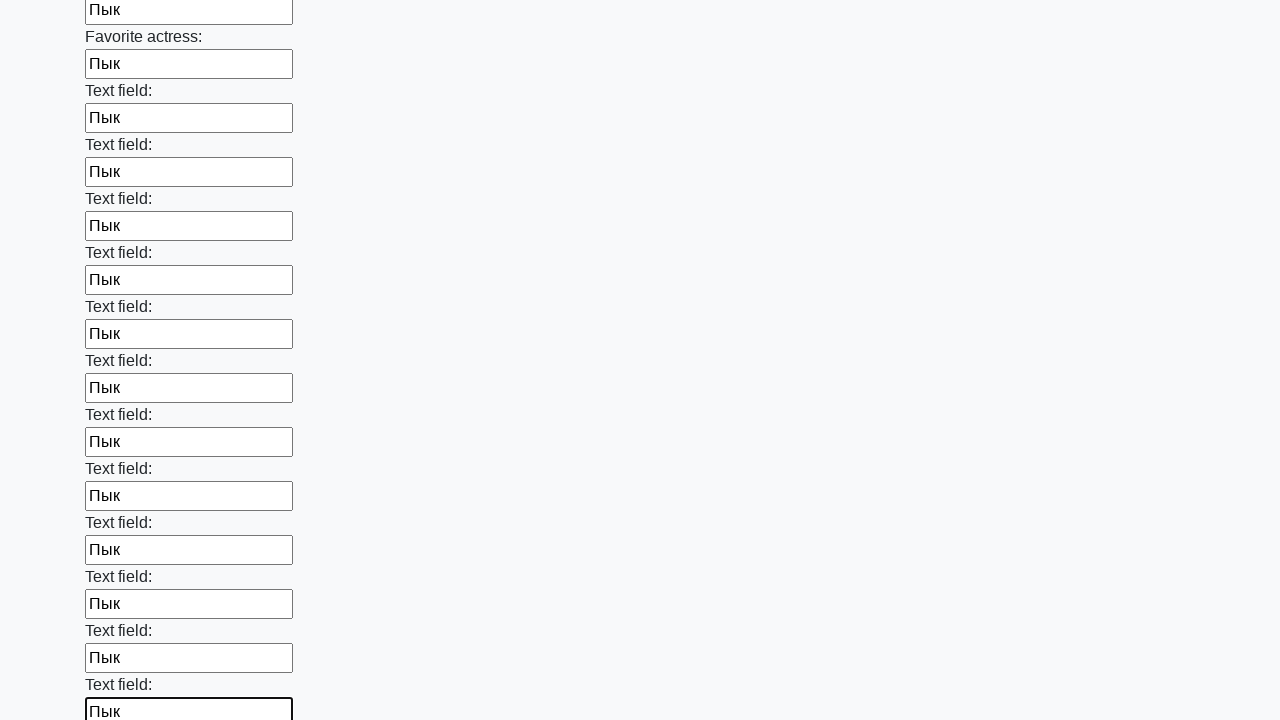

Filled a text input field with sample text on [type='text'] >> nth=38
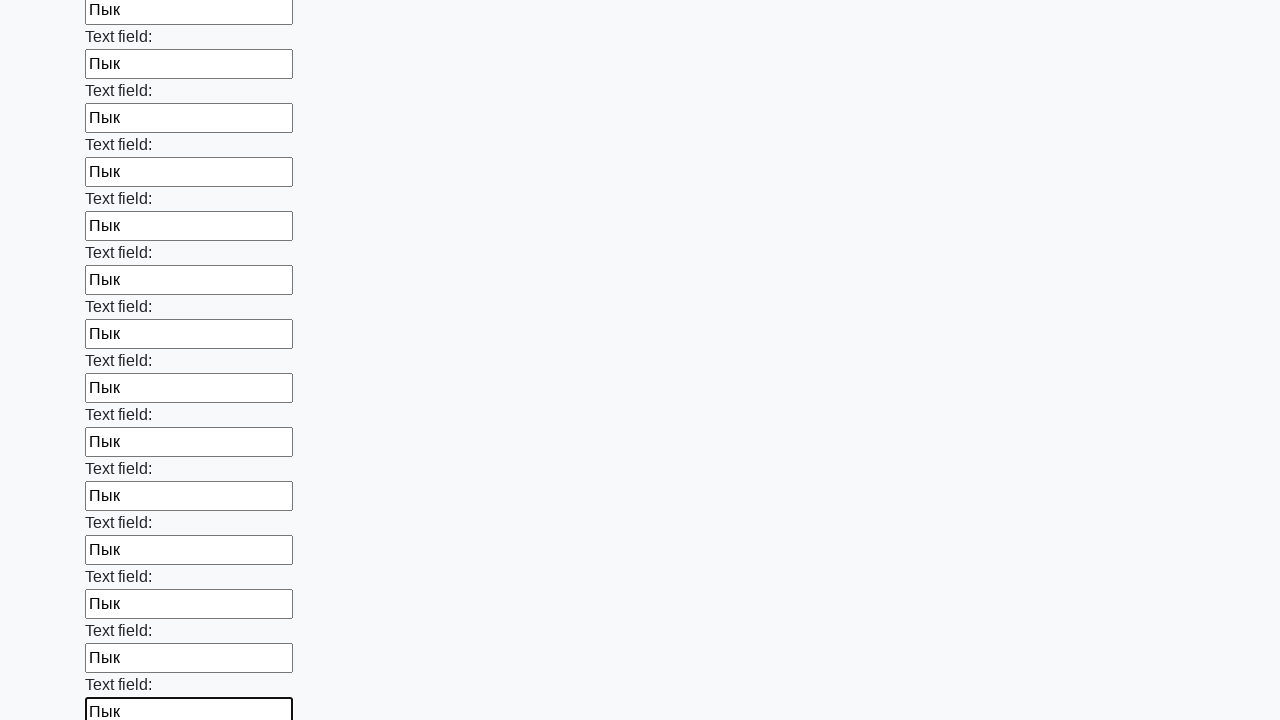

Filled a text input field with sample text on [type='text'] >> nth=39
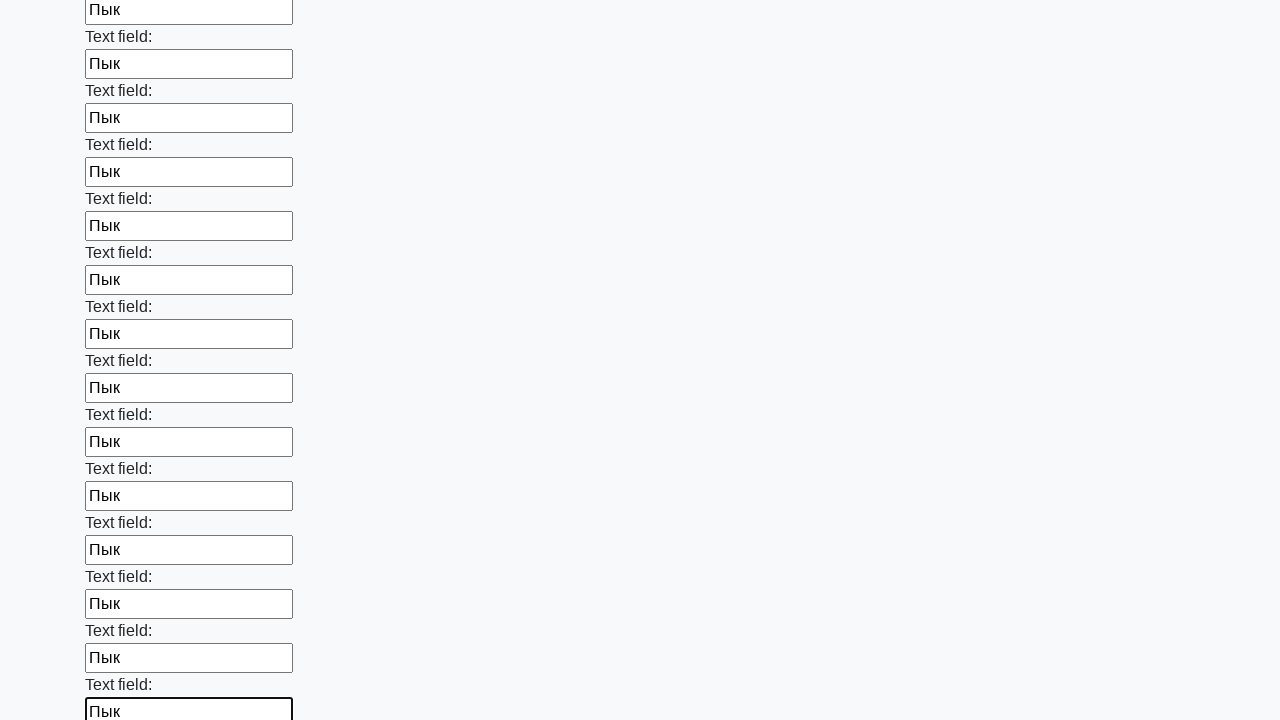

Filled a text input field with sample text on [type='text'] >> nth=40
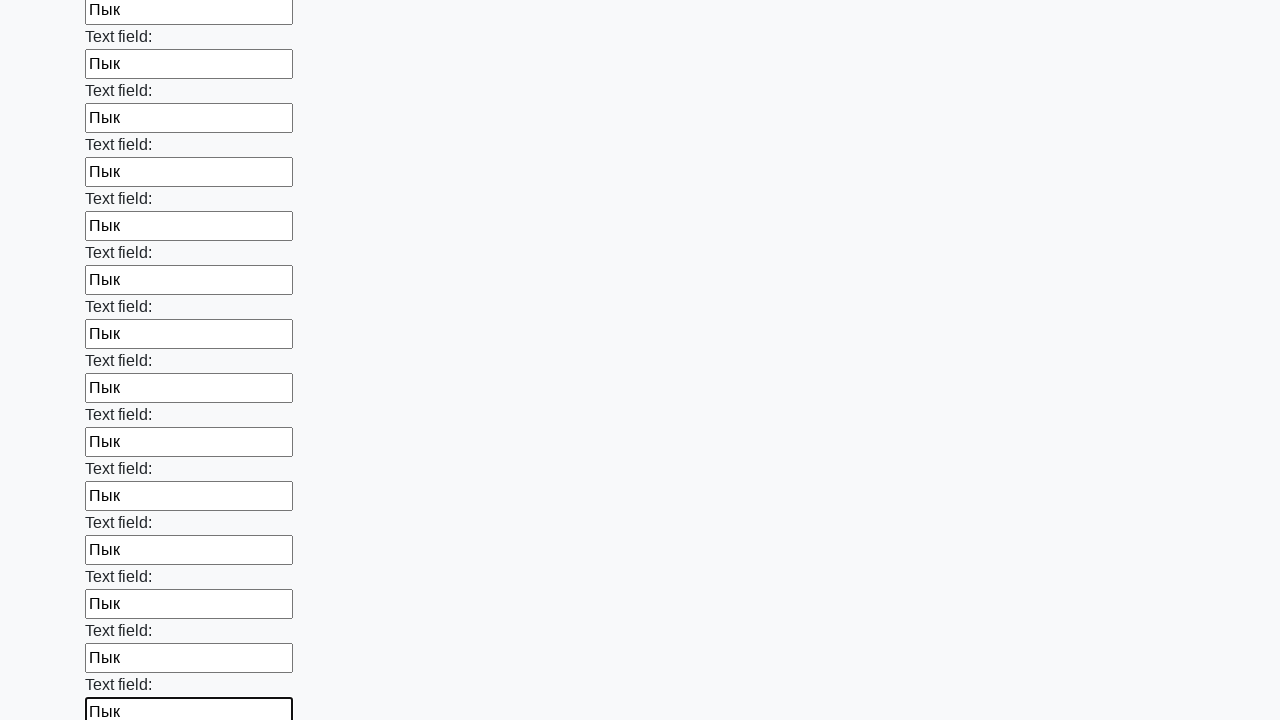

Filled a text input field with sample text on [type='text'] >> nth=41
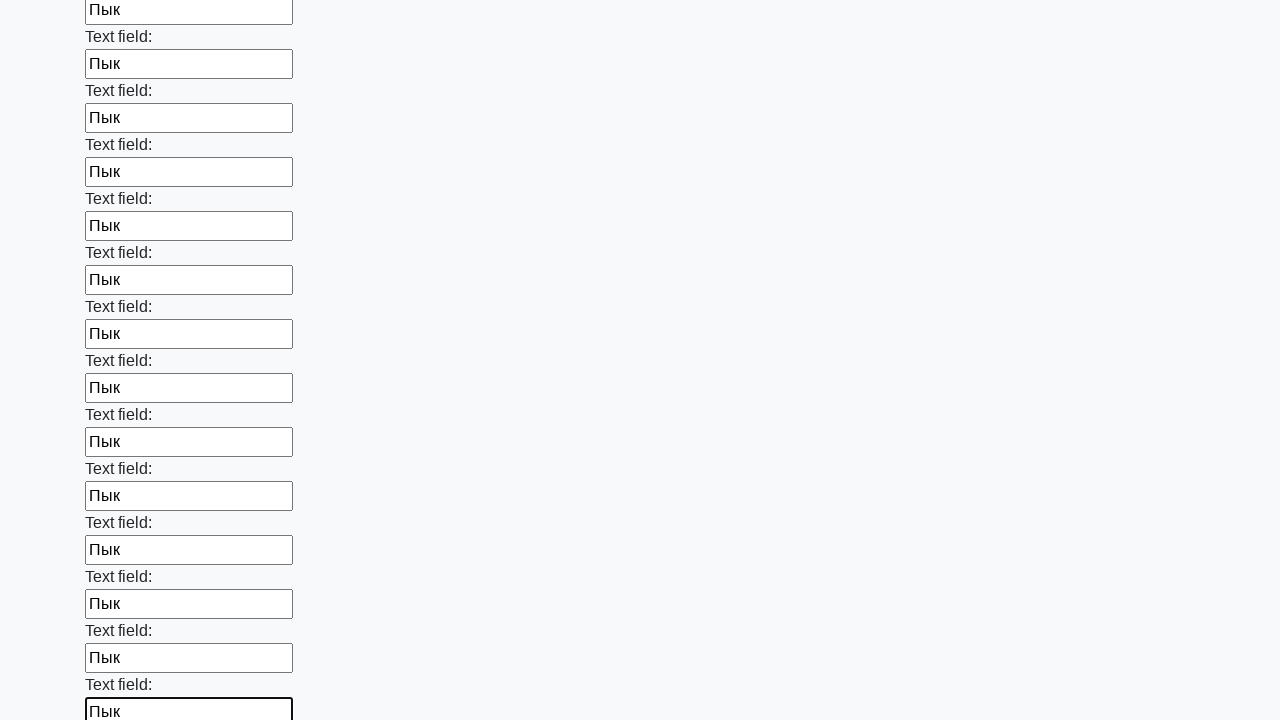

Filled a text input field with sample text on [type='text'] >> nth=42
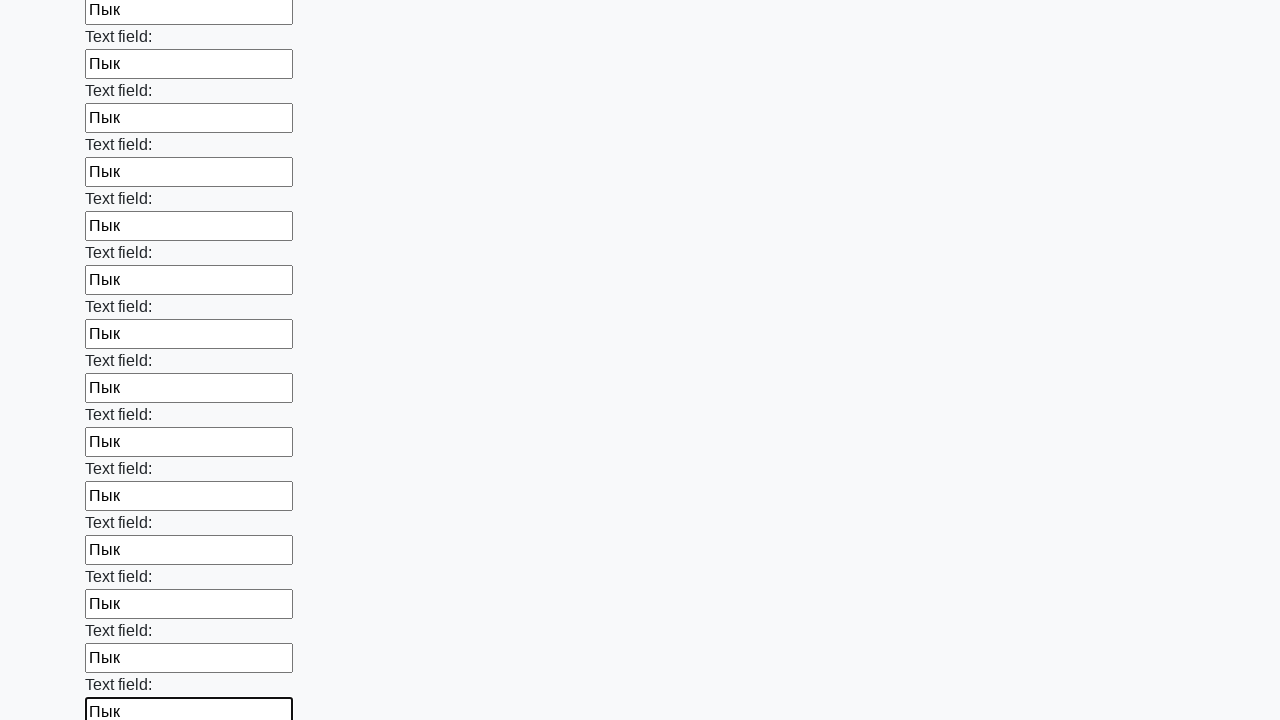

Filled a text input field with sample text on [type='text'] >> nth=43
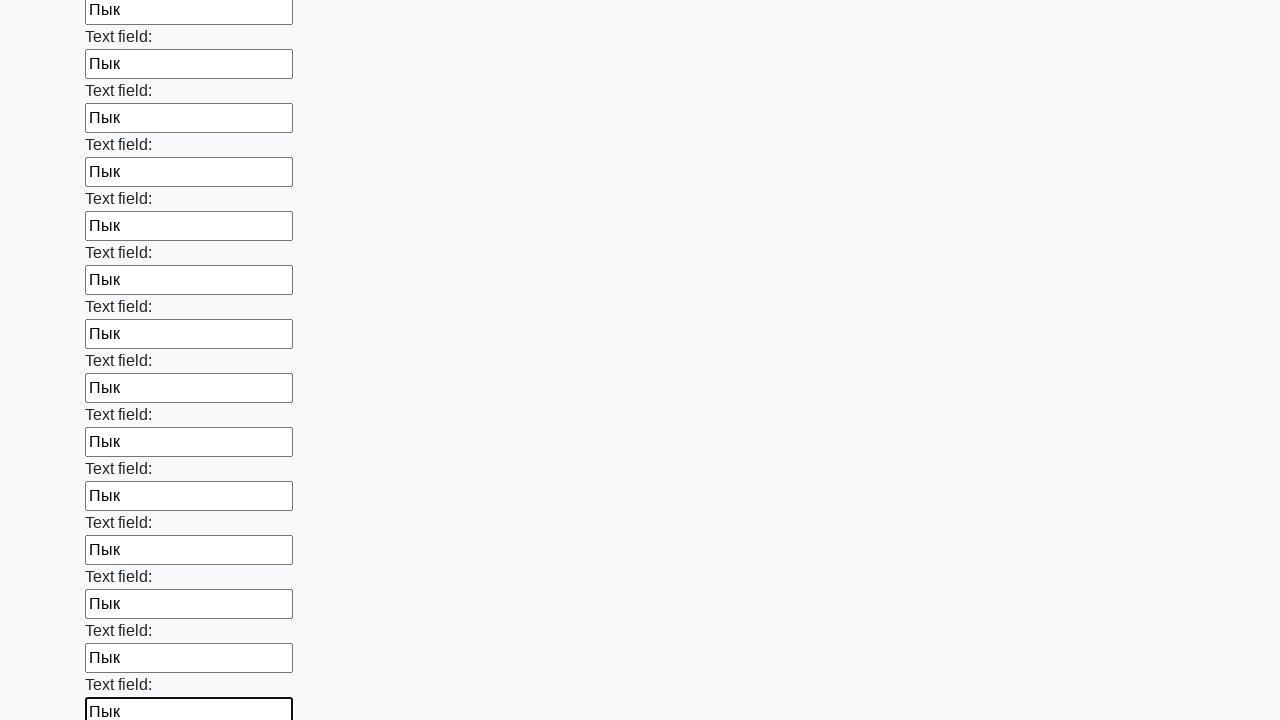

Filled a text input field with sample text on [type='text'] >> nth=44
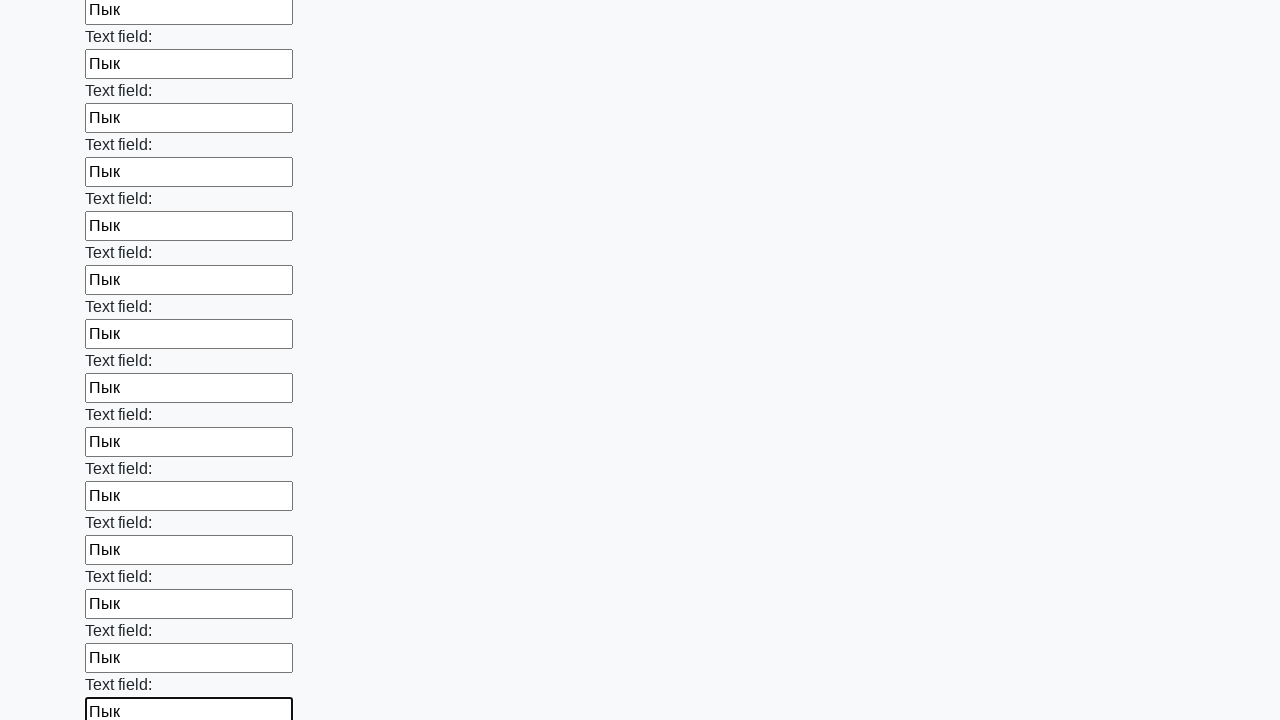

Filled a text input field with sample text on [type='text'] >> nth=45
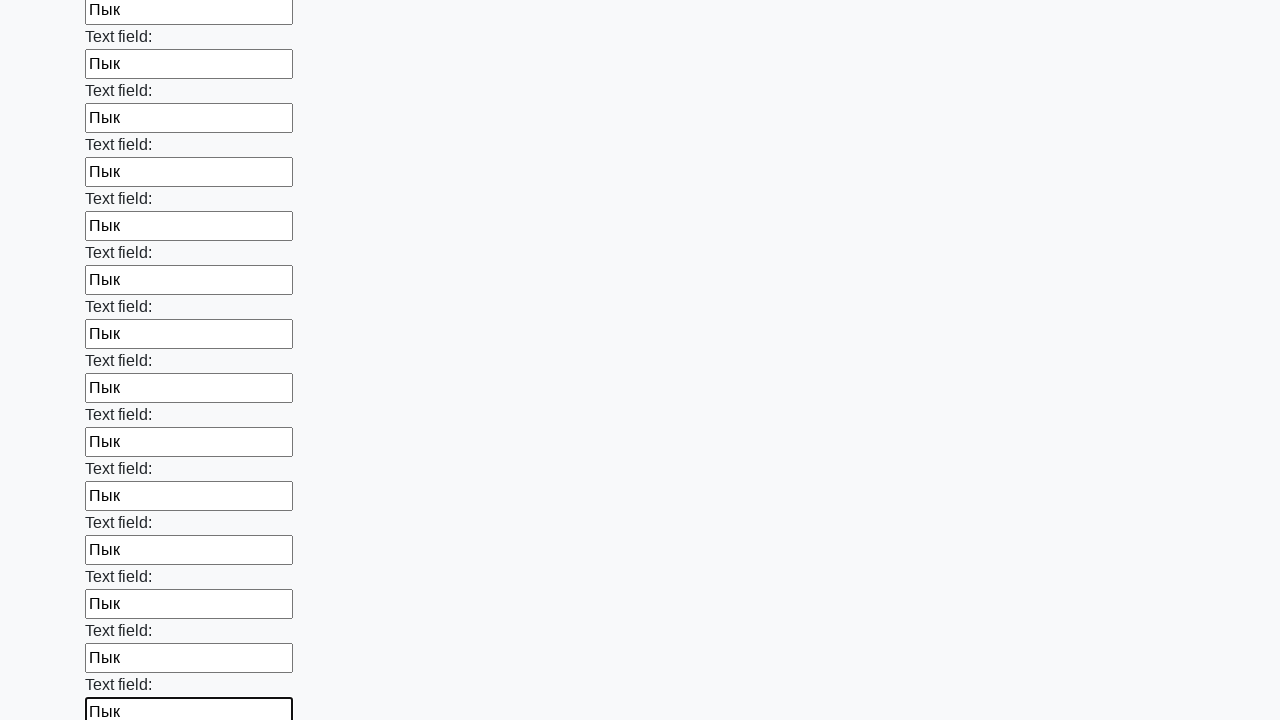

Filled a text input field with sample text on [type='text'] >> nth=46
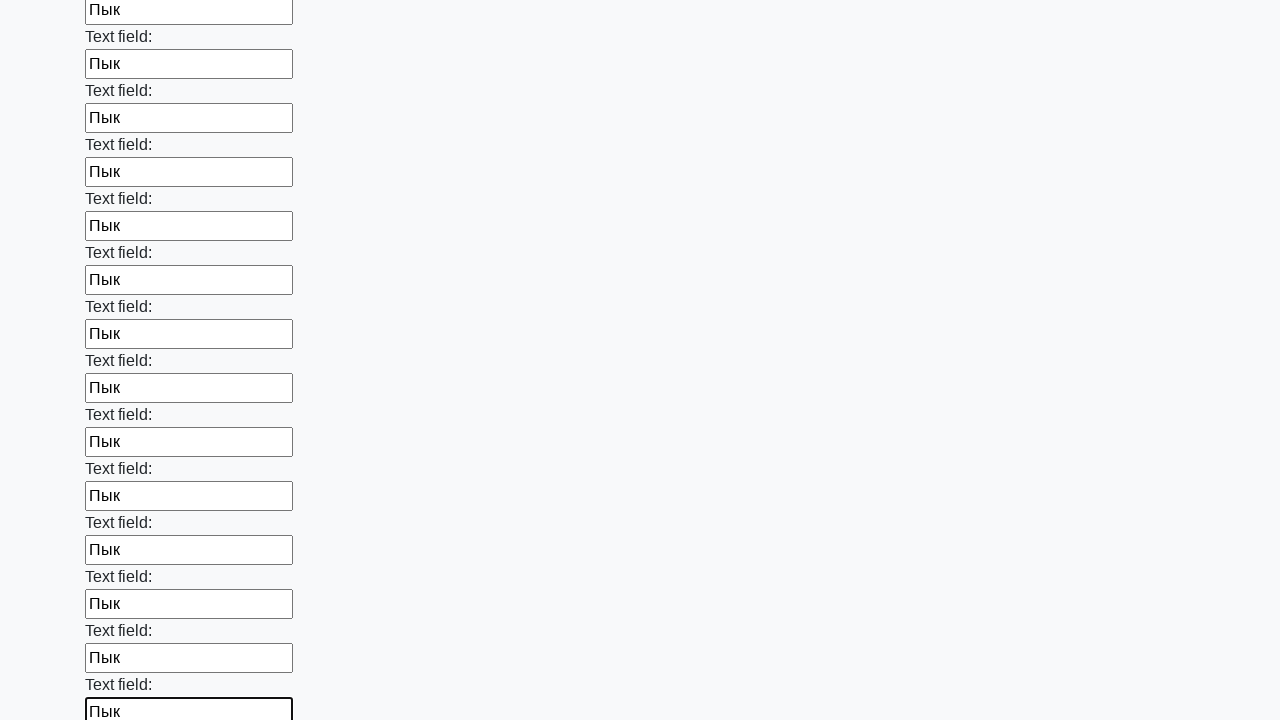

Filled a text input field with sample text on [type='text'] >> nth=47
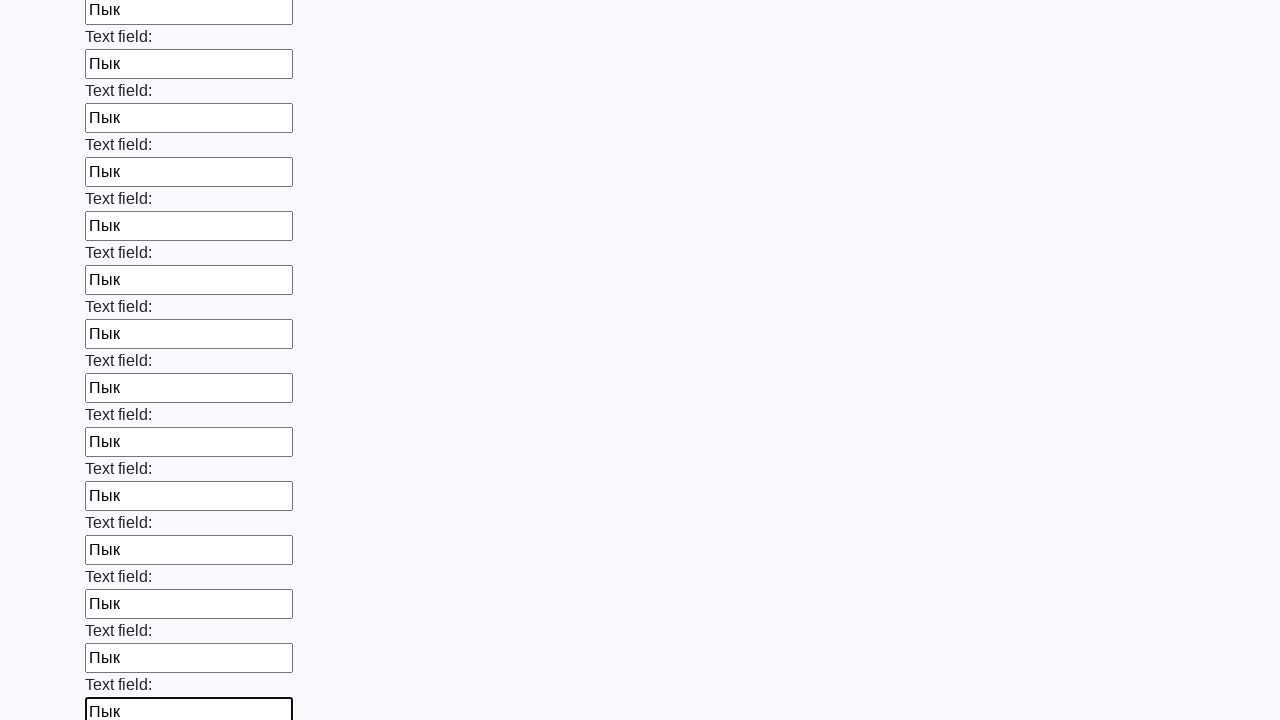

Filled a text input field with sample text on [type='text'] >> nth=48
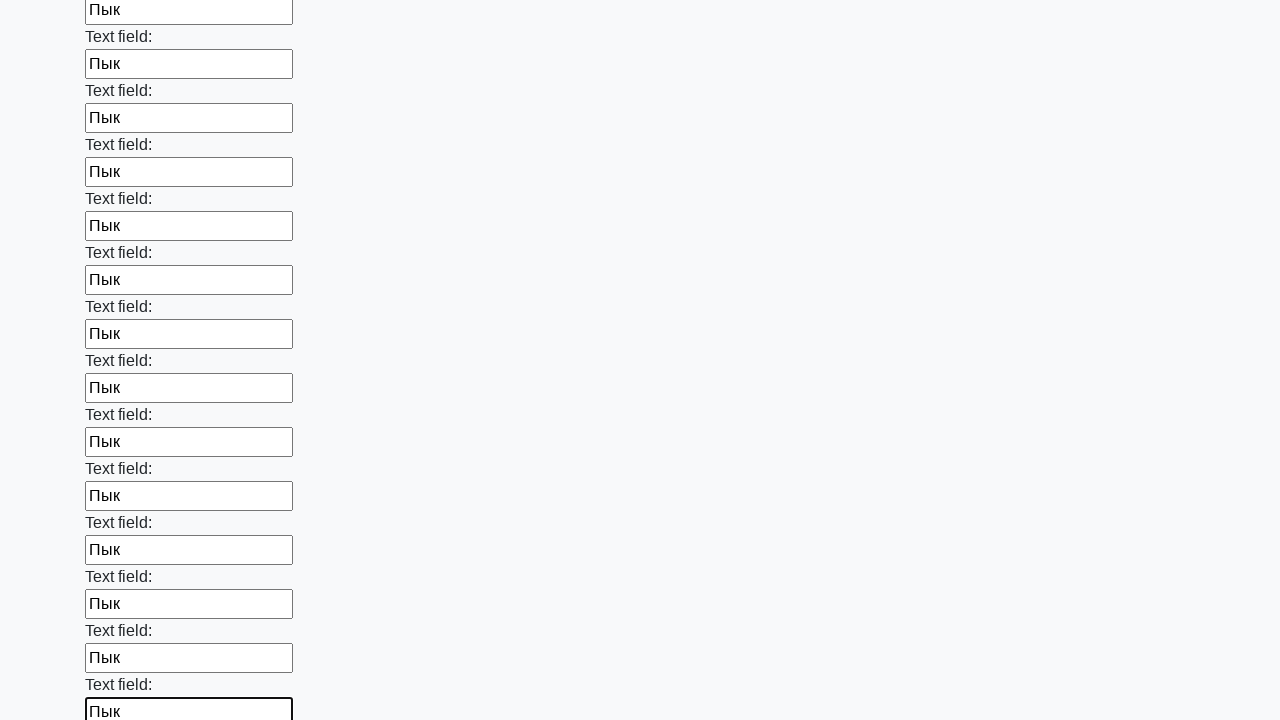

Filled a text input field with sample text on [type='text'] >> nth=49
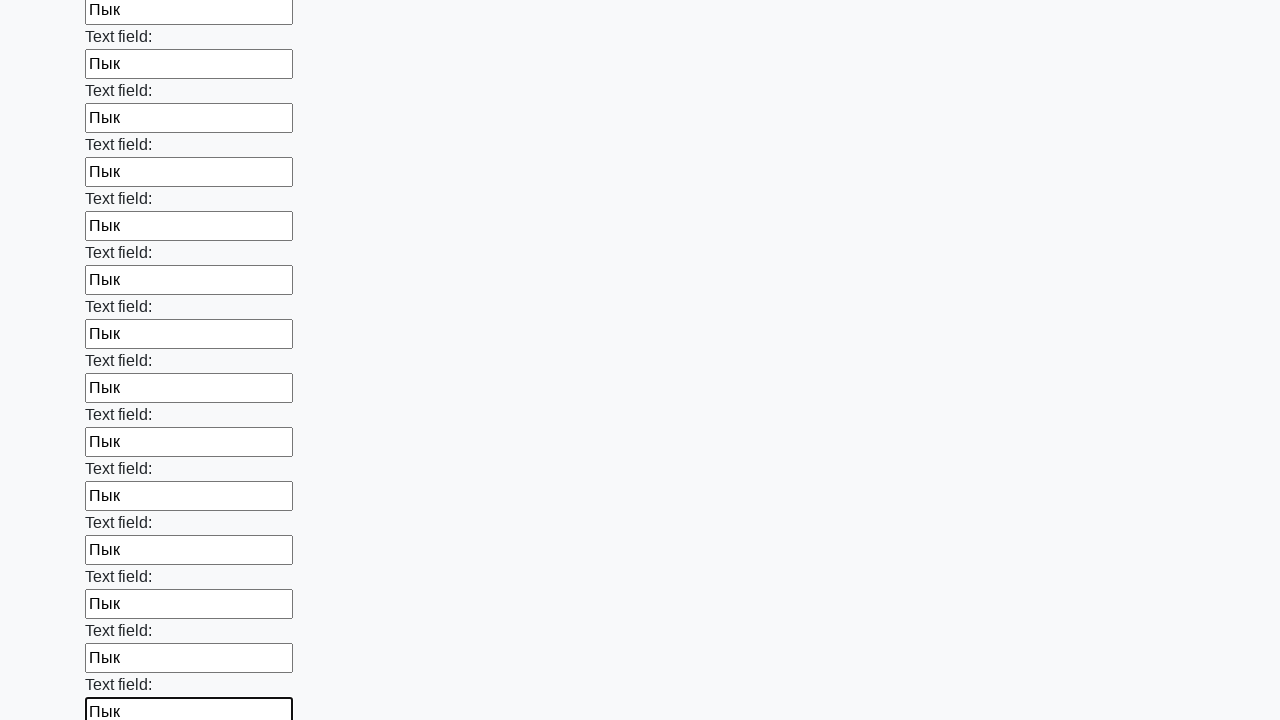

Filled a text input field with sample text on [type='text'] >> nth=50
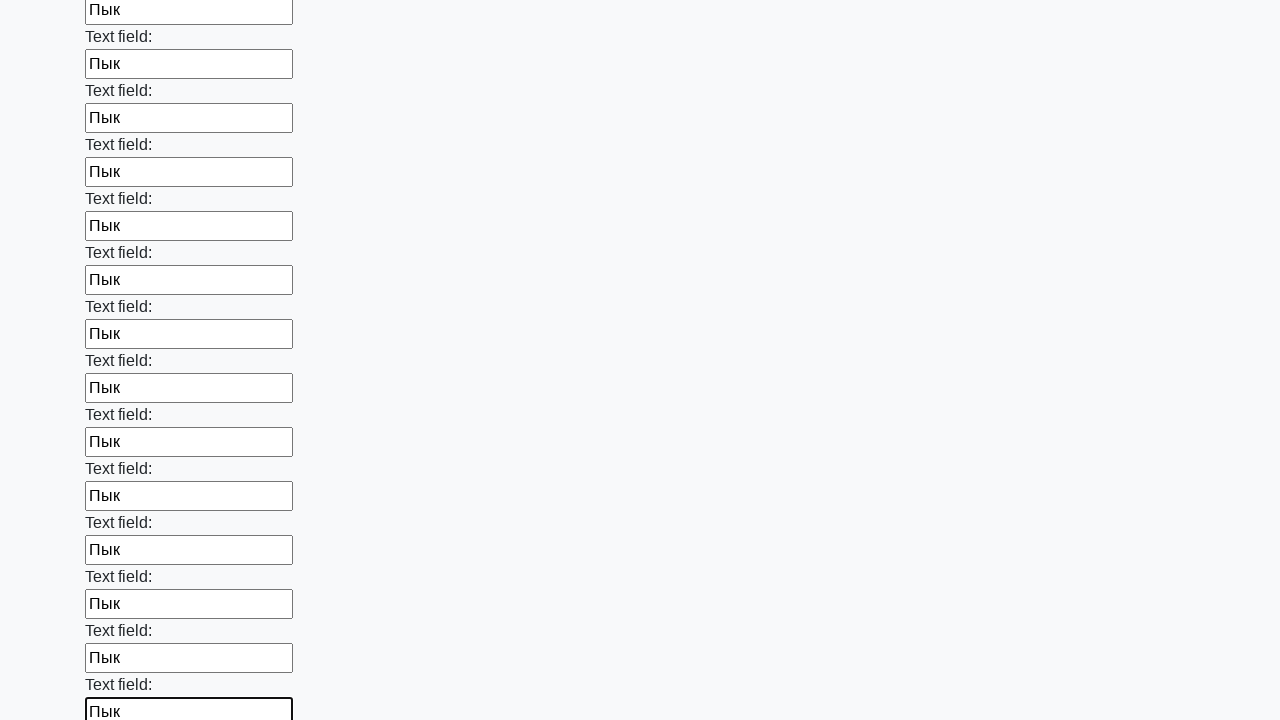

Filled a text input field with sample text on [type='text'] >> nth=51
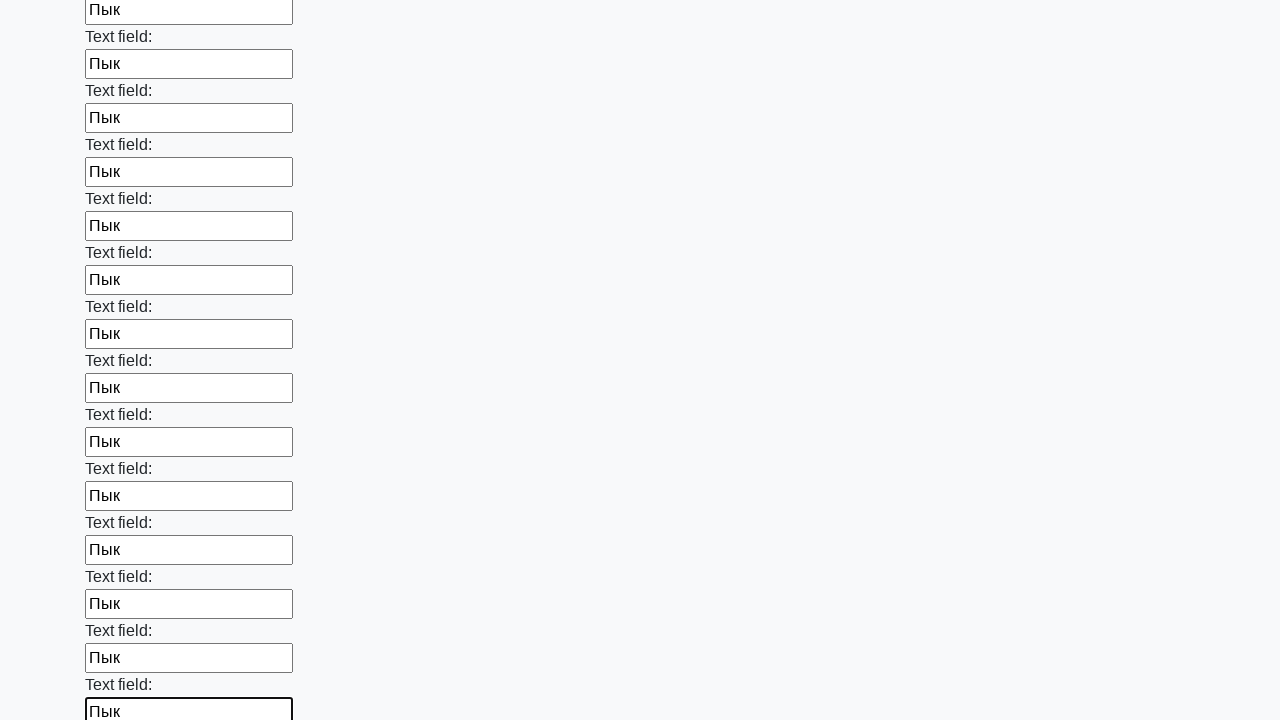

Filled a text input field with sample text on [type='text'] >> nth=52
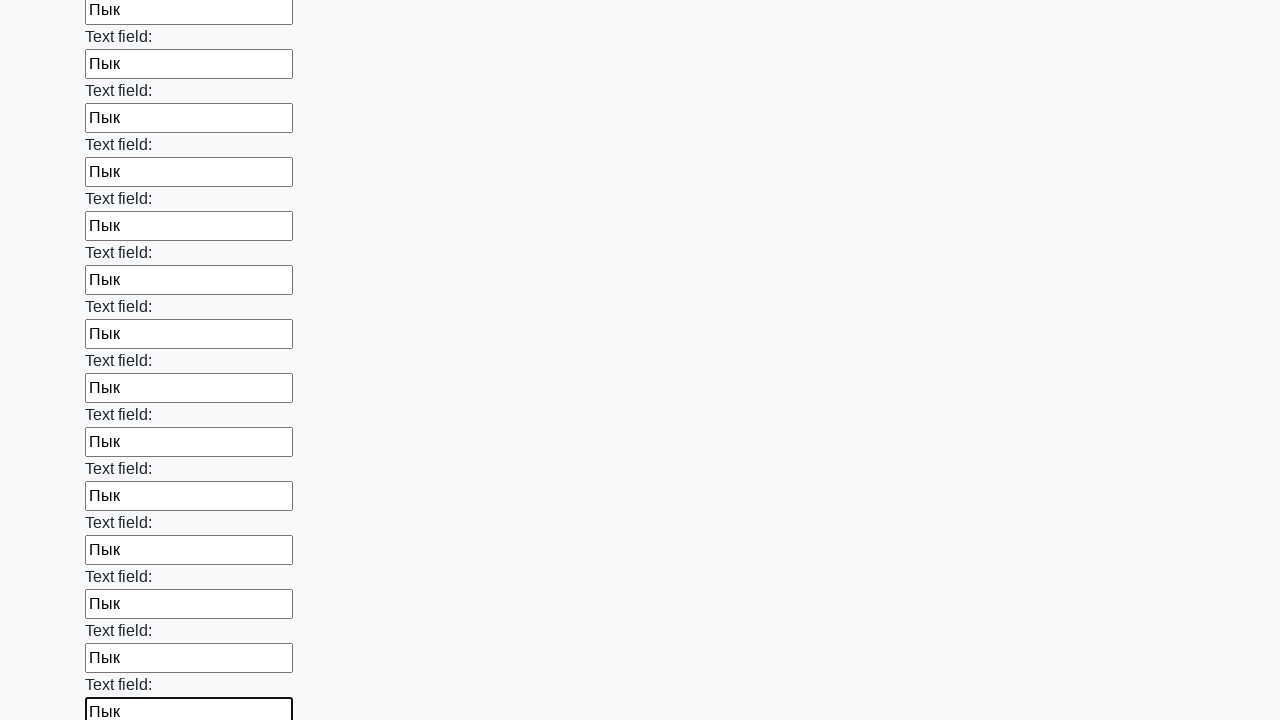

Filled a text input field with sample text on [type='text'] >> nth=53
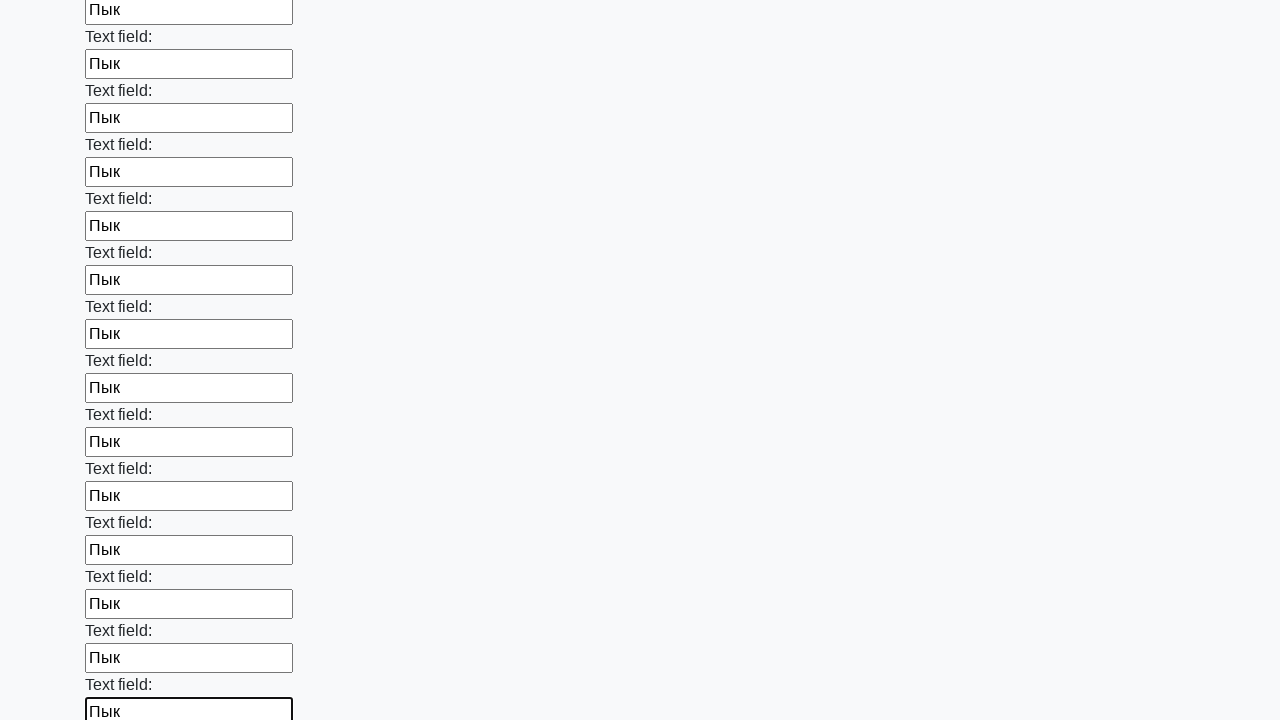

Filled a text input field with sample text on [type='text'] >> nth=54
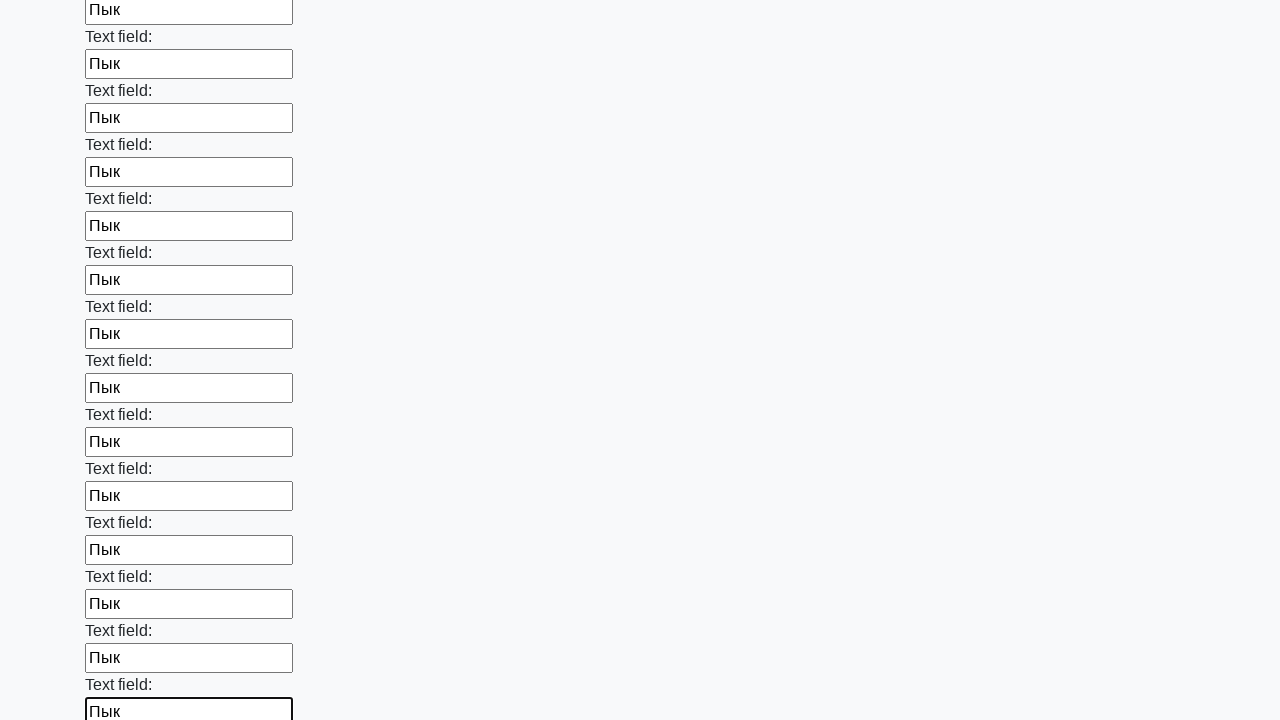

Filled a text input field with sample text on [type='text'] >> nth=55
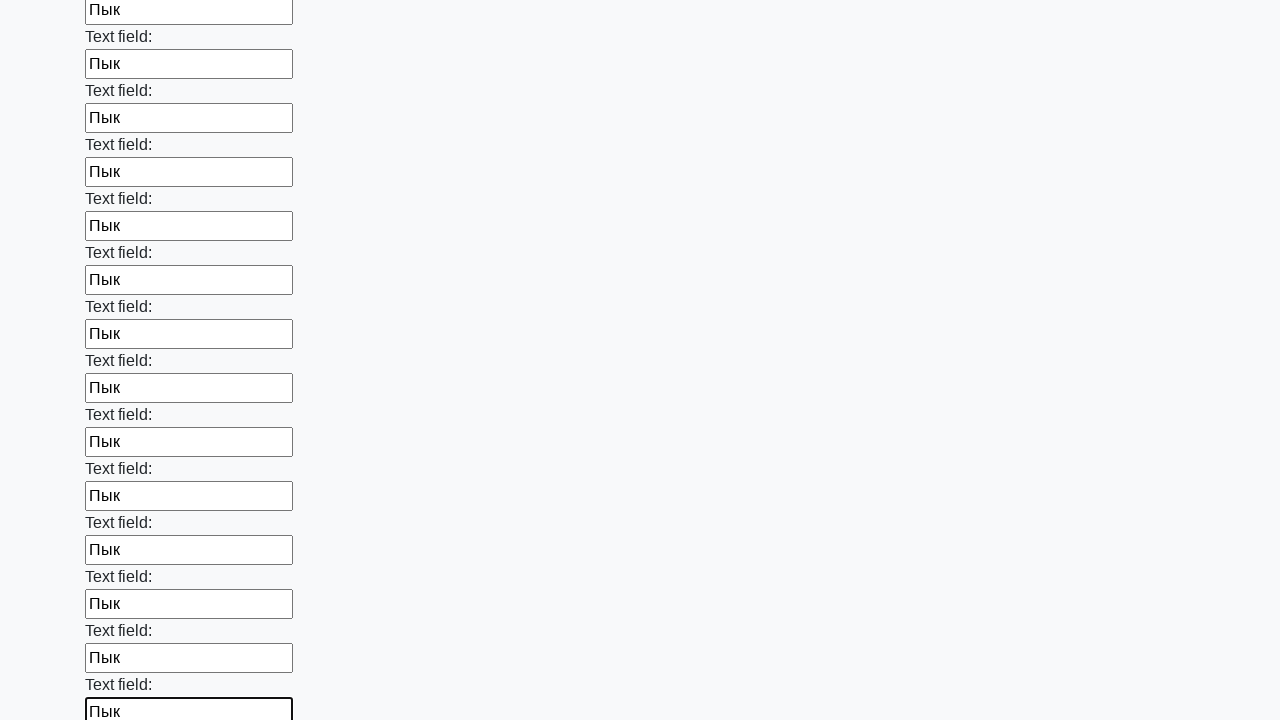

Filled a text input field with sample text on [type='text'] >> nth=56
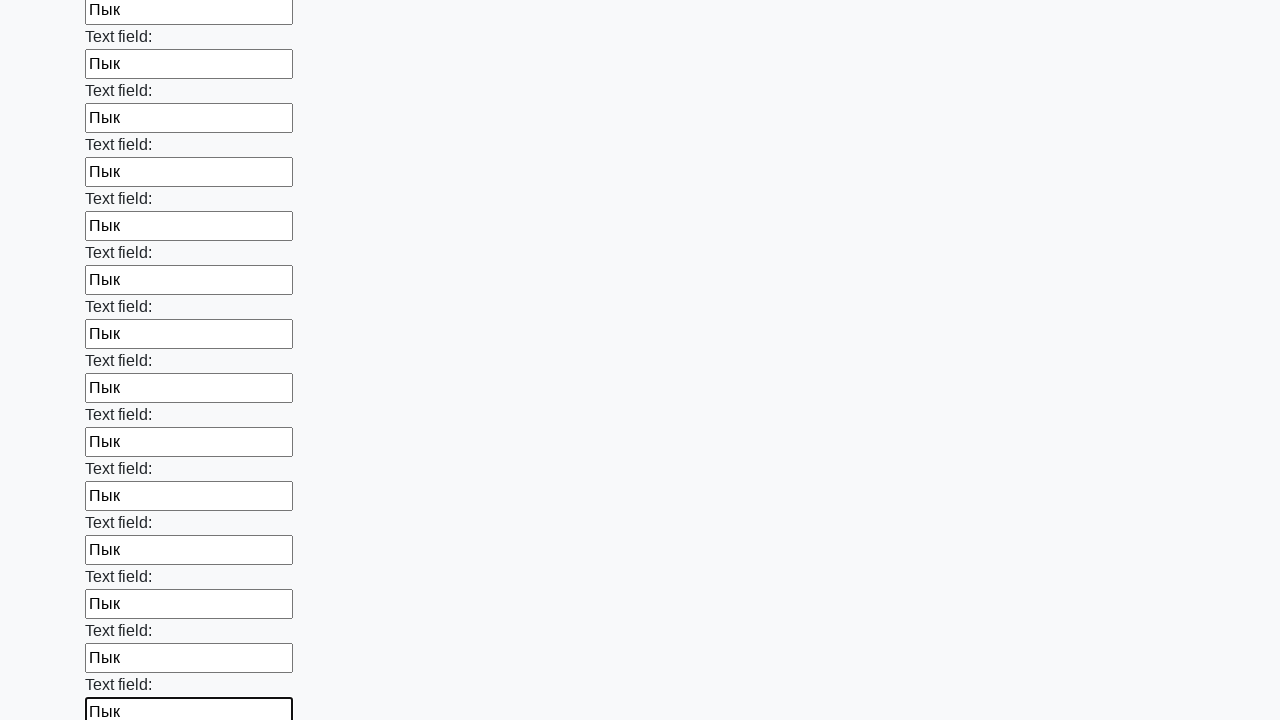

Filled a text input field with sample text on [type='text'] >> nth=57
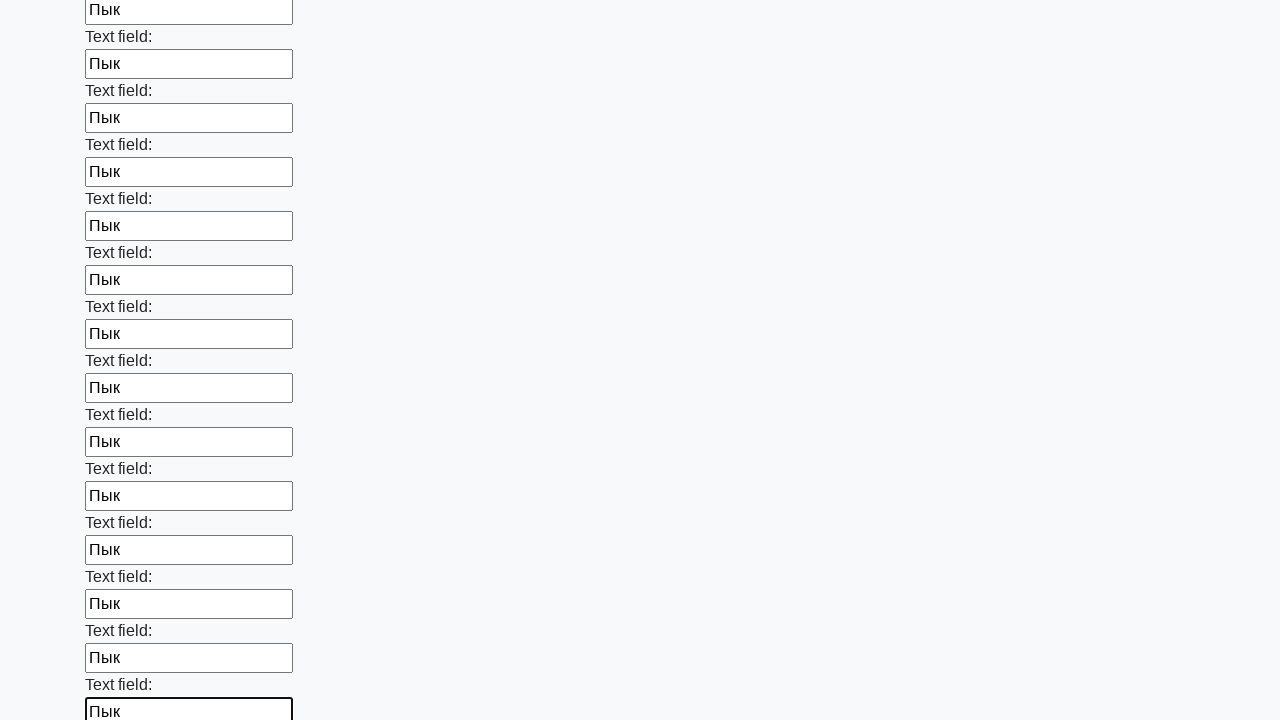

Filled a text input field with sample text on [type='text'] >> nth=58
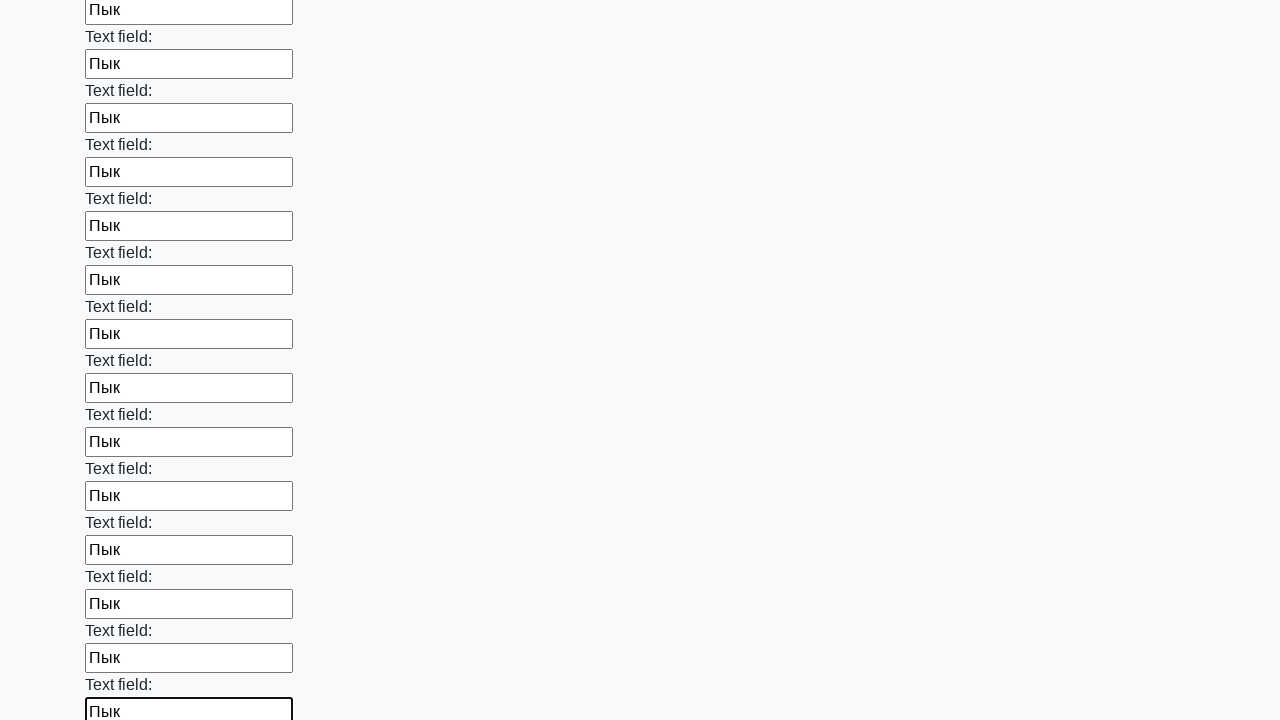

Filled a text input field with sample text on [type='text'] >> nth=59
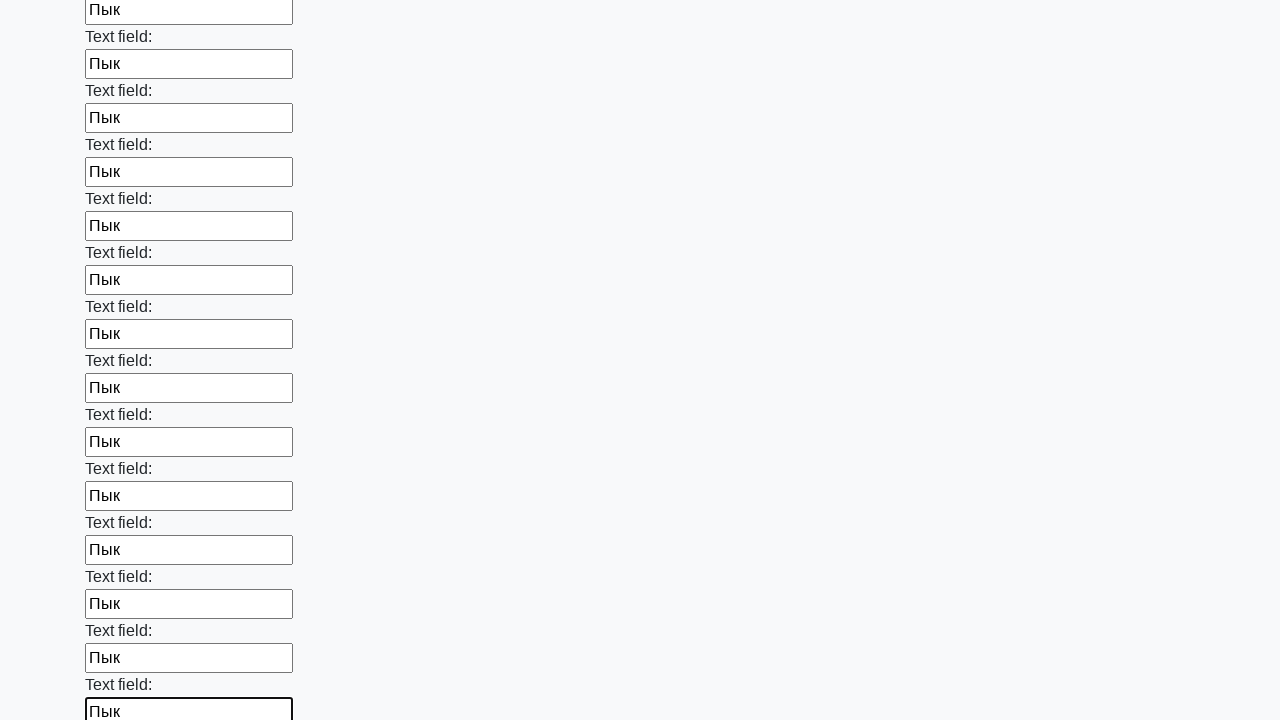

Filled a text input field with sample text on [type='text'] >> nth=60
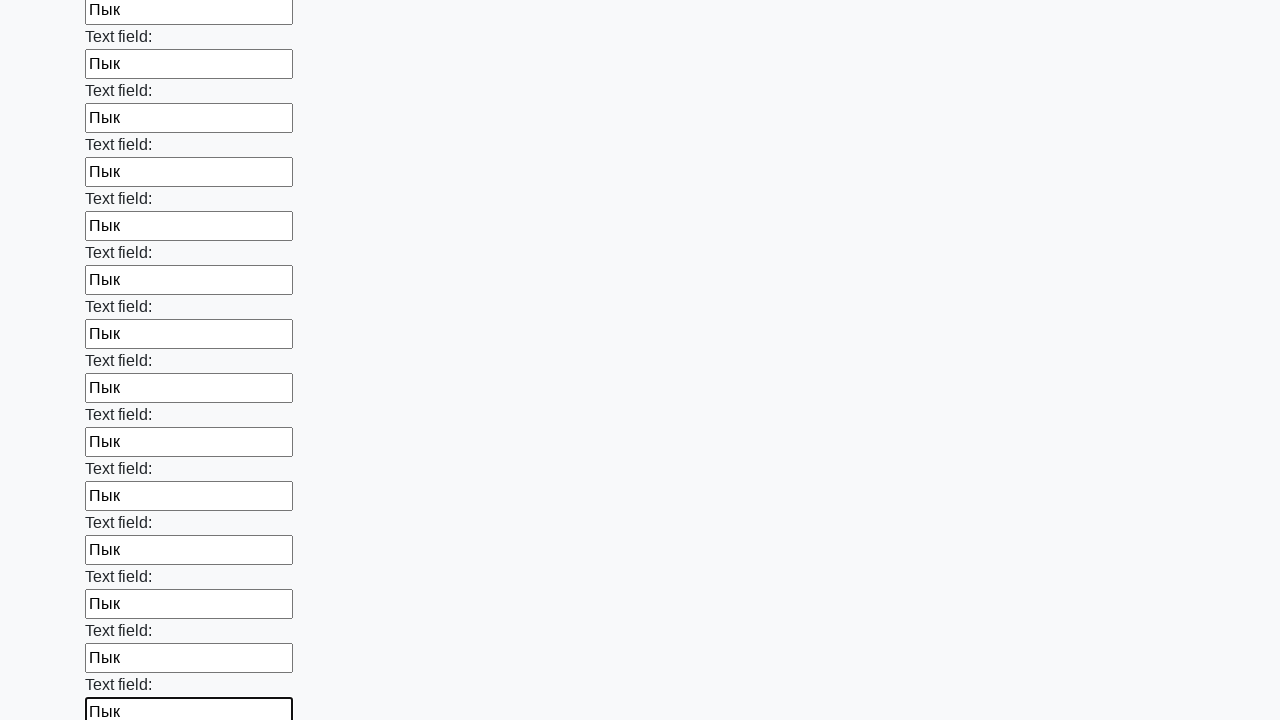

Filled a text input field with sample text on [type='text'] >> nth=61
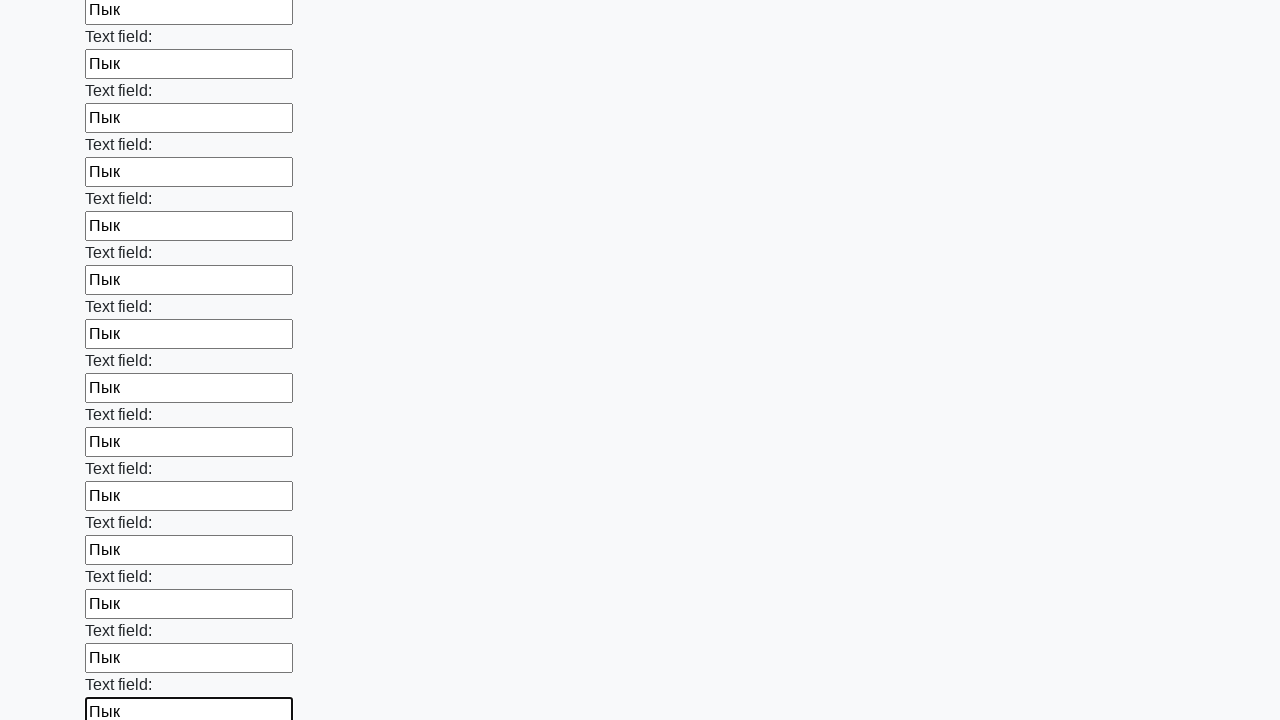

Filled a text input field with sample text on [type='text'] >> nth=62
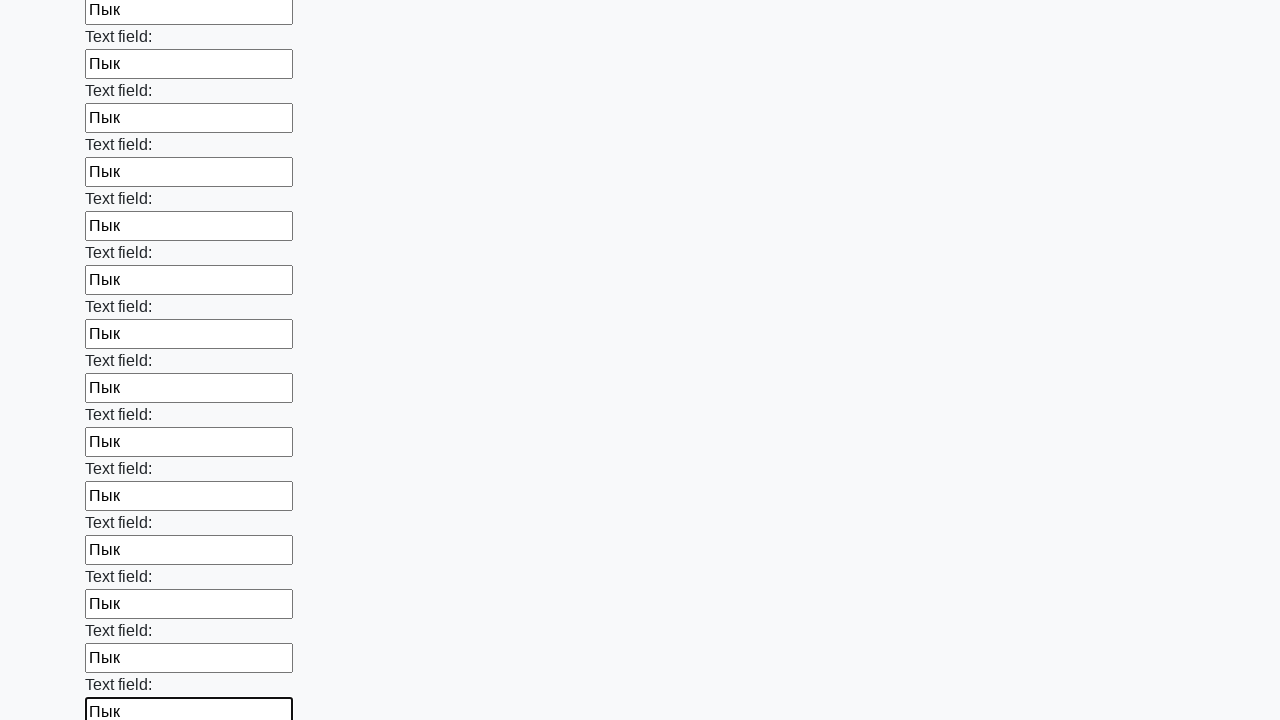

Filled a text input field with sample text on [type='text'] >> nth=63
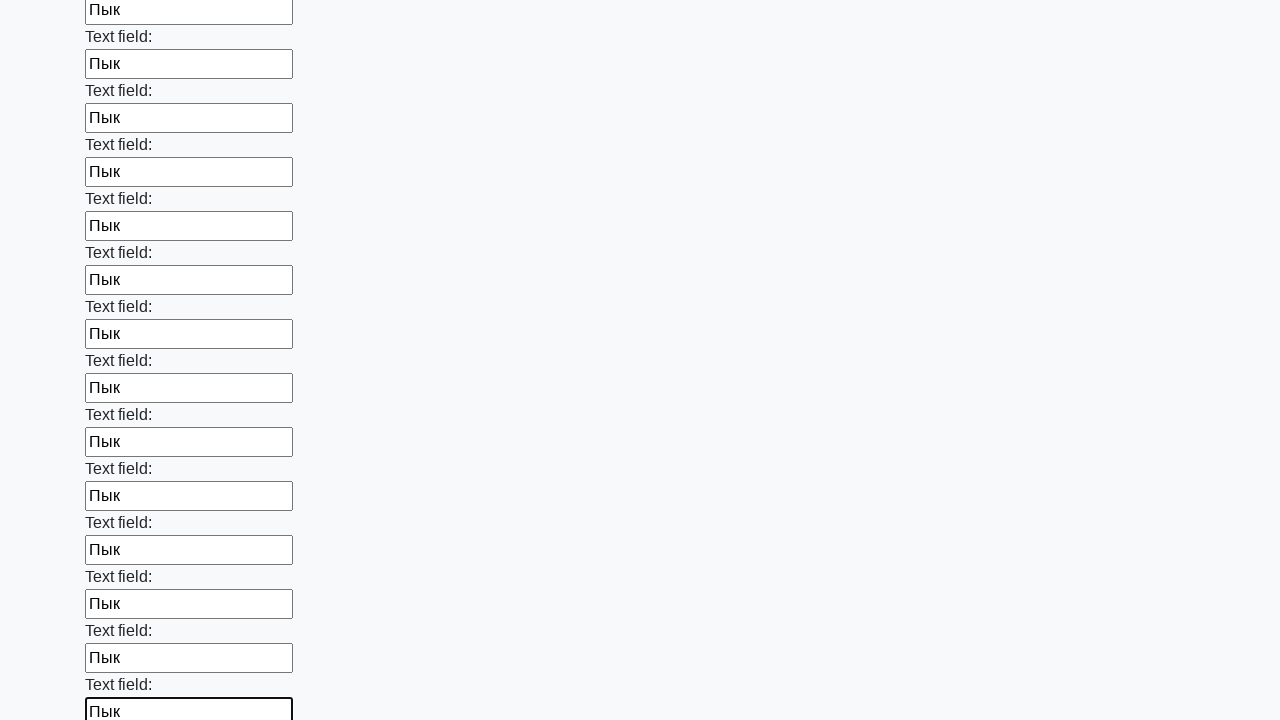

Filled a text input field with sample text on [type='text'] >> nth=64
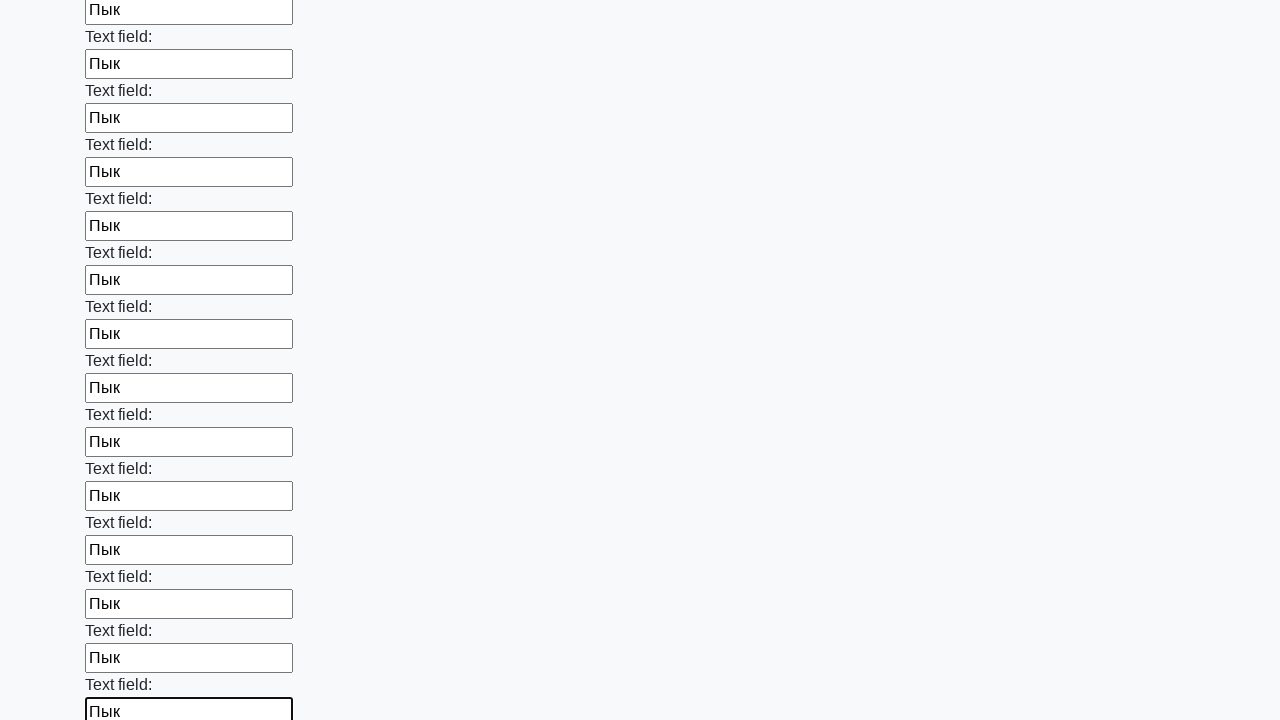

Filled a text input field with sample text on [type='text'] >> nth=65
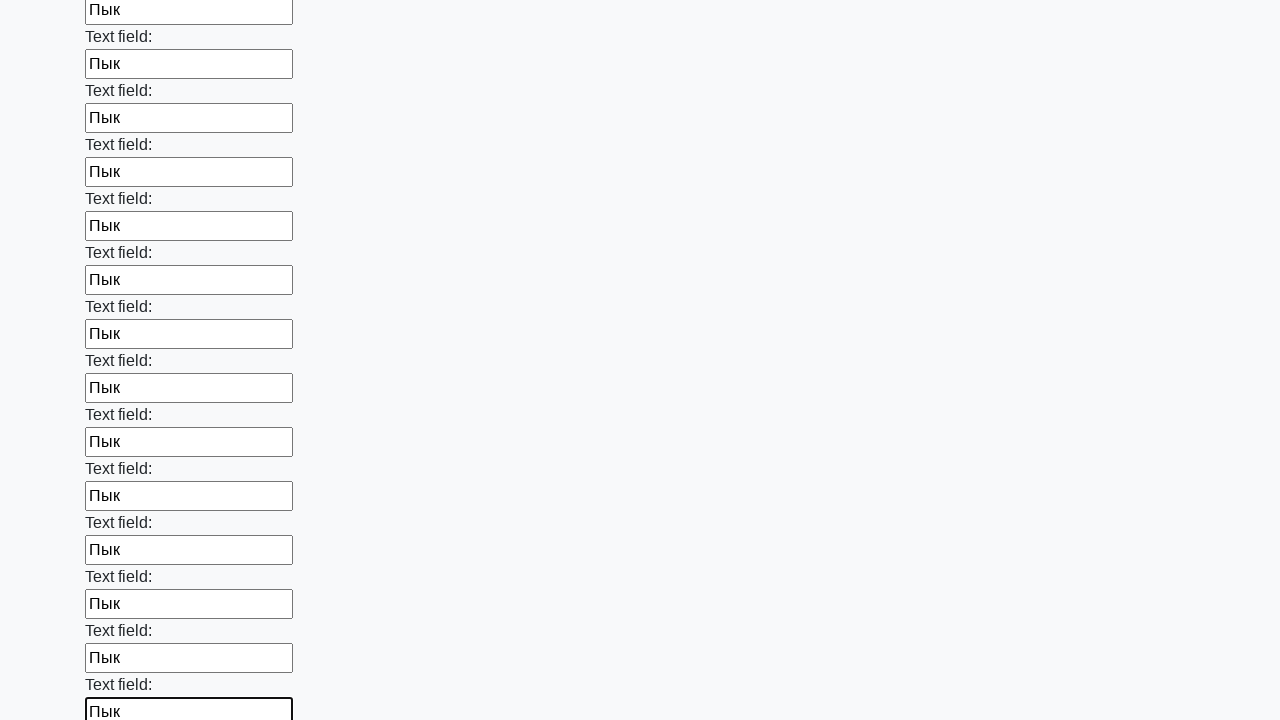

Filled a text input field with sample text on [type='text'] >> nth=66
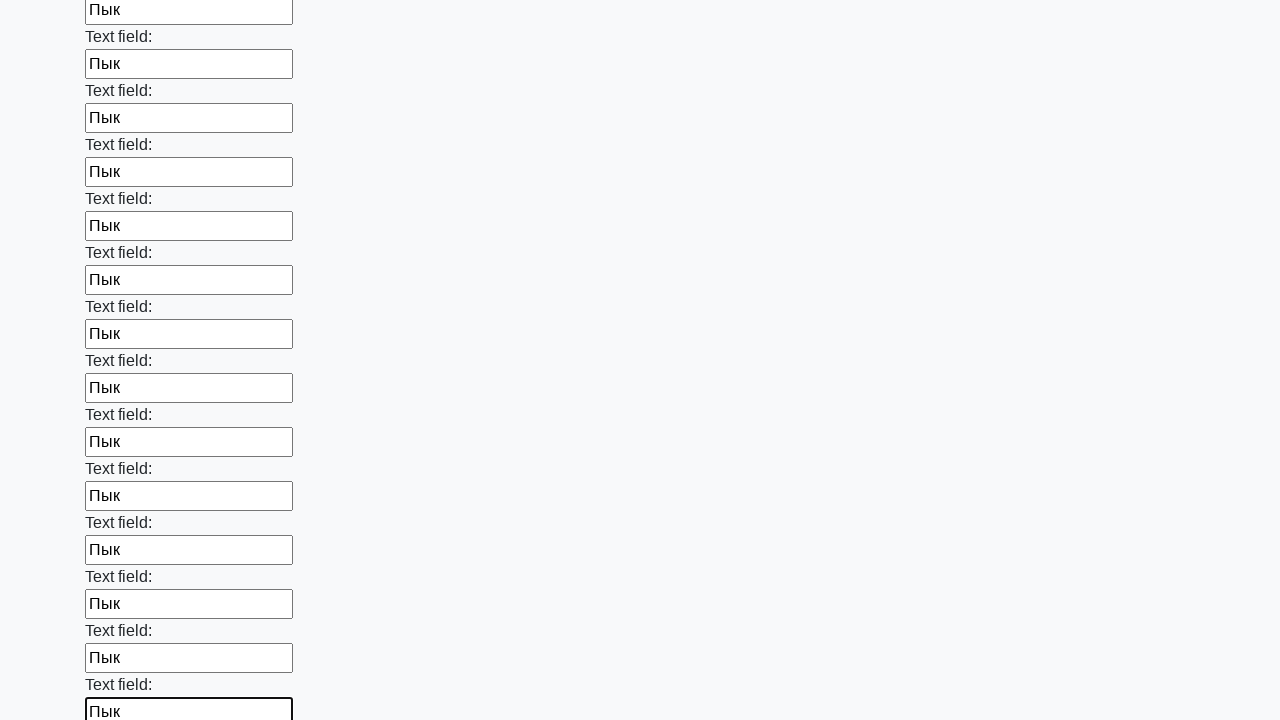

Filled a text input field with sample text on [type='text'] >> nth=67
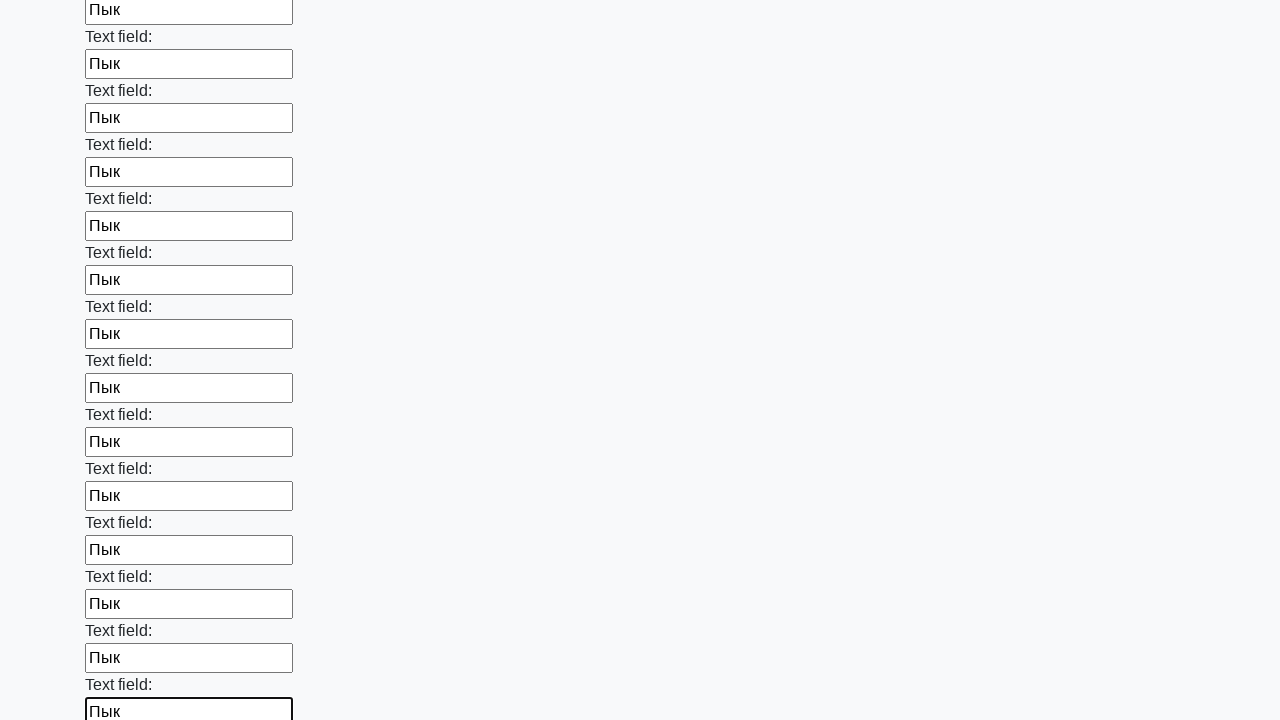

Filled a text input field with sample text on [type='text'] >> nth=68
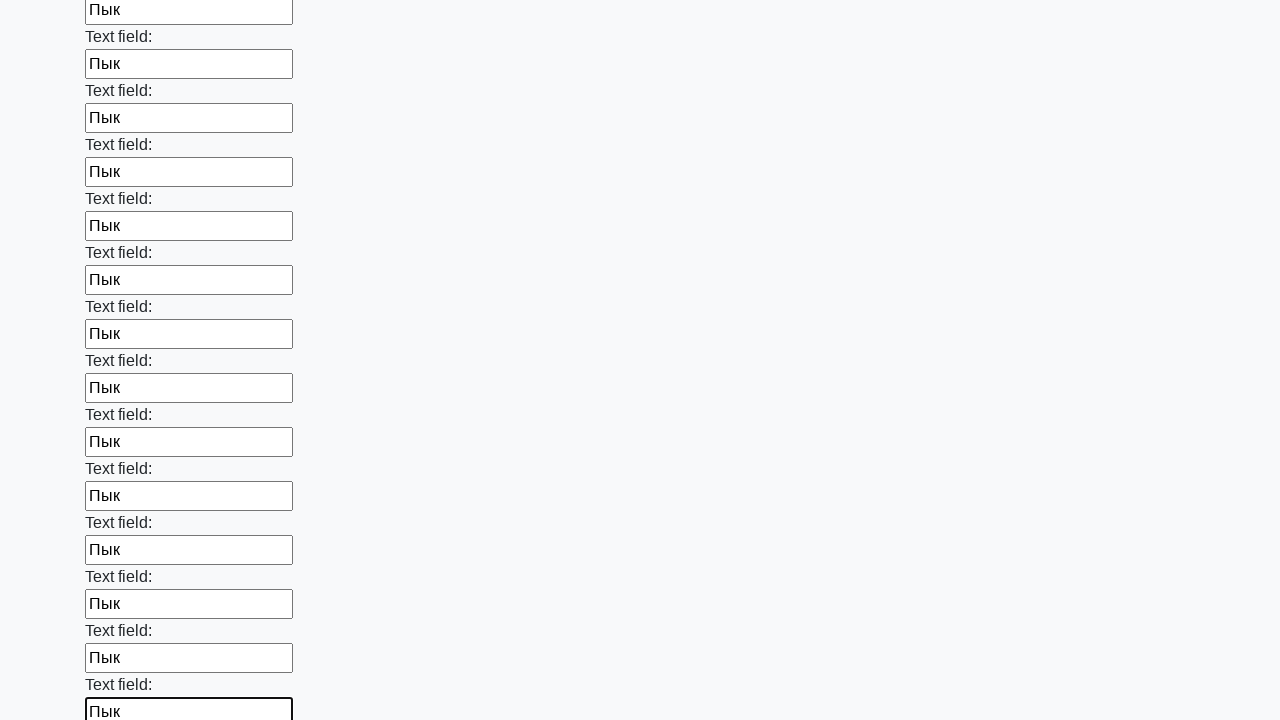

Filled a text input field with sample text on [type='text'] >> nth=69
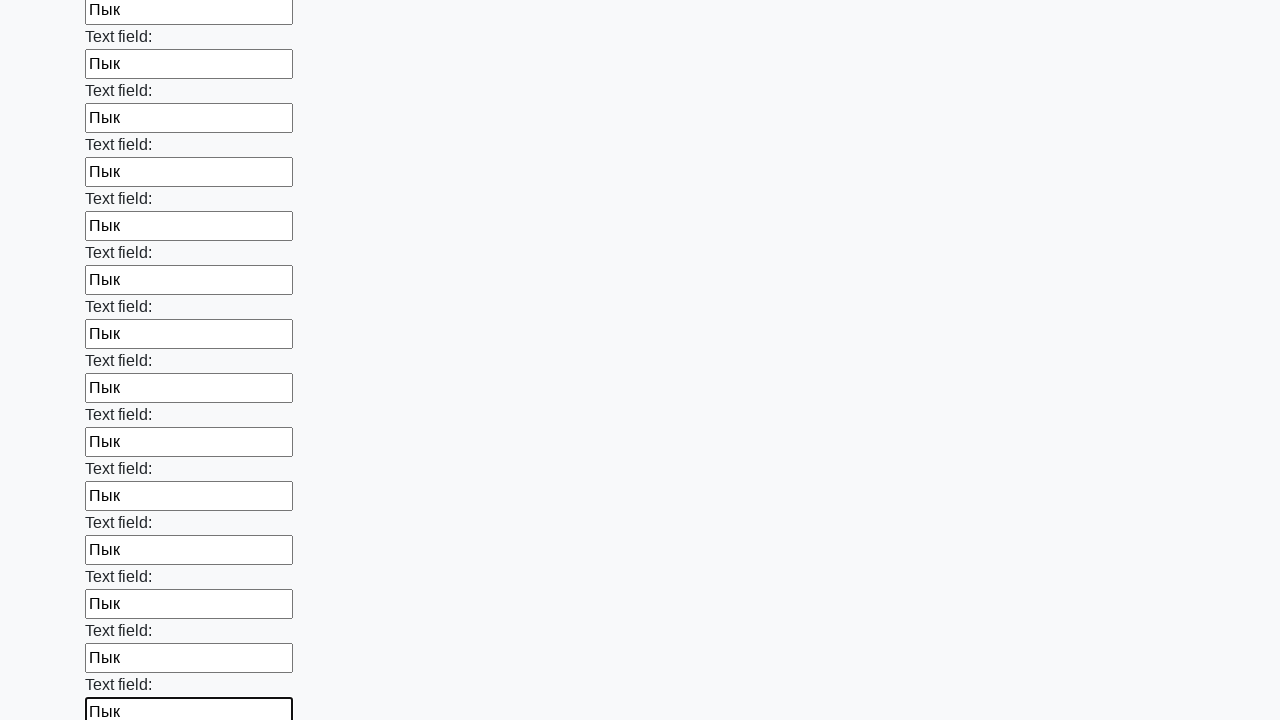

Filled a text input field with sample text on [type='text'] >> nth=70
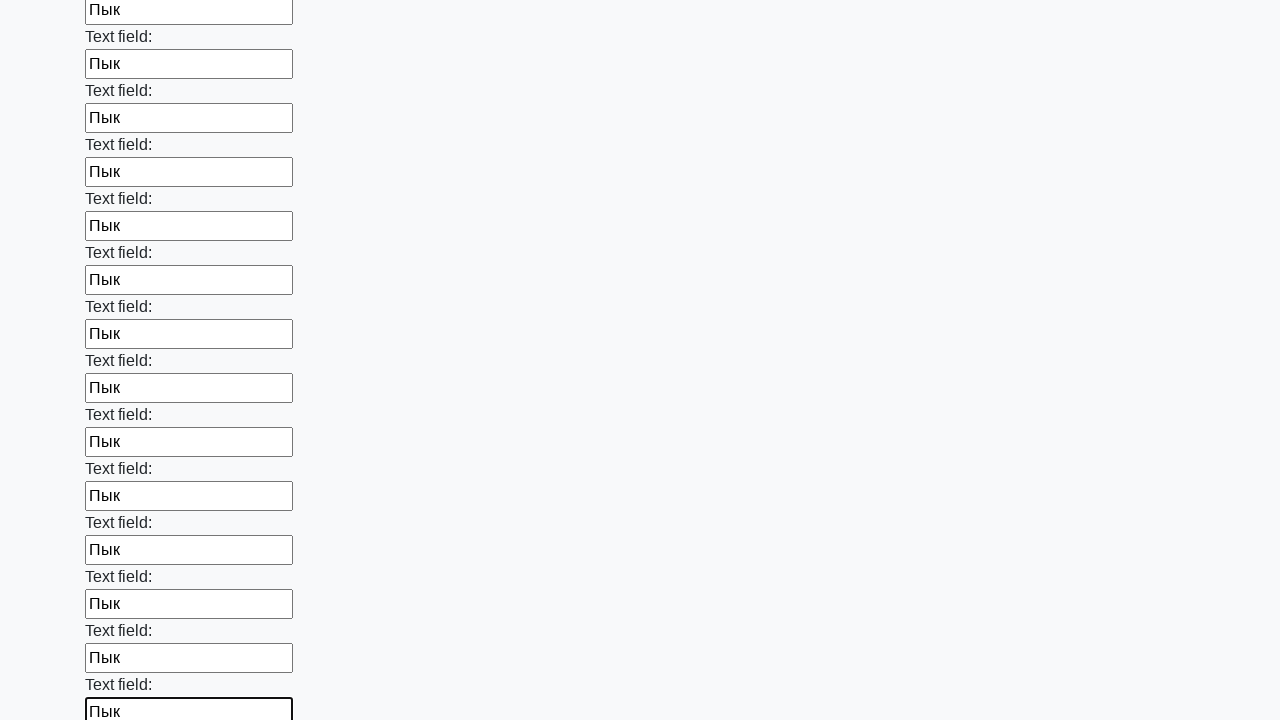

Filled a text input field with sample text on [type='text'] >> nth=71
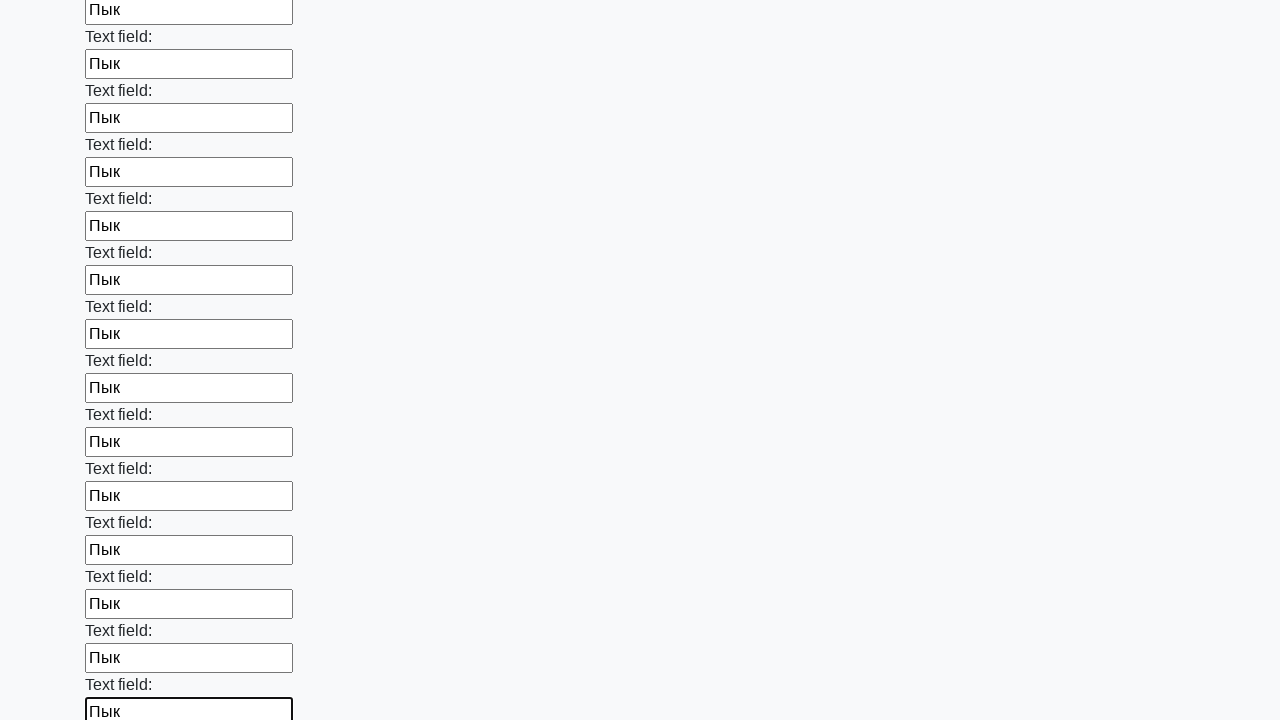

Filled a text input field with sample text on [type='text'] >> nth=72
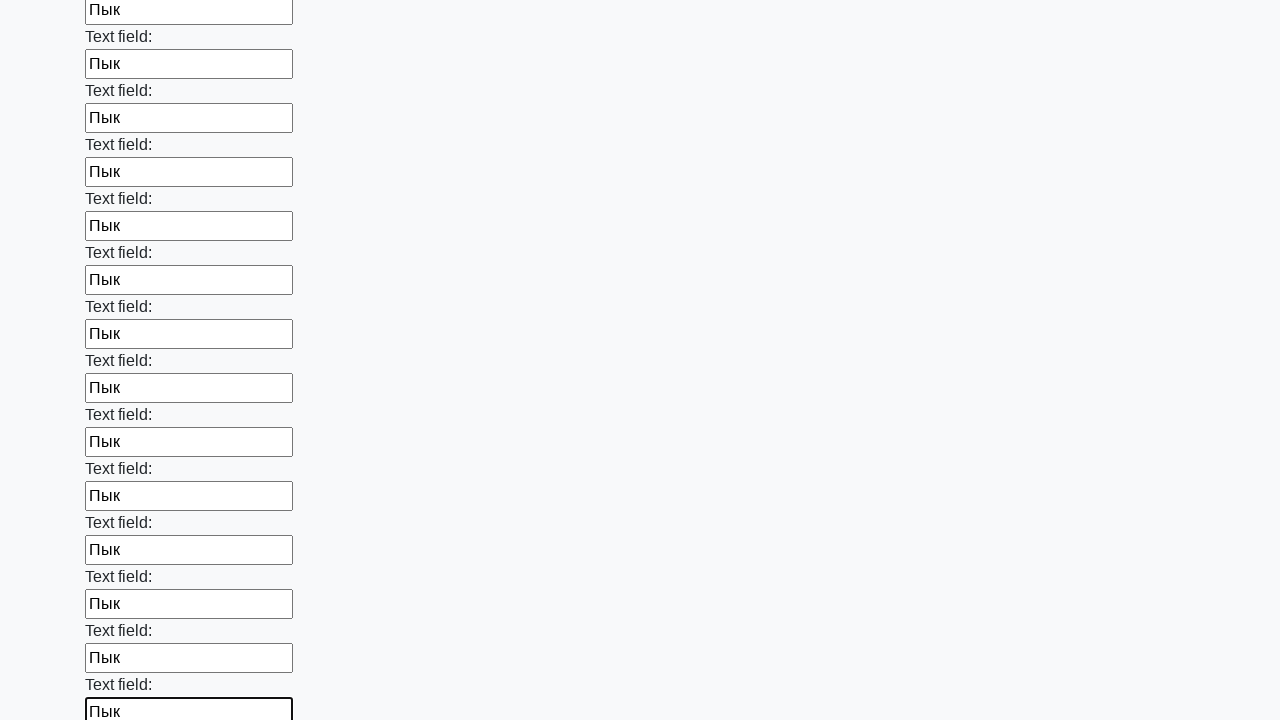

Filled a text input field with sample text on [type='text'] >> nth=73
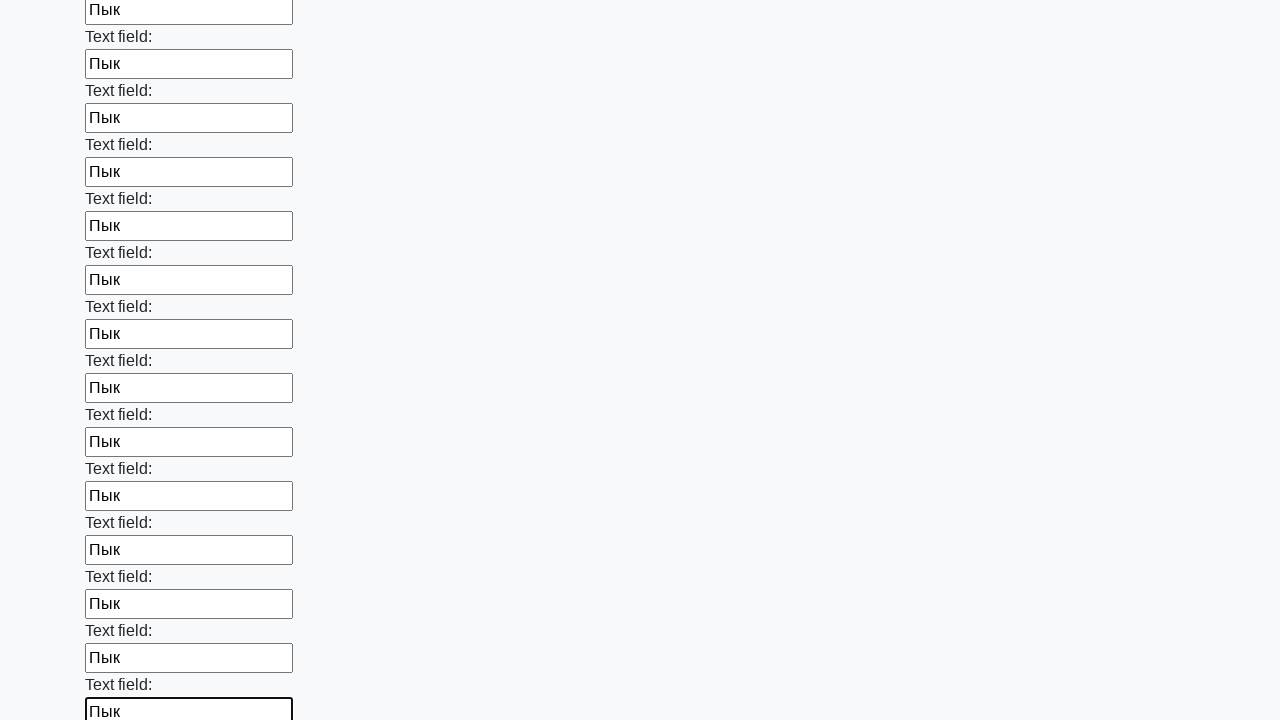

Filled a text input field with sample text on [type='text'] >> nth=74
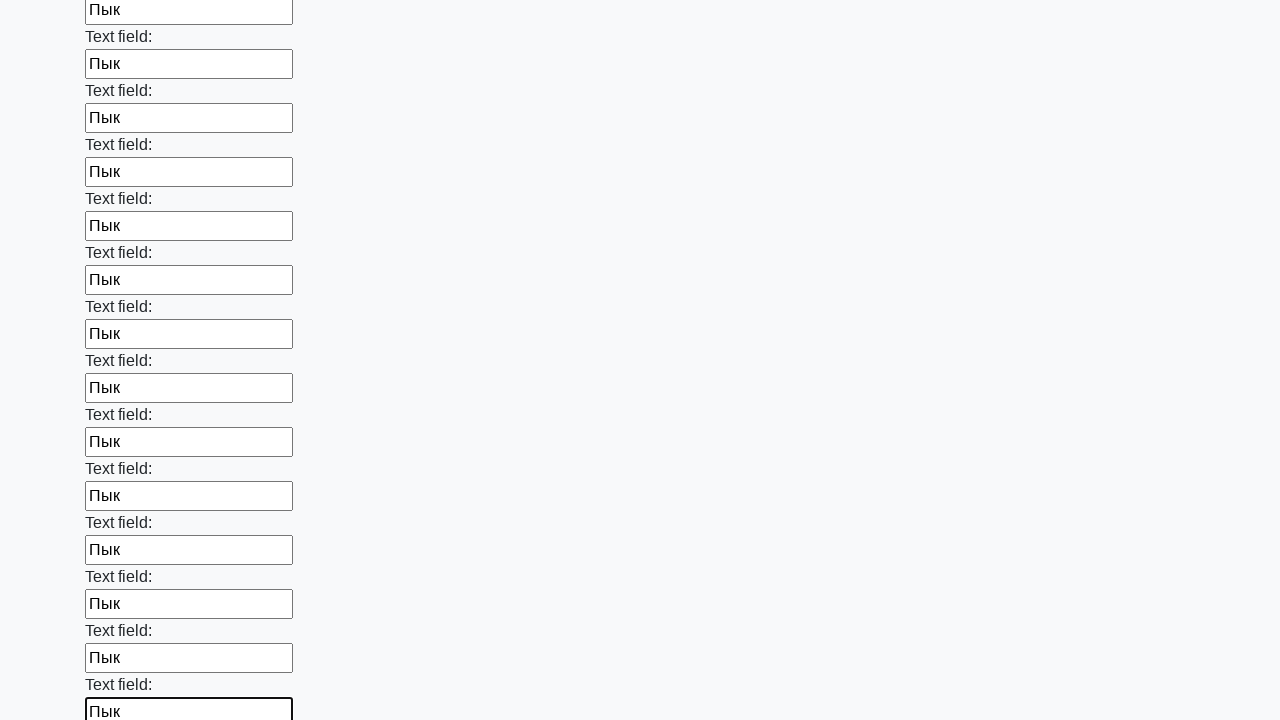

Filled a text input field with sample text on [type='text'] >> nth=75
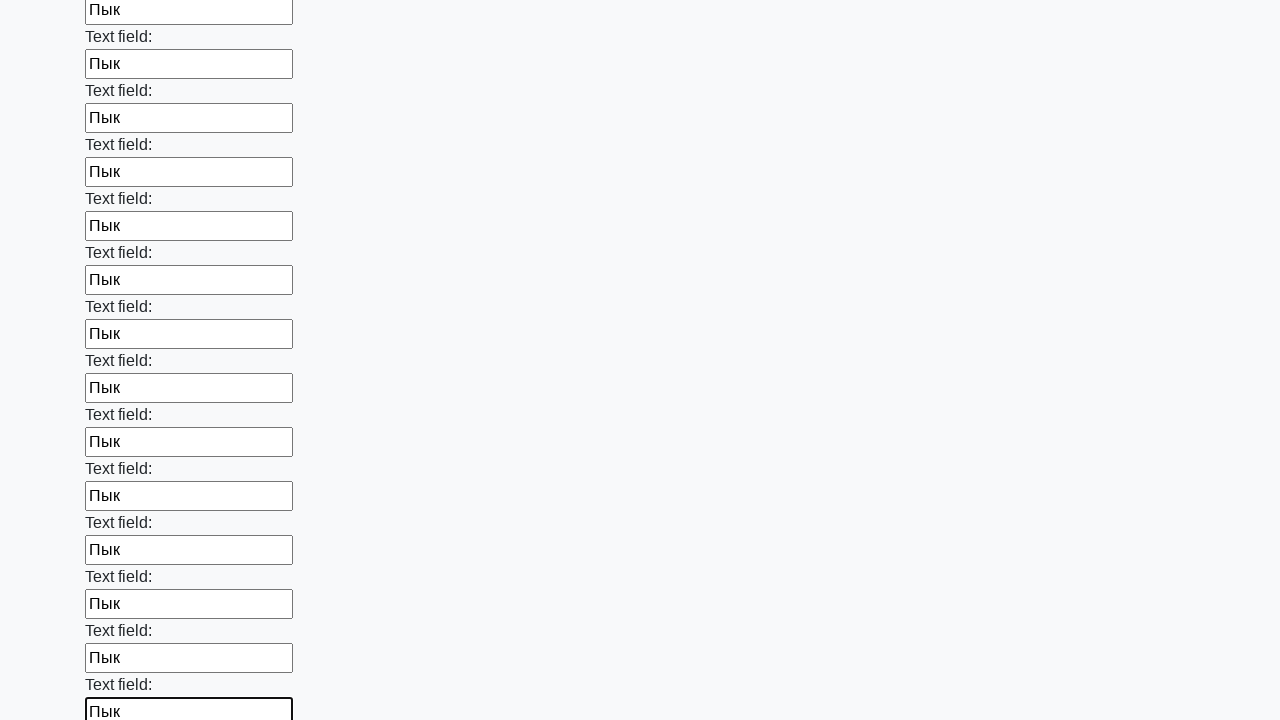

Filled a text input field with sample text on [type='text'] >> nth=76
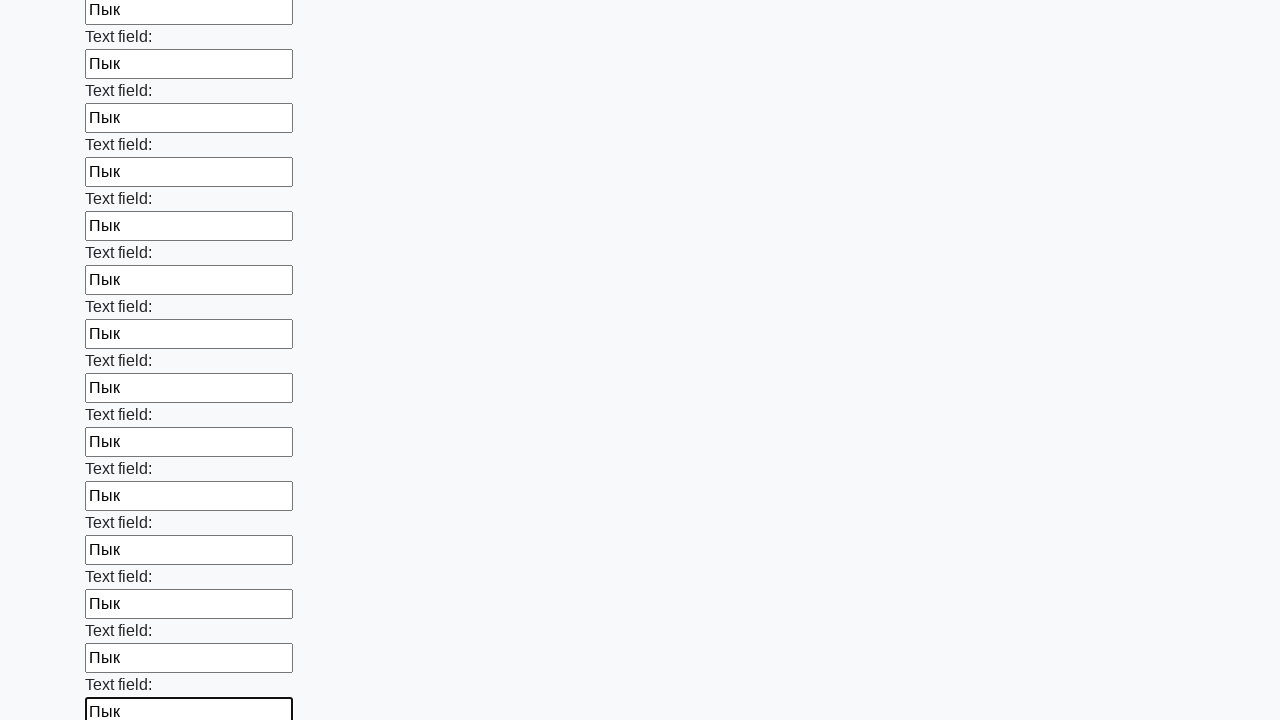

Filled a text input field with sample text on [type='text'] >> nth=77
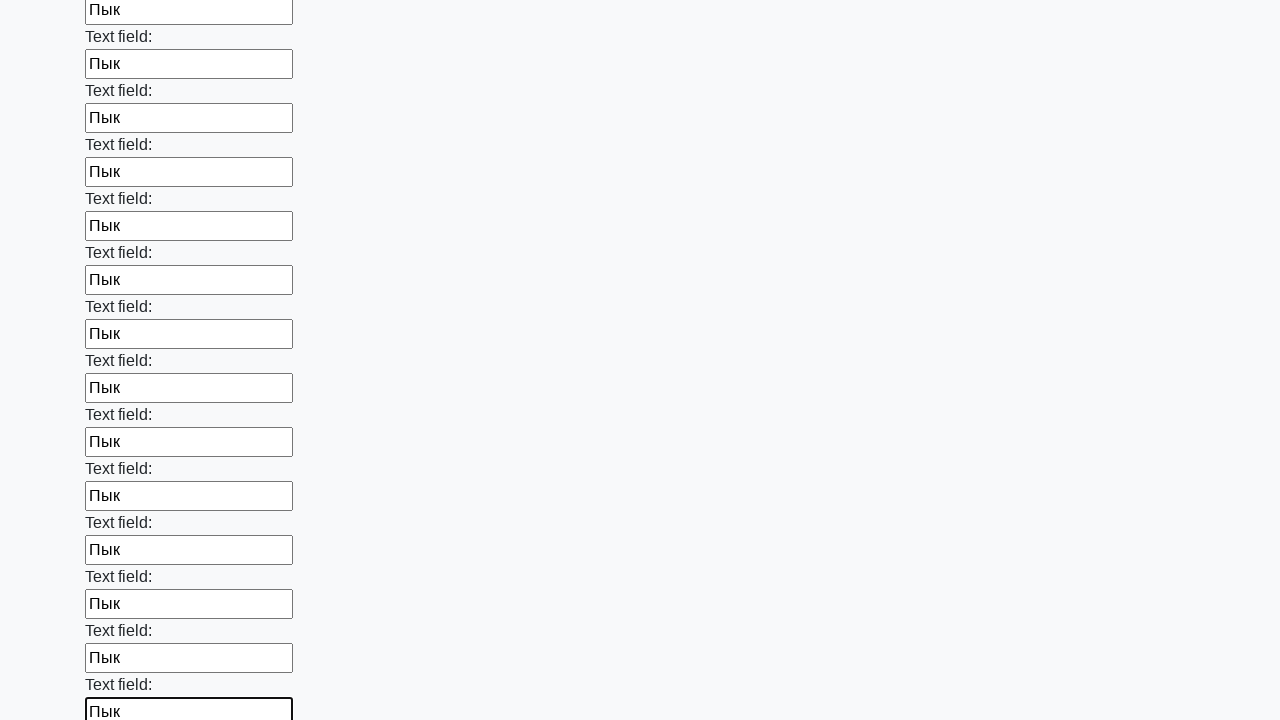

Filled a text input field with sample text on [type='text'] >> nth=78
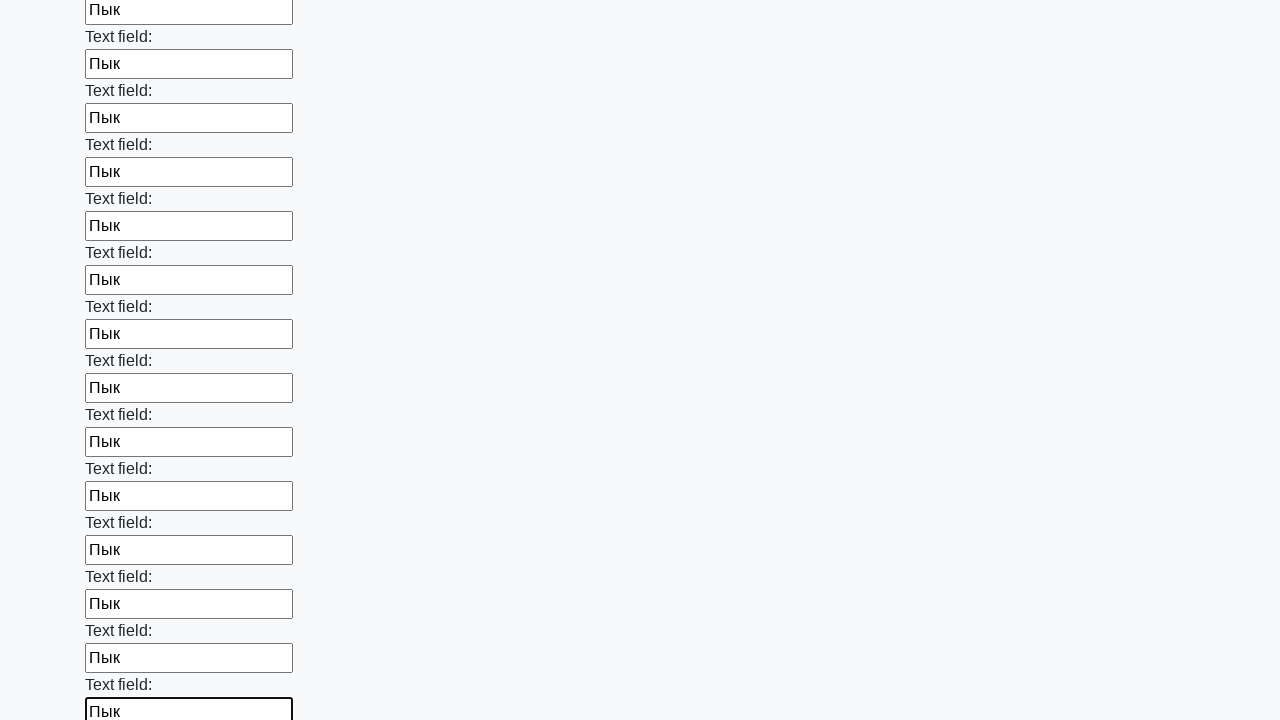

Filled a text input field with sample text on [type='text'] >> nth=79
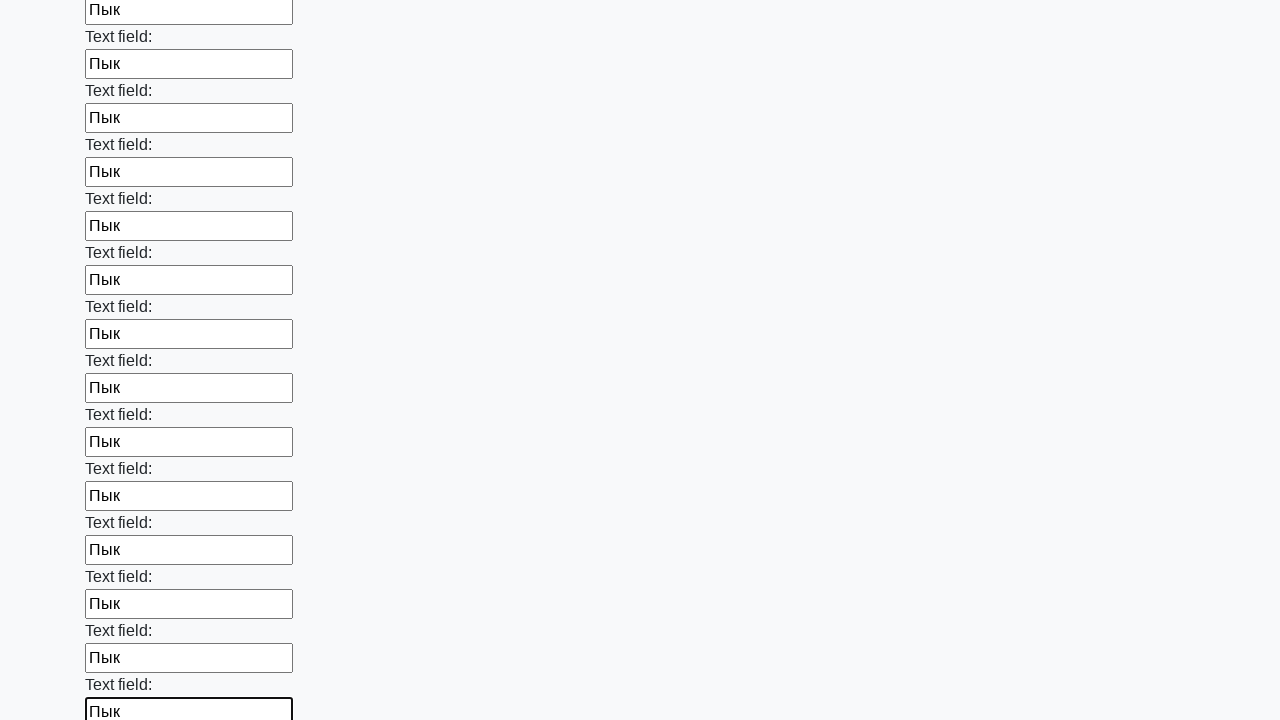

Filled a text input field with sample text on [type='text'] >> nth=80
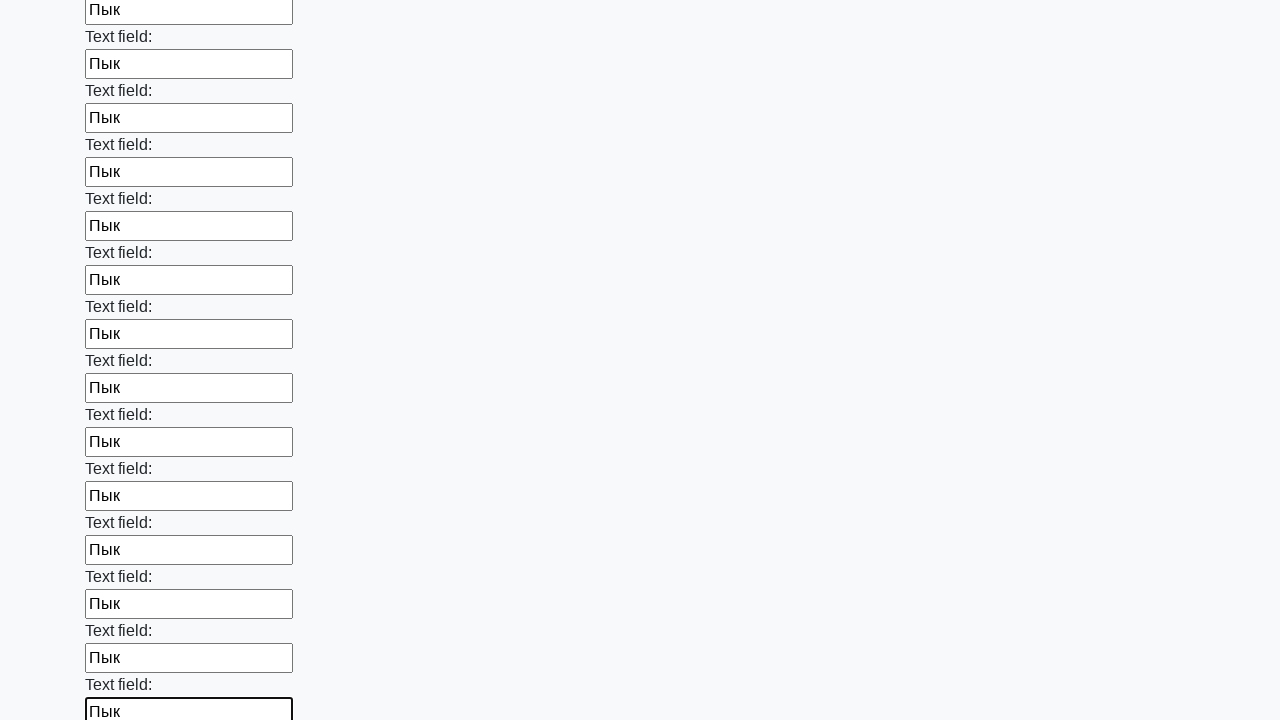

Filled a text input field with sample text on [type='text'] >> nth=81
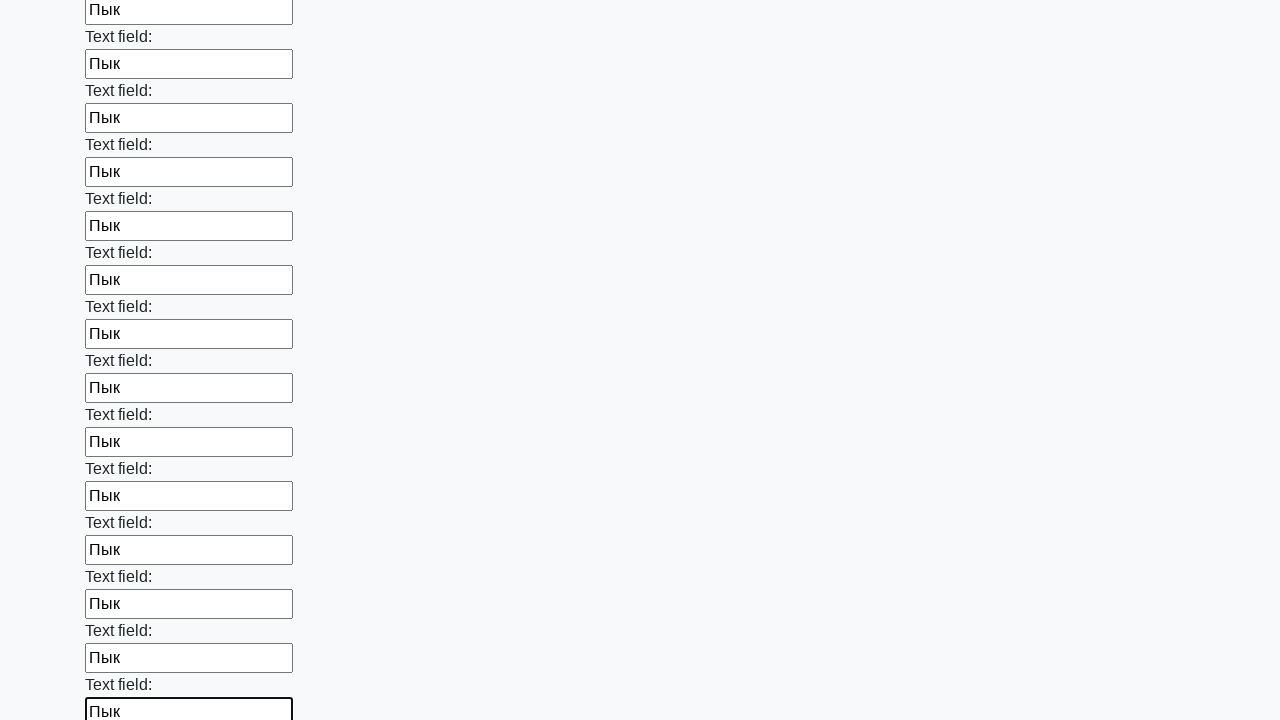

Filled a text input field with sample text on [type='text'] >> nth=82
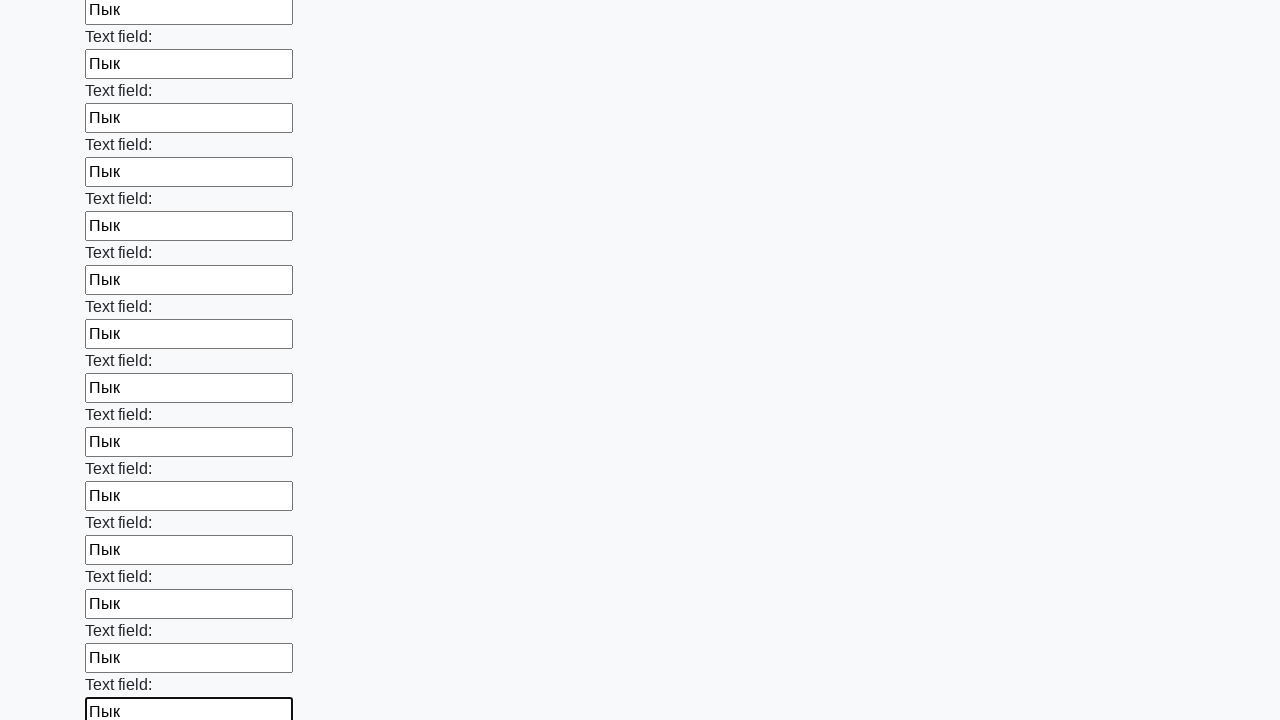

Filled a text input field with sample text on [type='text'] >> nth=83
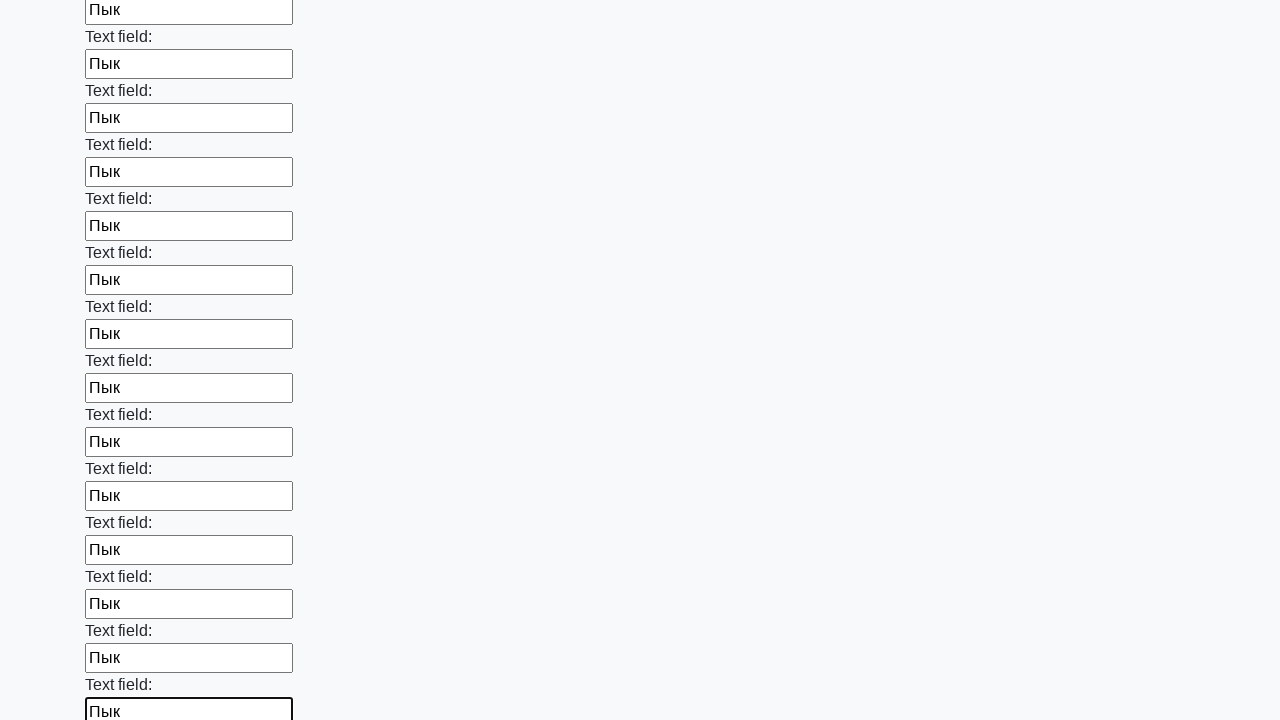

Filled a text input field with sample text on [type='text'] >> nth=84
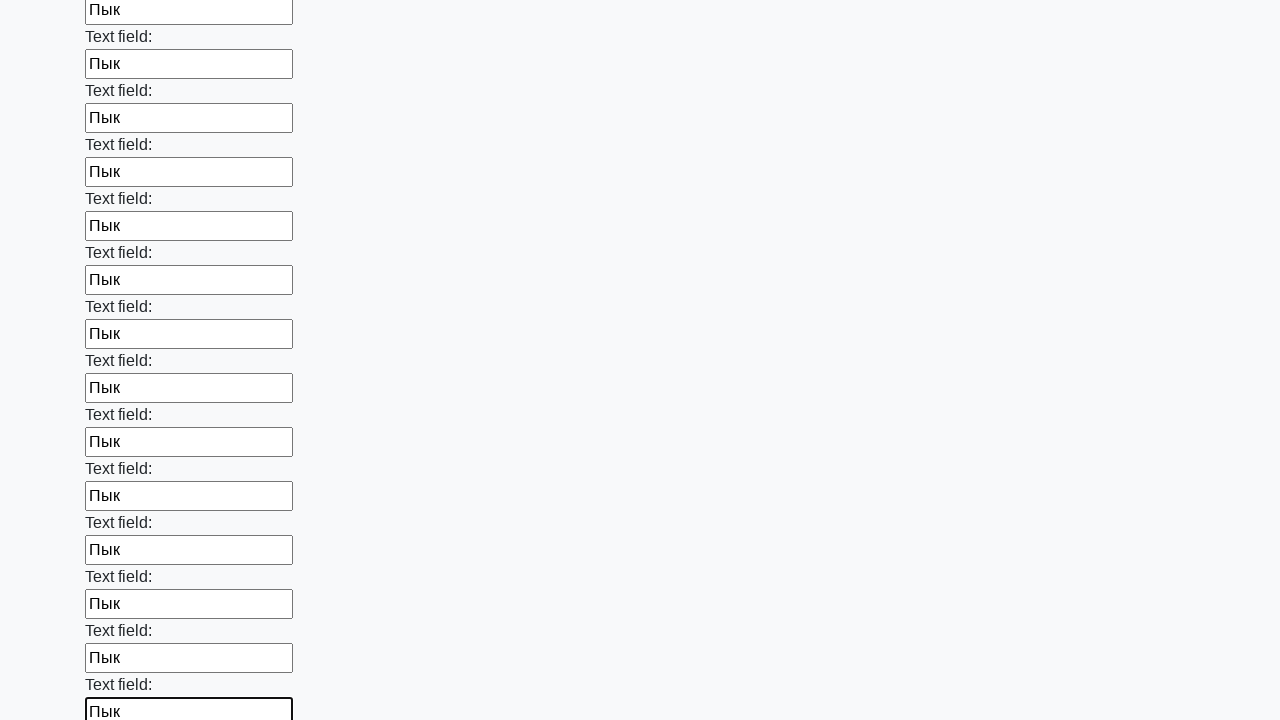

Filled a text input field with sample text on [type='text'] >> nth=85
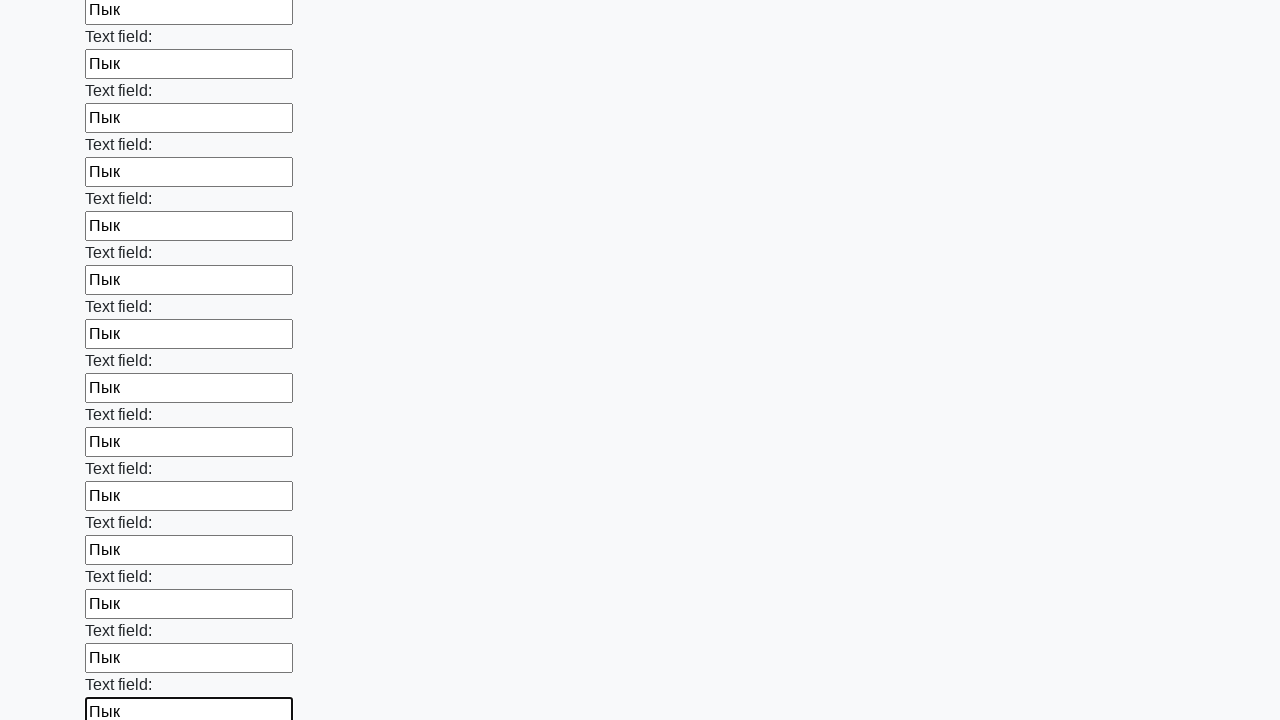

Filled a text input field with sample text on [type='text'] >> nth=86
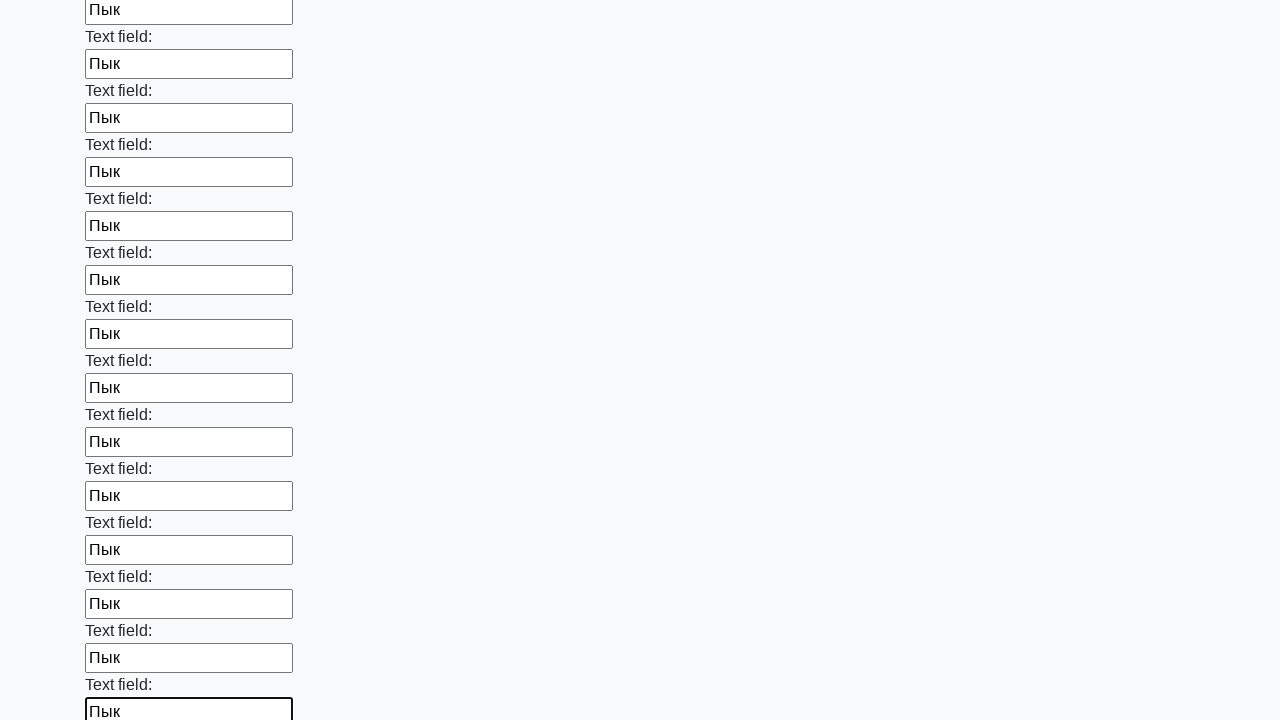

Filled a text input field with sample text on [type='text'] >> nth=87
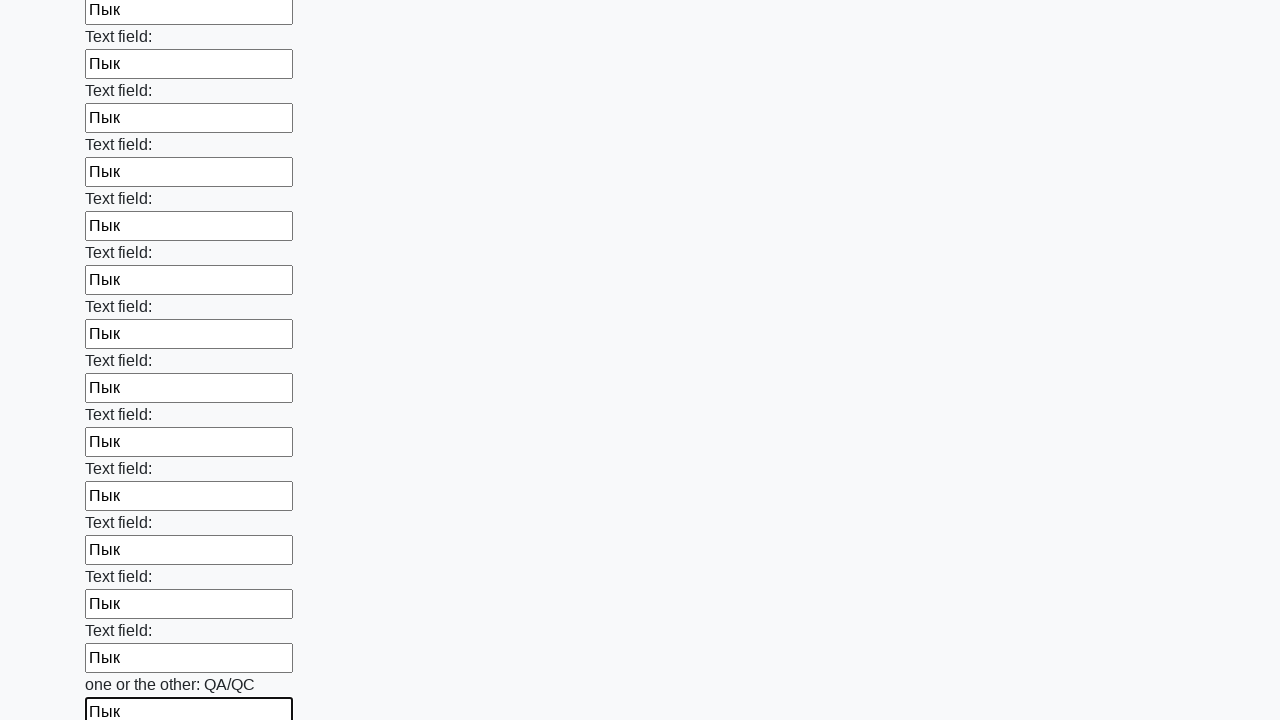

Filled a text input field with sample text on [type='text'] >> nth=88
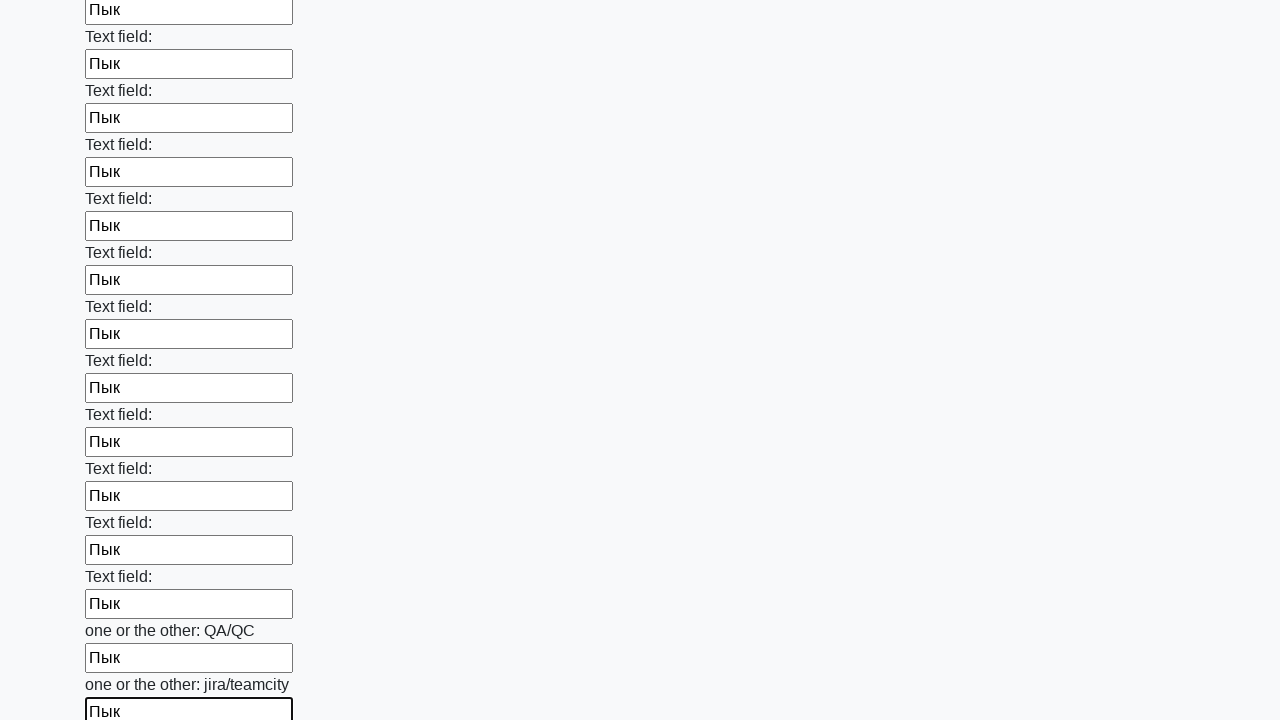

Filled a text input field with sample text on [type='text'] >> nth=89
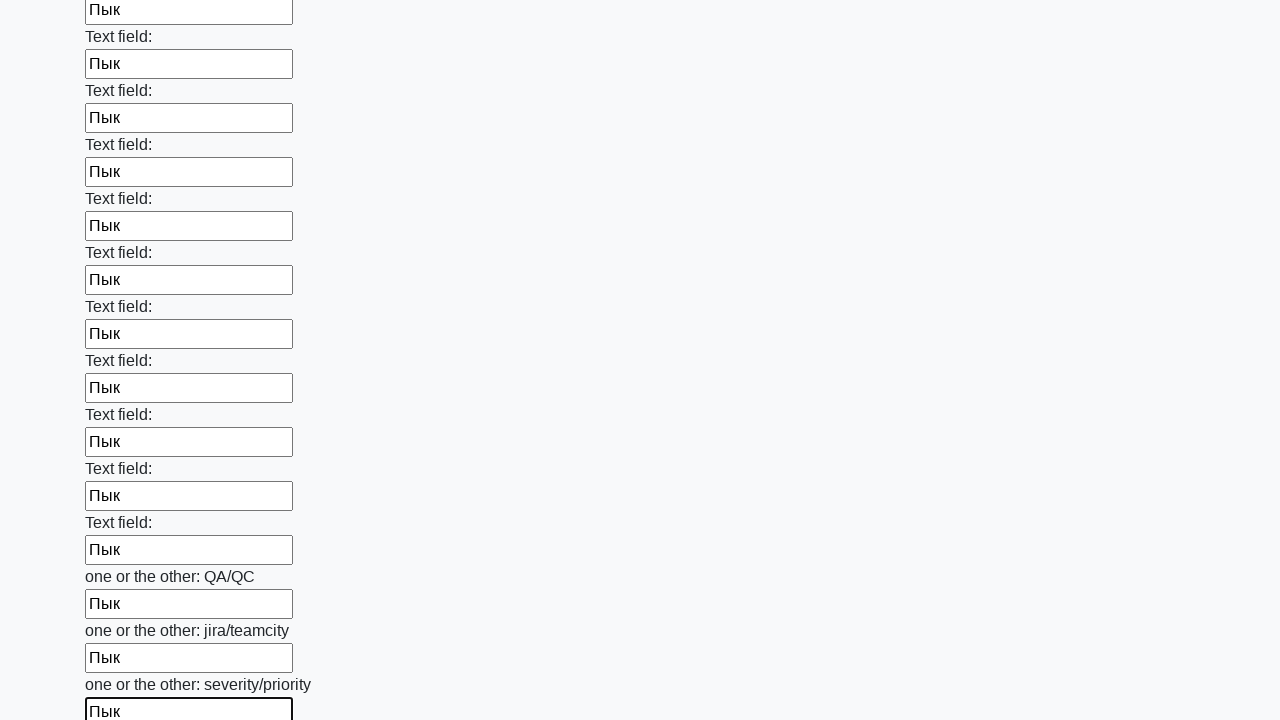

Filled a text input field with sample text on [type='text'] >> nth=90
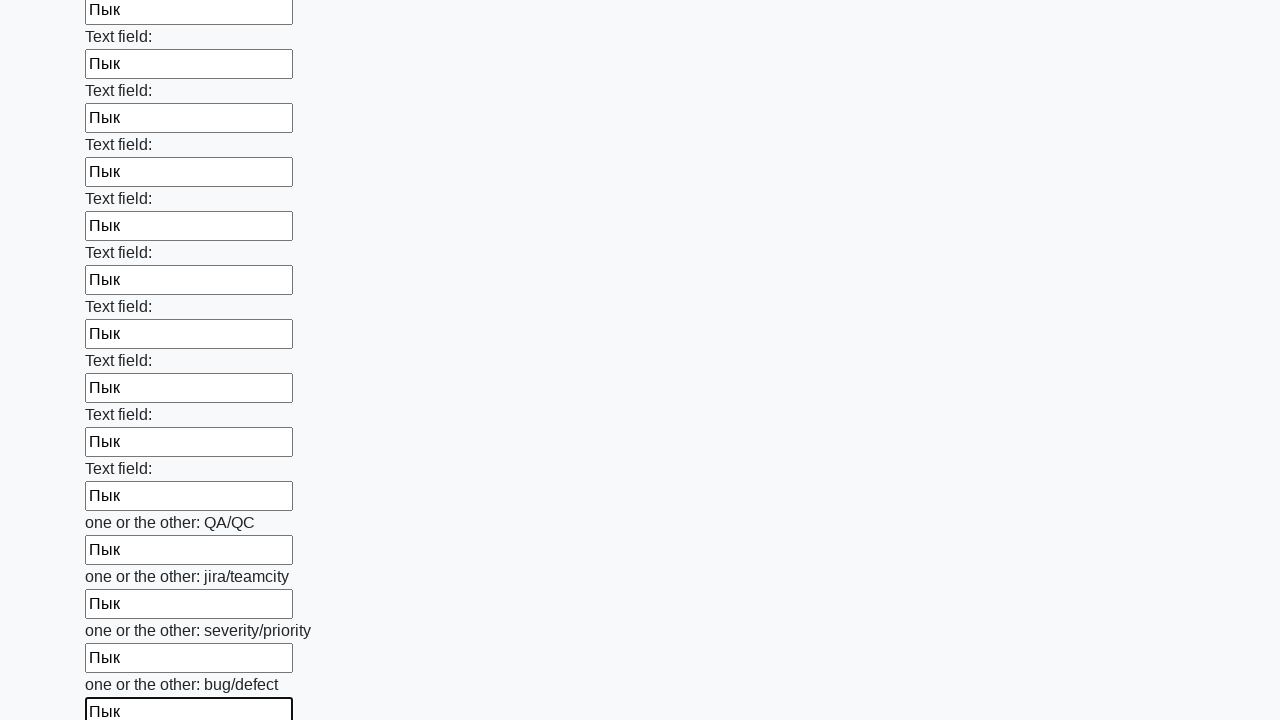

Filled a text input field with sample text on [type='text'] >> nth=91
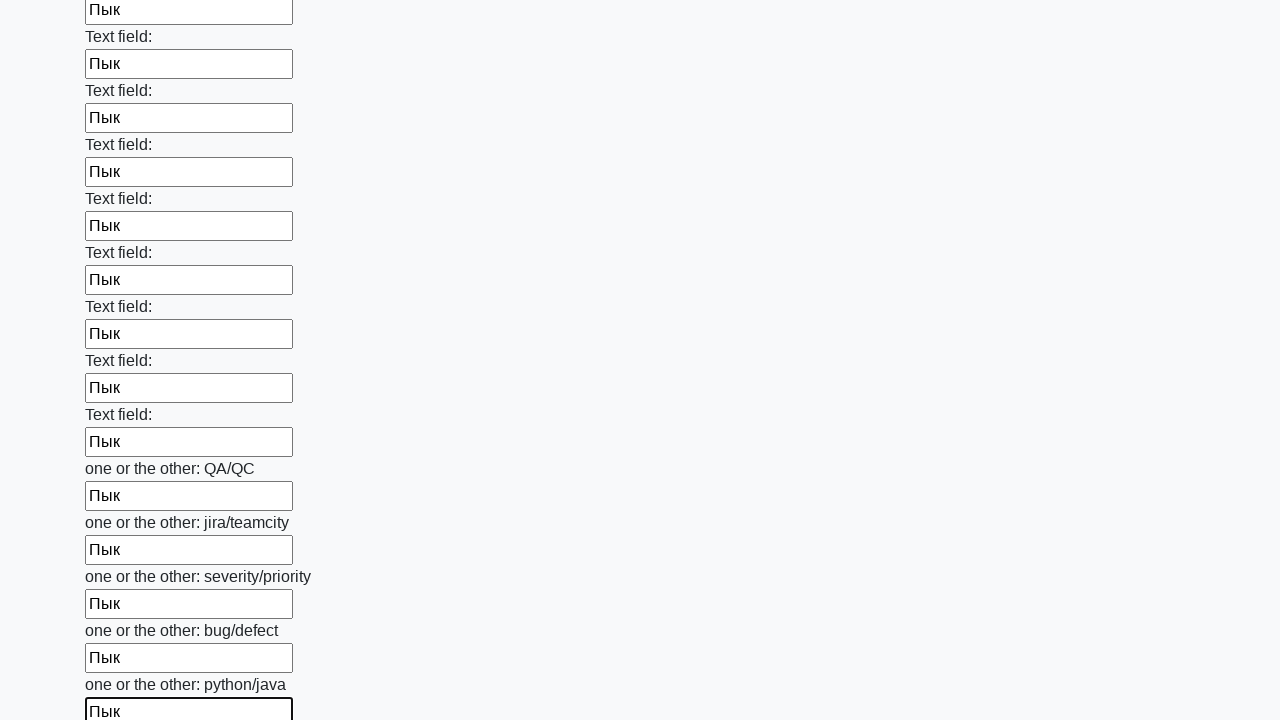

Filled a text input field with sample text on [type='text'] >> nth=92
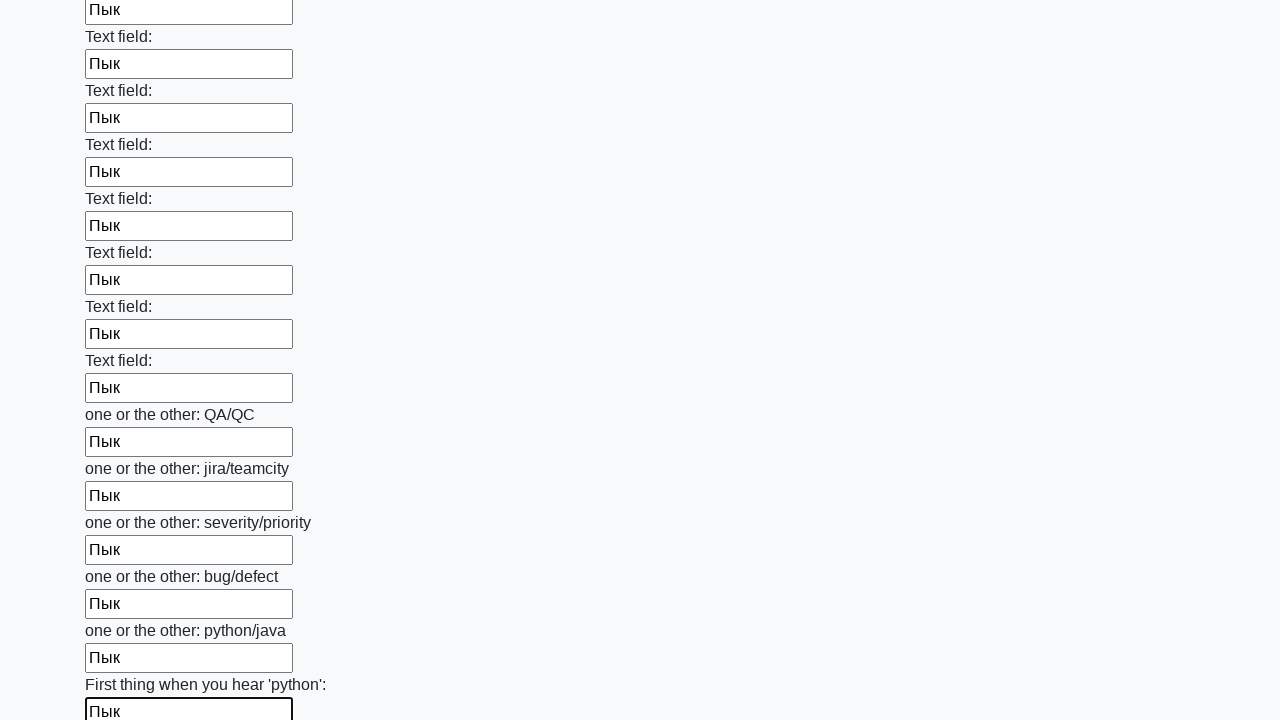

Filled a text input field with sample text on [type='text'] >> nth=93
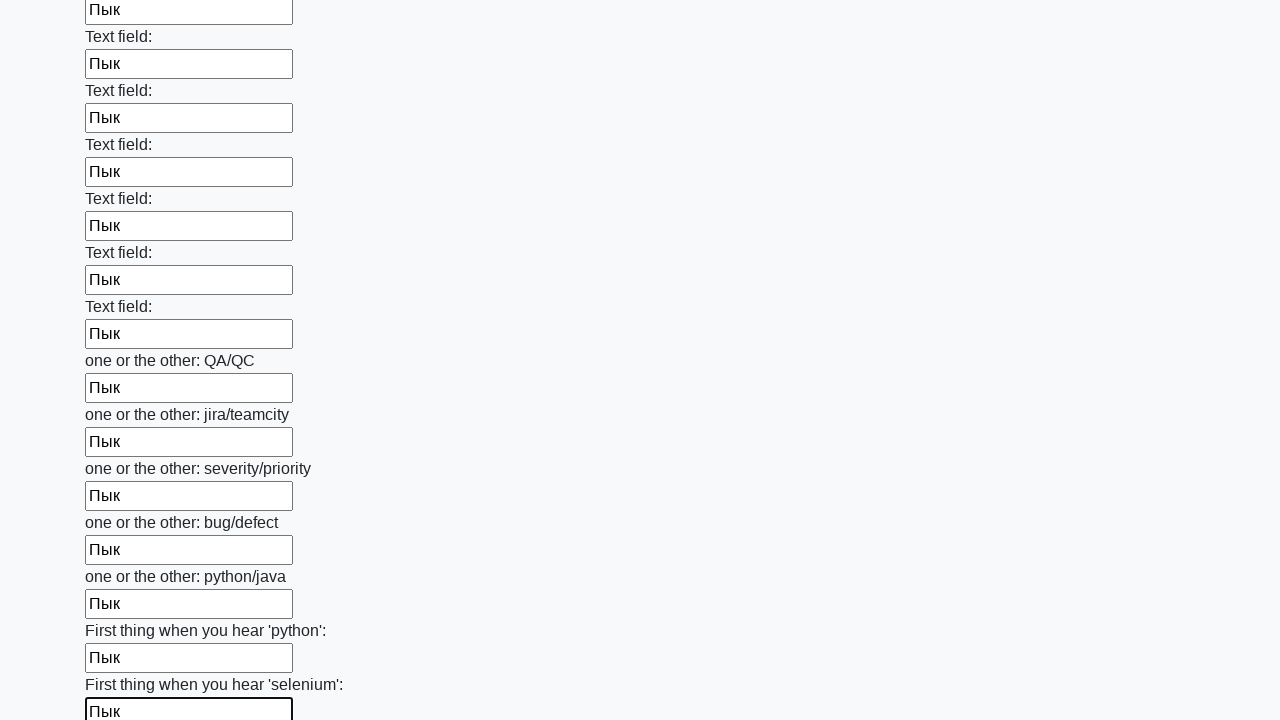

Filled a text input field with sample text on [type='text'] >> nth=94
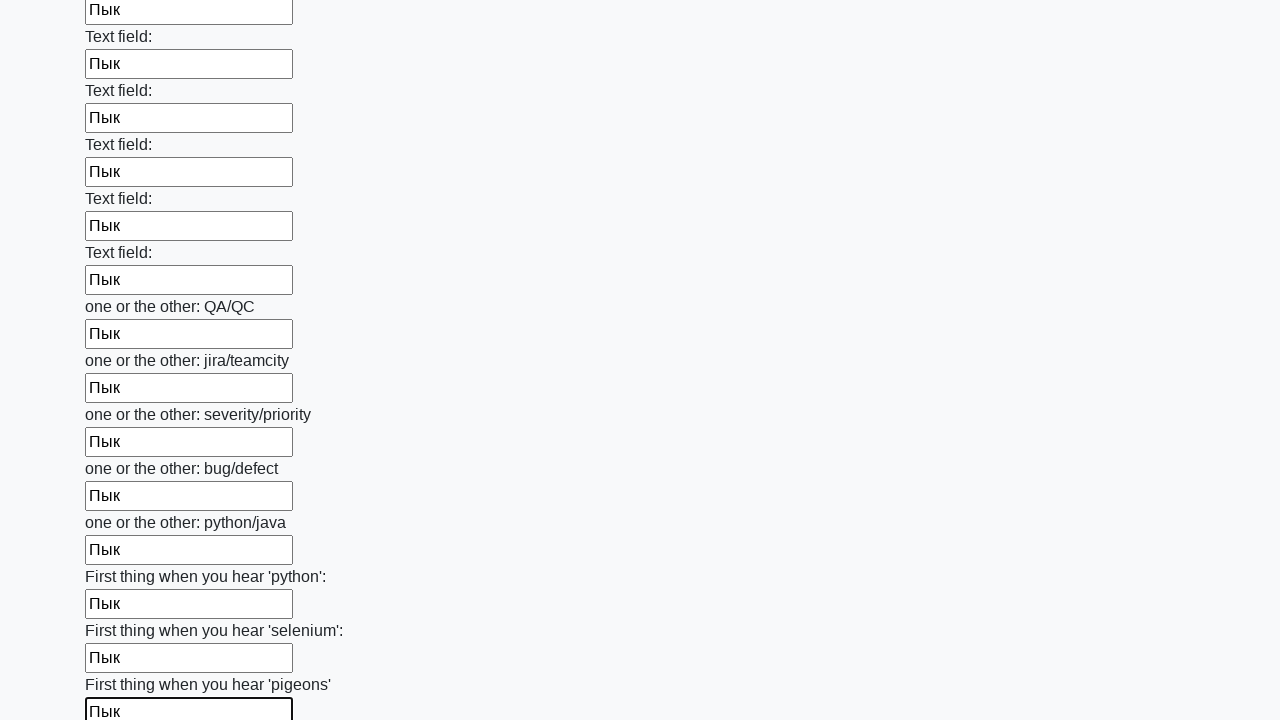

Filled a text input field with sample text on [type='text'] >> nth=95
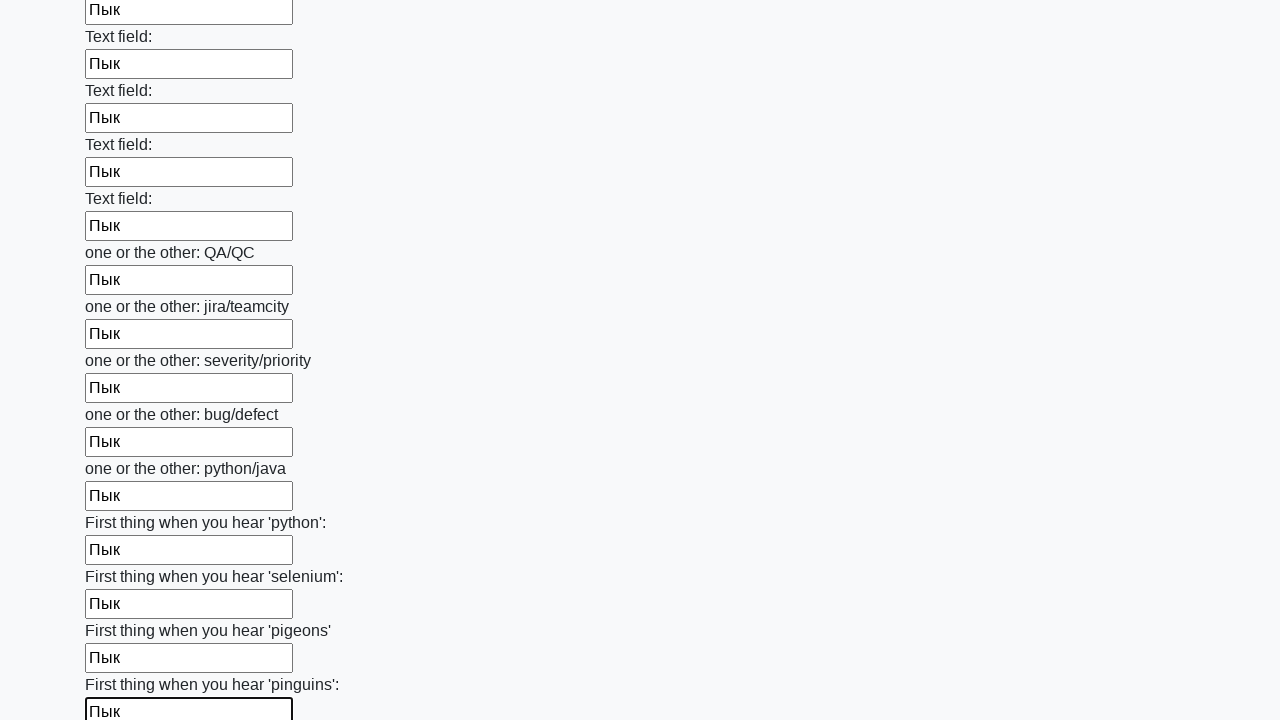

Filled a text input field with sample text on [type='text'] >> nth=96
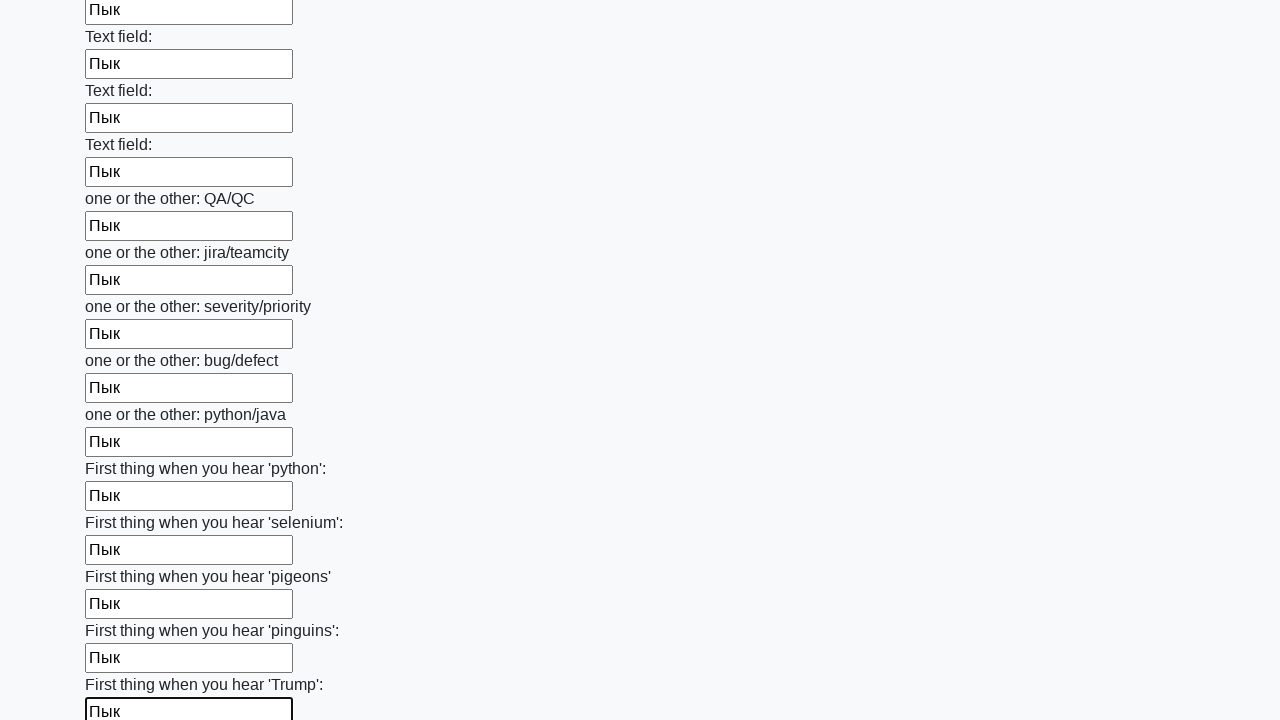

Filled a text input field with sample text on [type='text'] >> nth=97
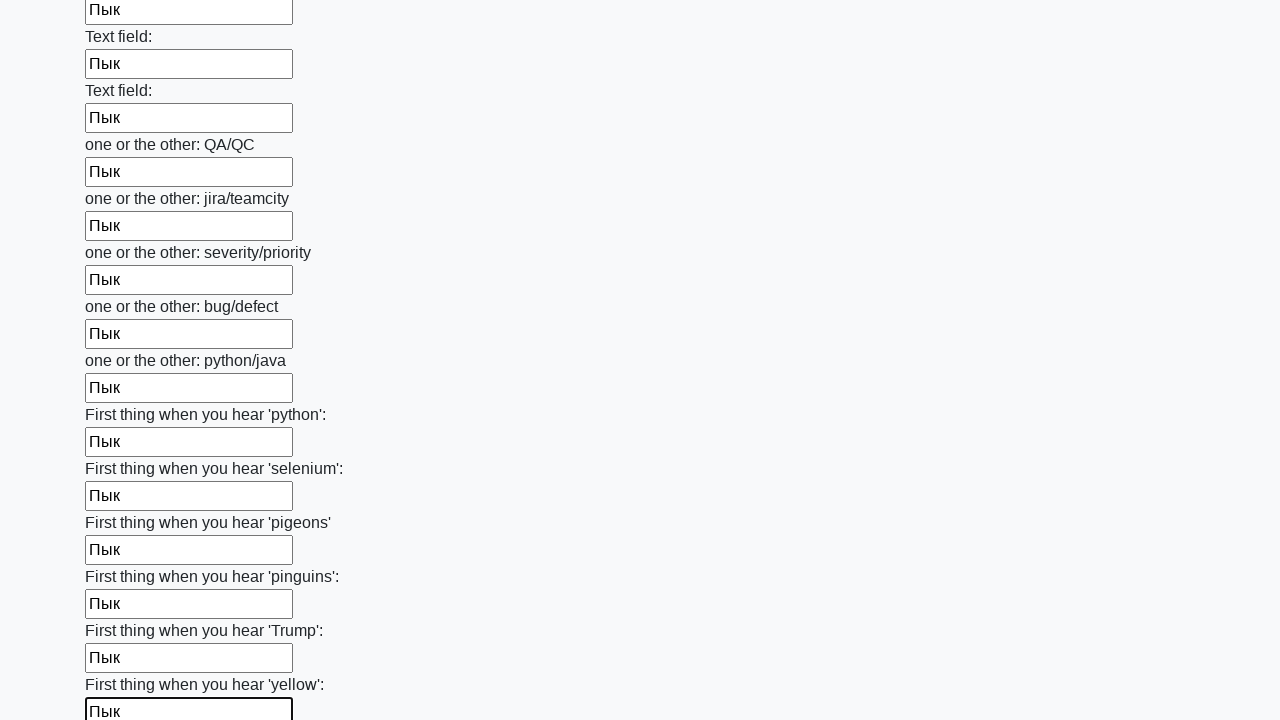

Filled a text input field with sample text on [type='text'] >> nth=98
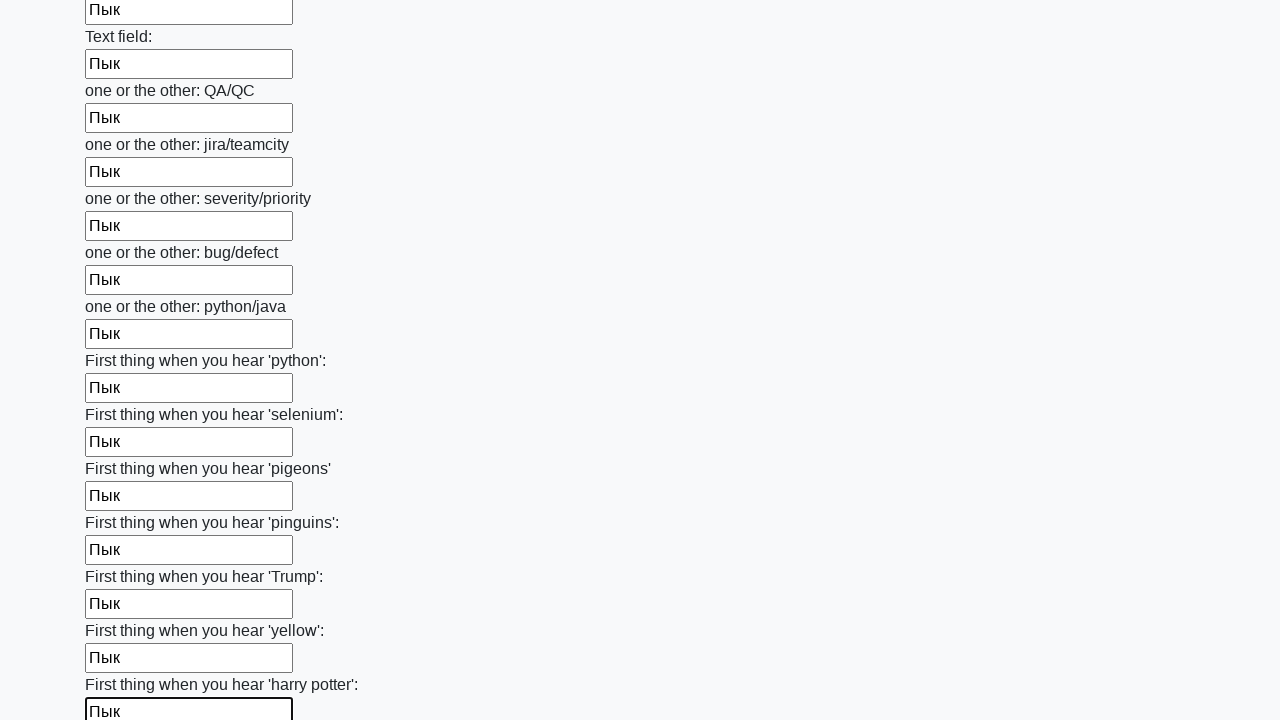

Filled a text input field with sample text on [type='text'] >> nth=99
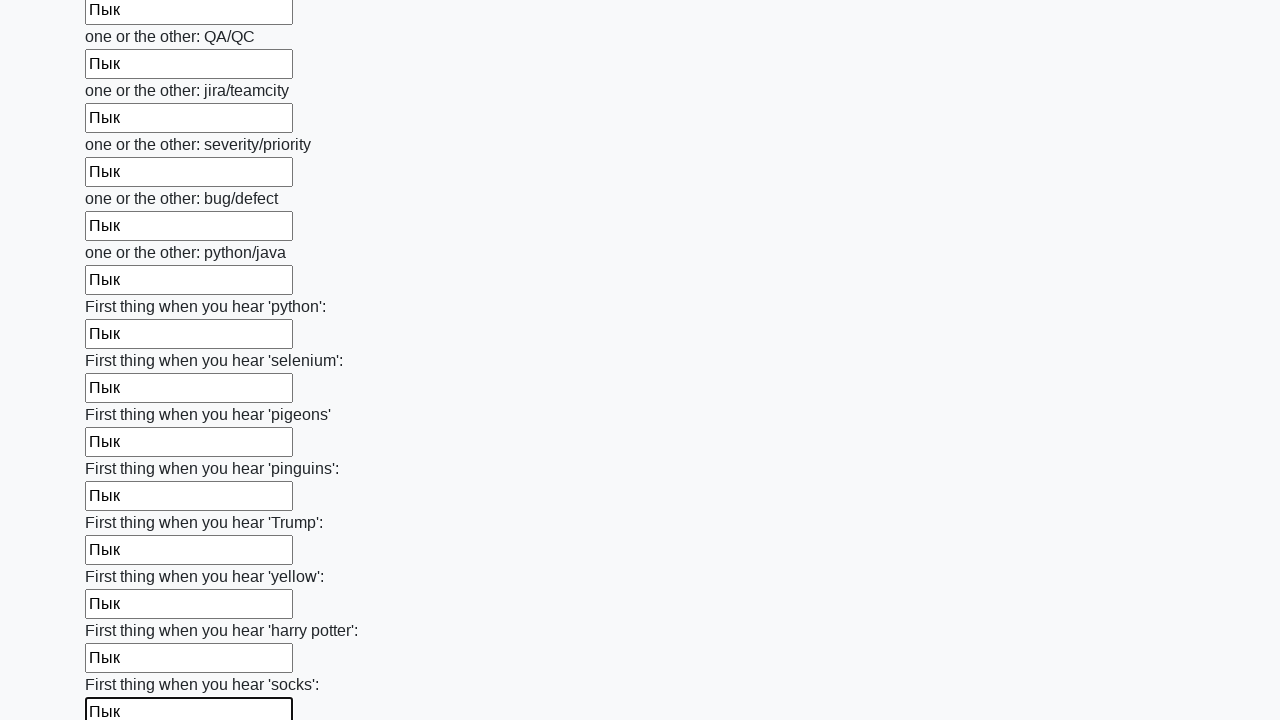

Clicked the form submit button at (123, 611) on button.btn
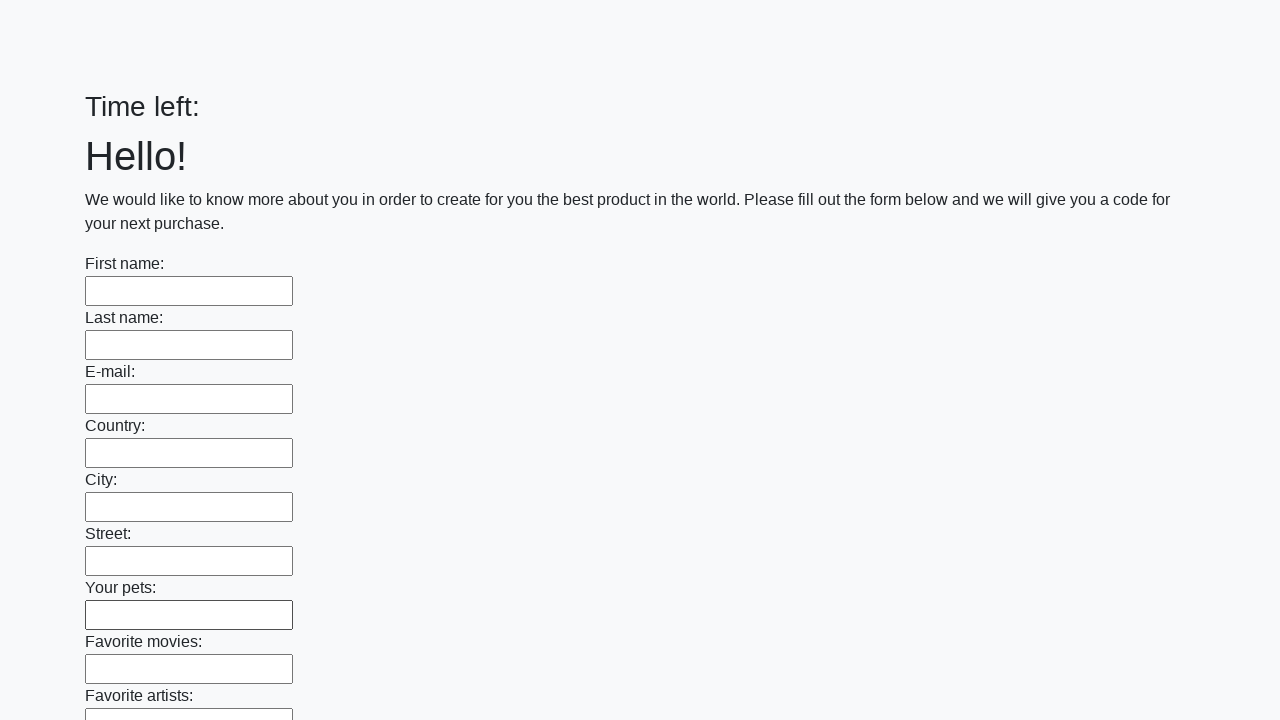

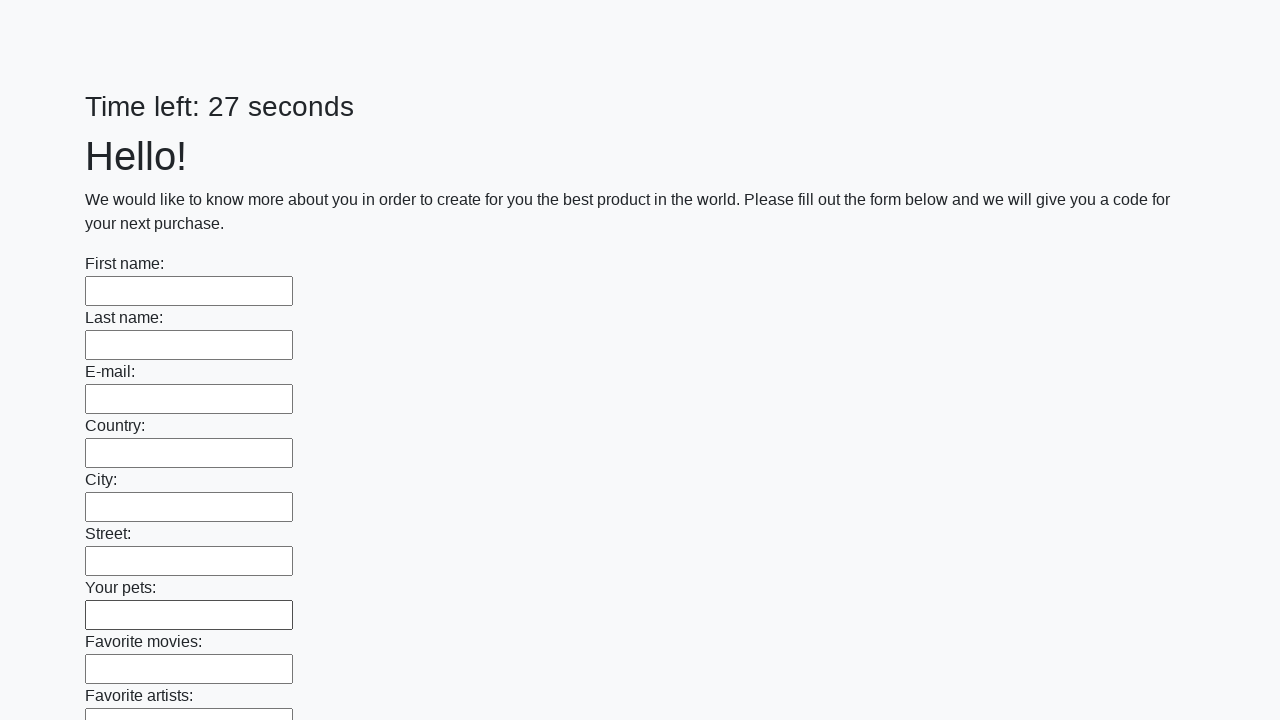